Plays an interactive game by clicking start and responding to directional instructions with arrow key presses until winning

Starting URL: https://obstaclecourse.tricentis.com/Obstacles/82018

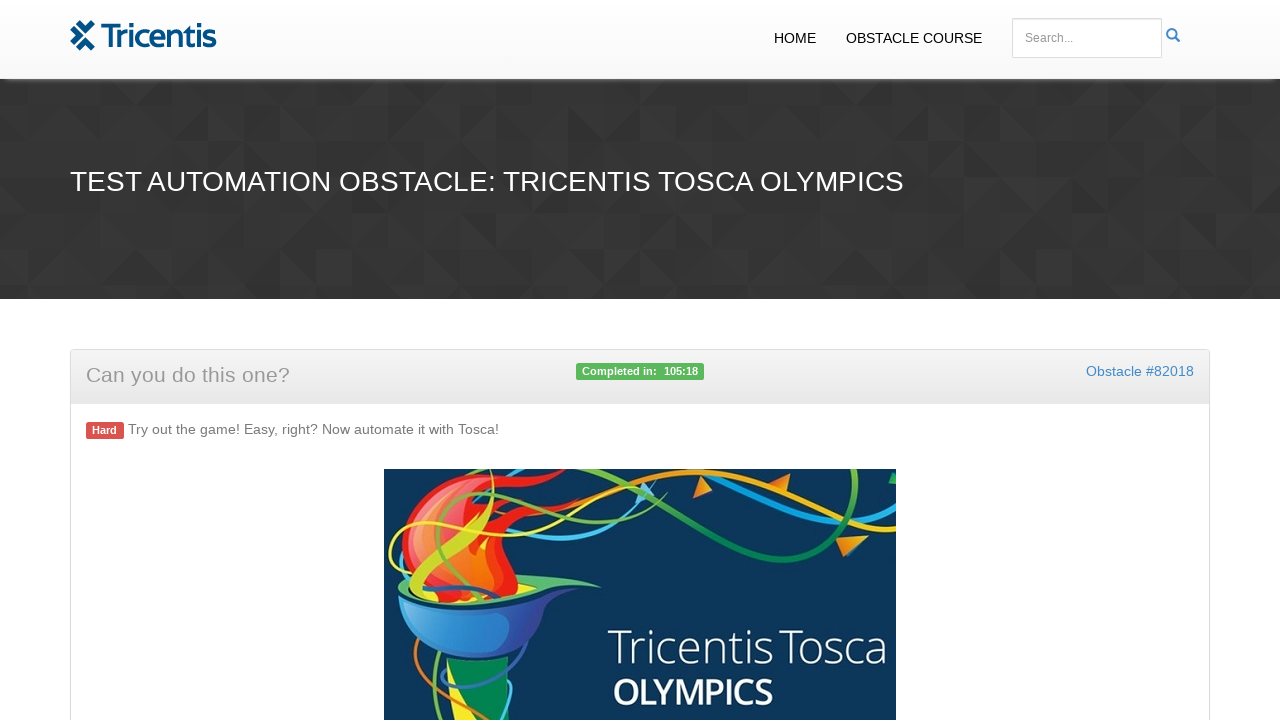

Clicked start button to begin the obstacle course game at (640, 360) on #start
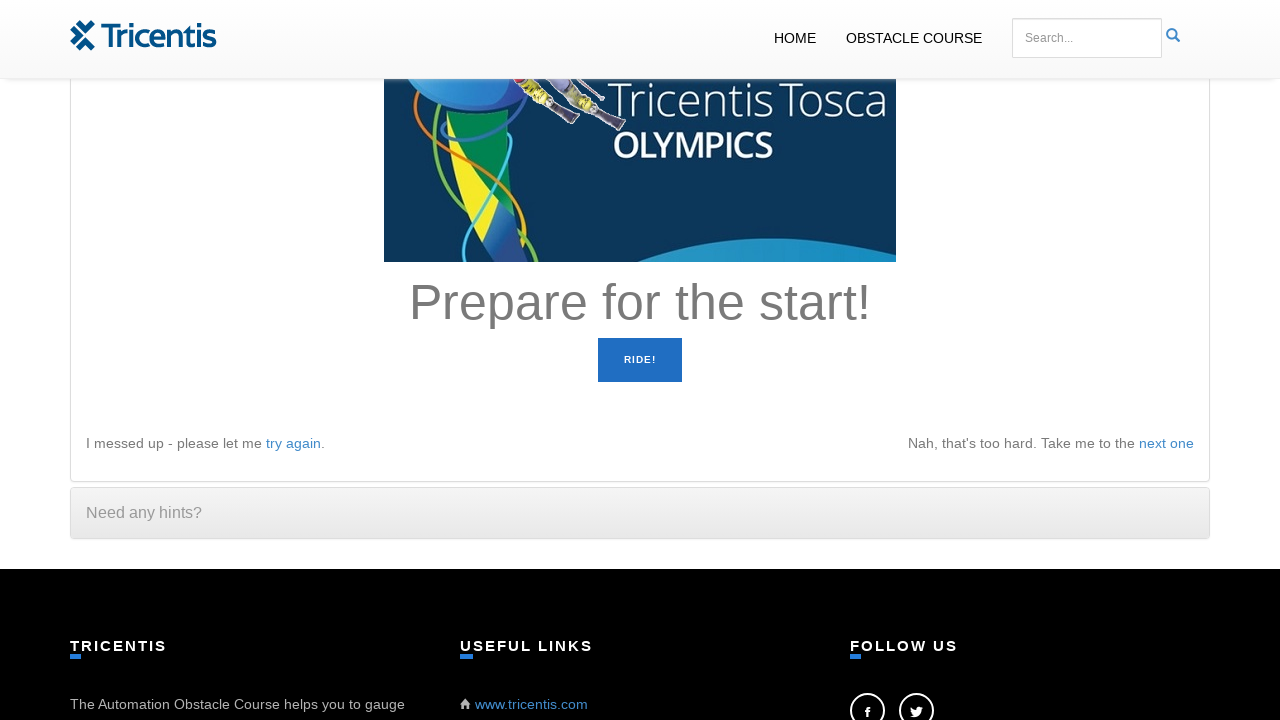

Retrieved game instruction: 'Prepare for the start!'
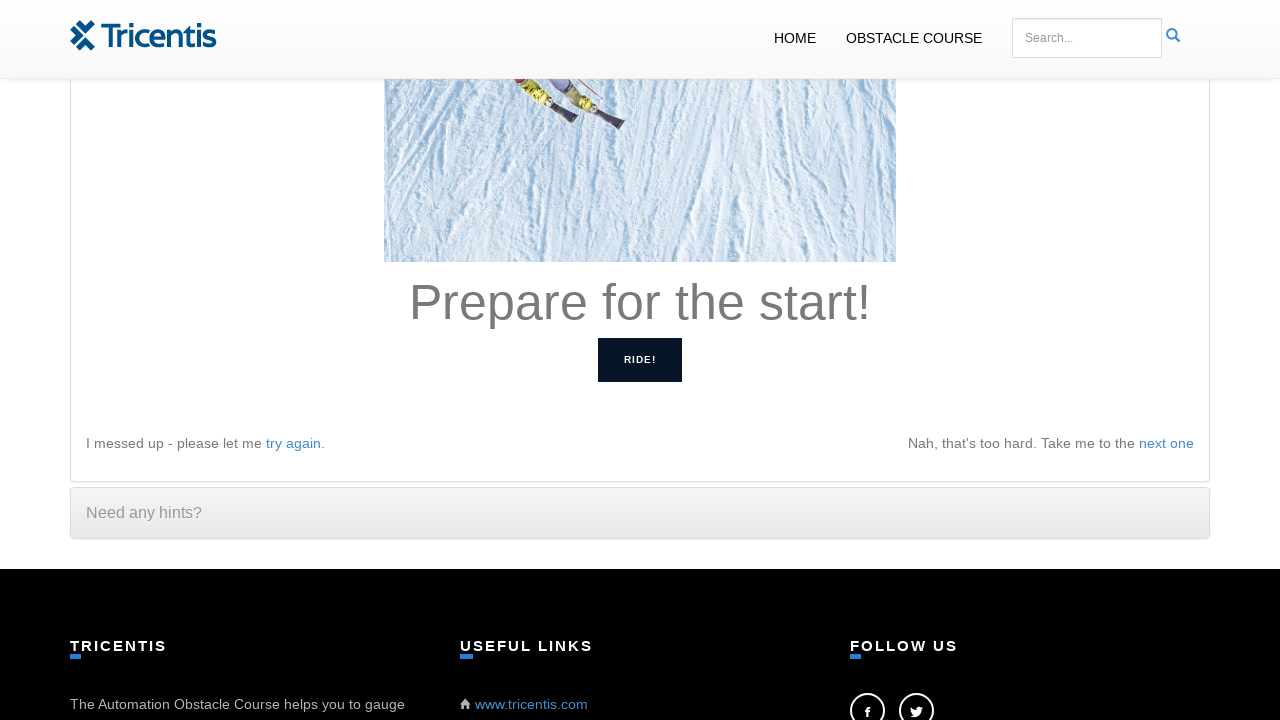

Waited 100ms before checking next instruction
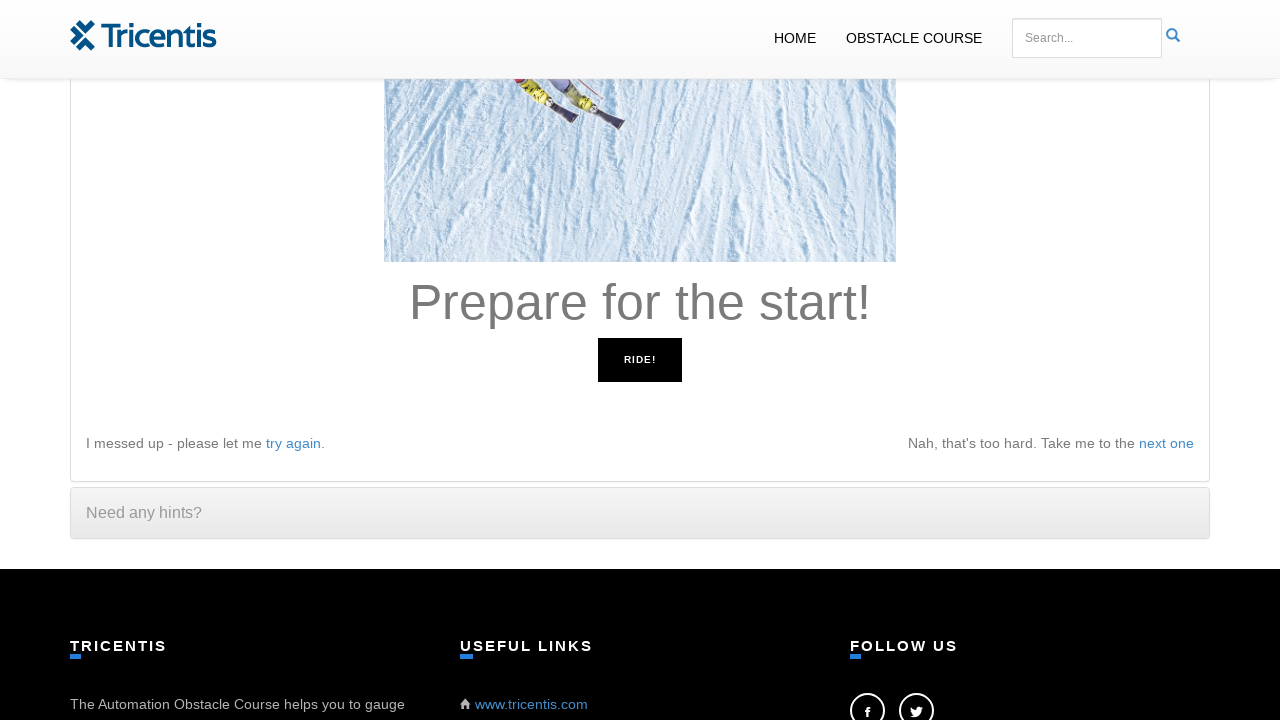

Retrieved game instruction: 'Prepare for the start!'
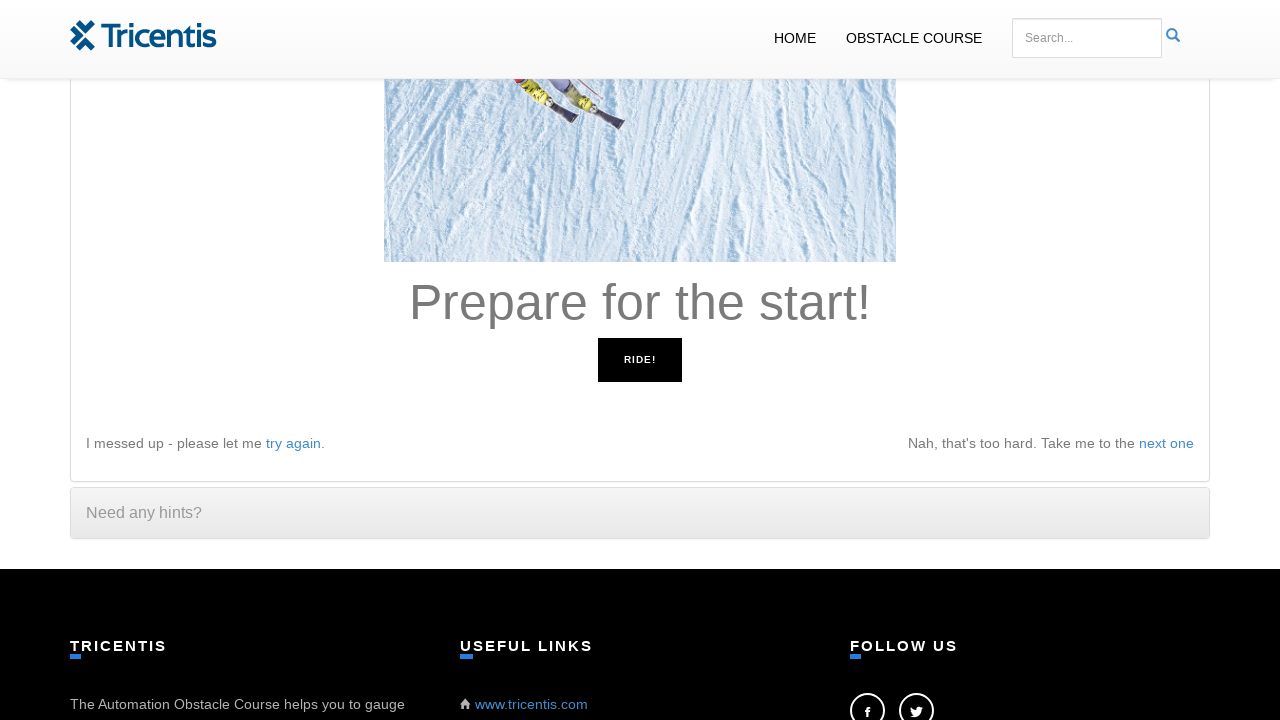

Waited 100ms before checking next instruction
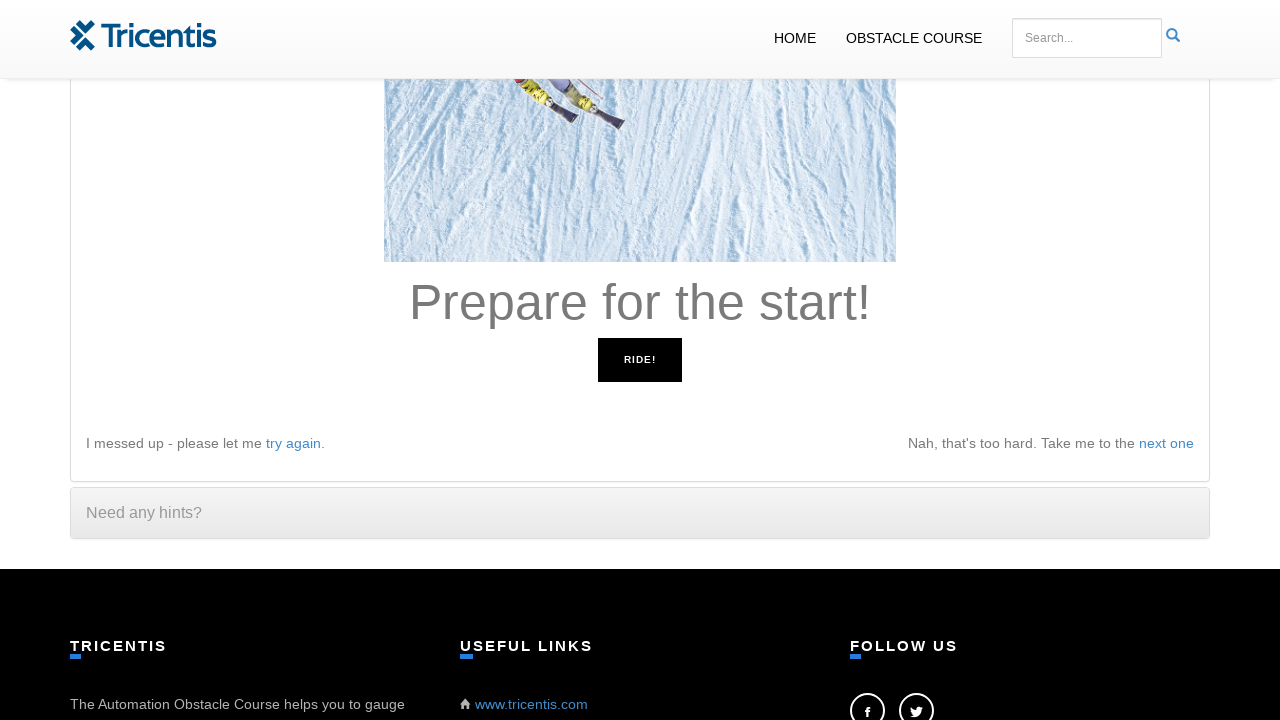

Retrieved game instruction: 'Go right!'
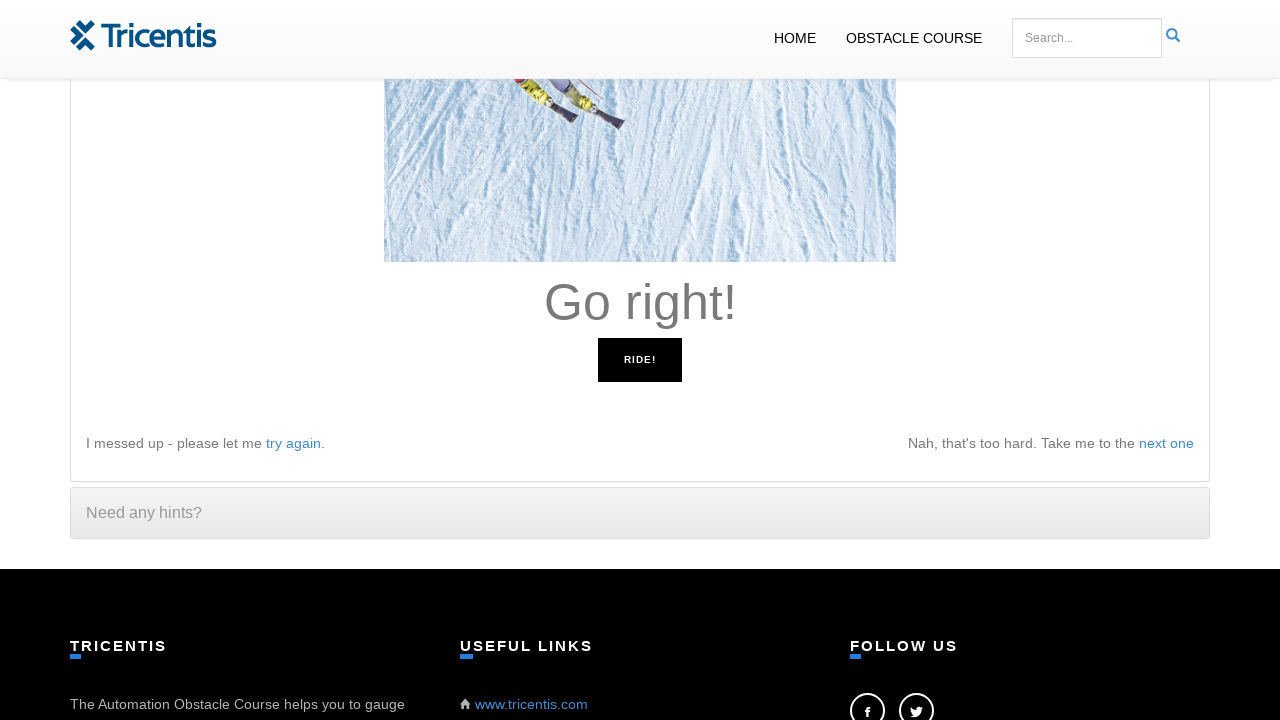

Pressed ArrowRight key in response to 'Go right!' instruction
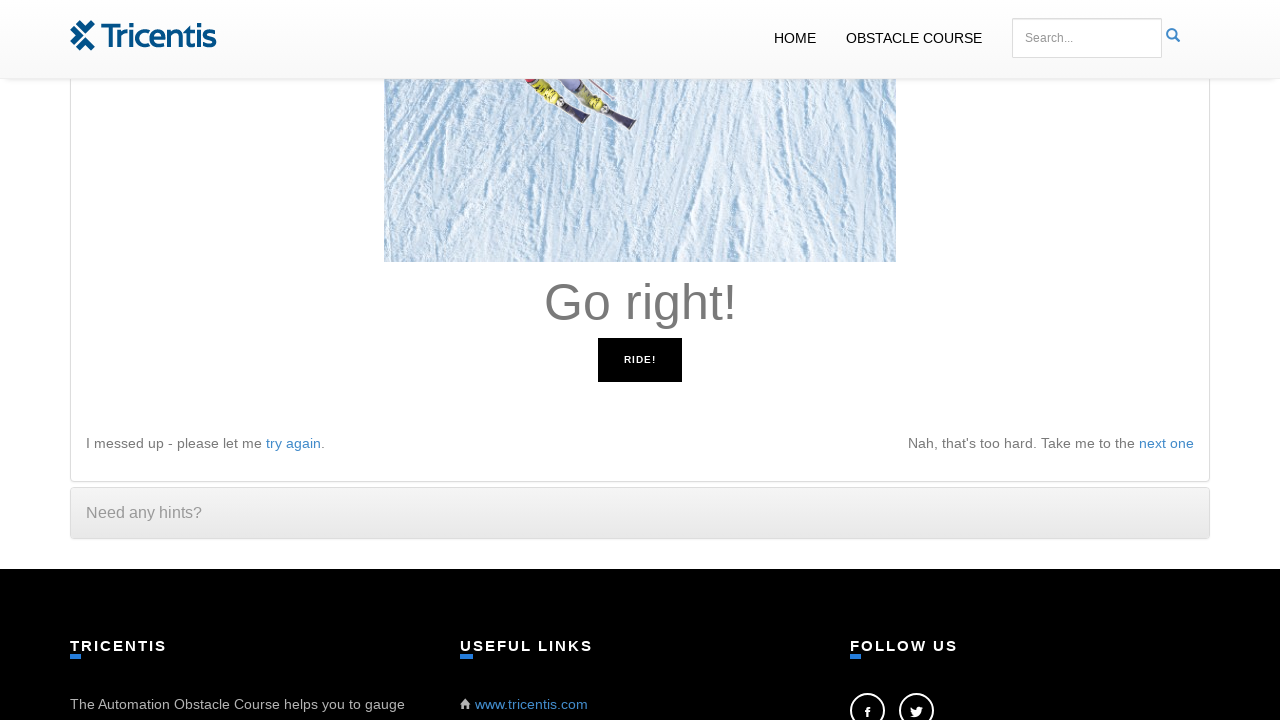

Waited 100ms before checking next instruction
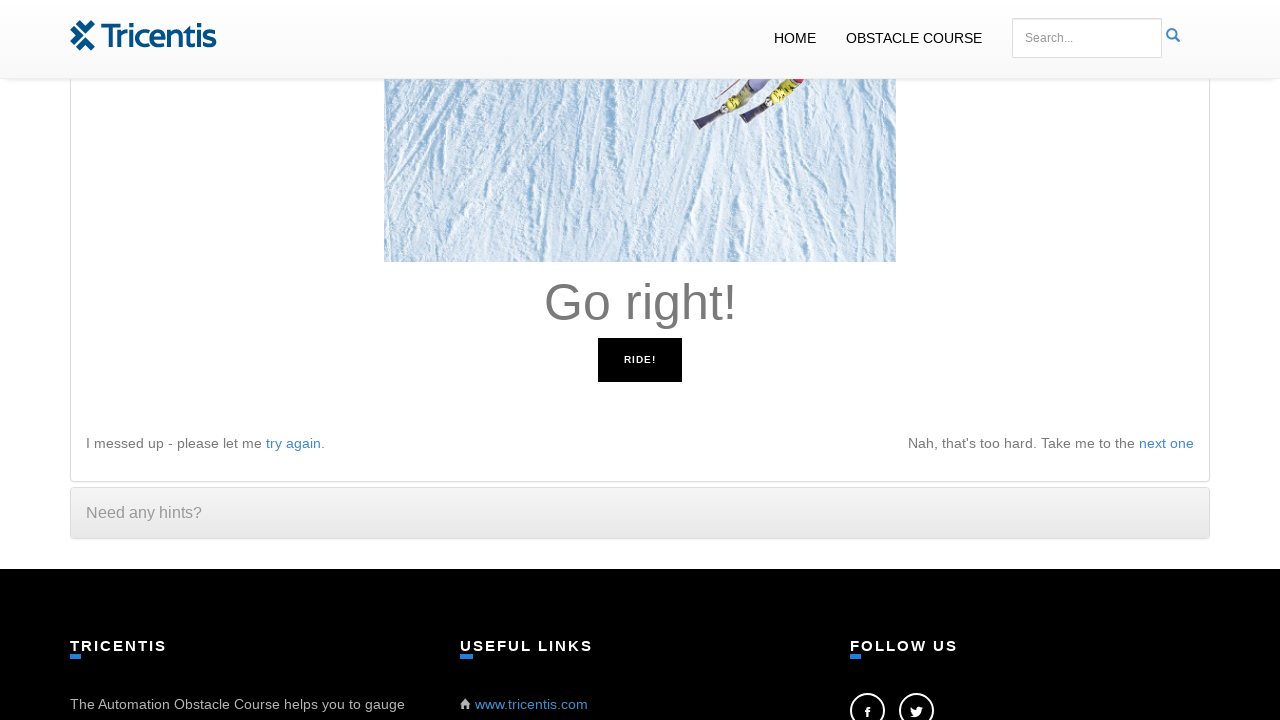

Retrieved game instruction: 'Go right!'
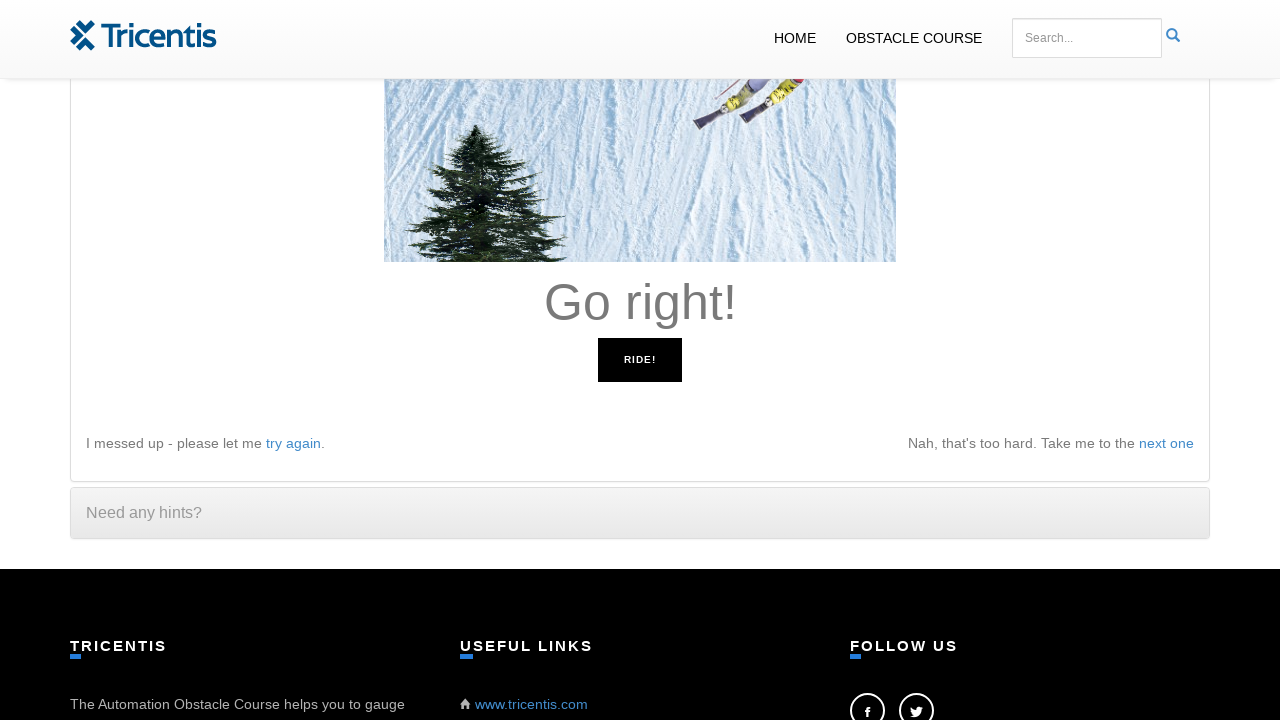

Pressed ArrowRight key in response to 'Go right!' instruction
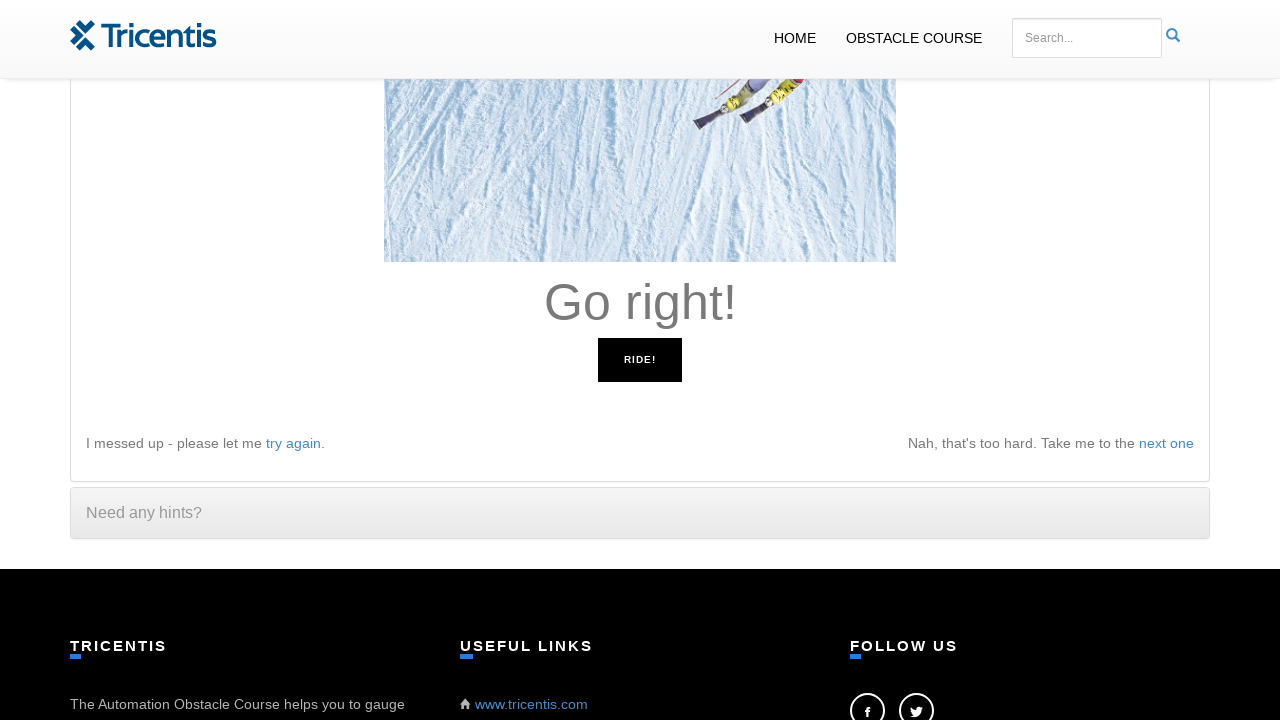

Waited 100ms before checking next instruction
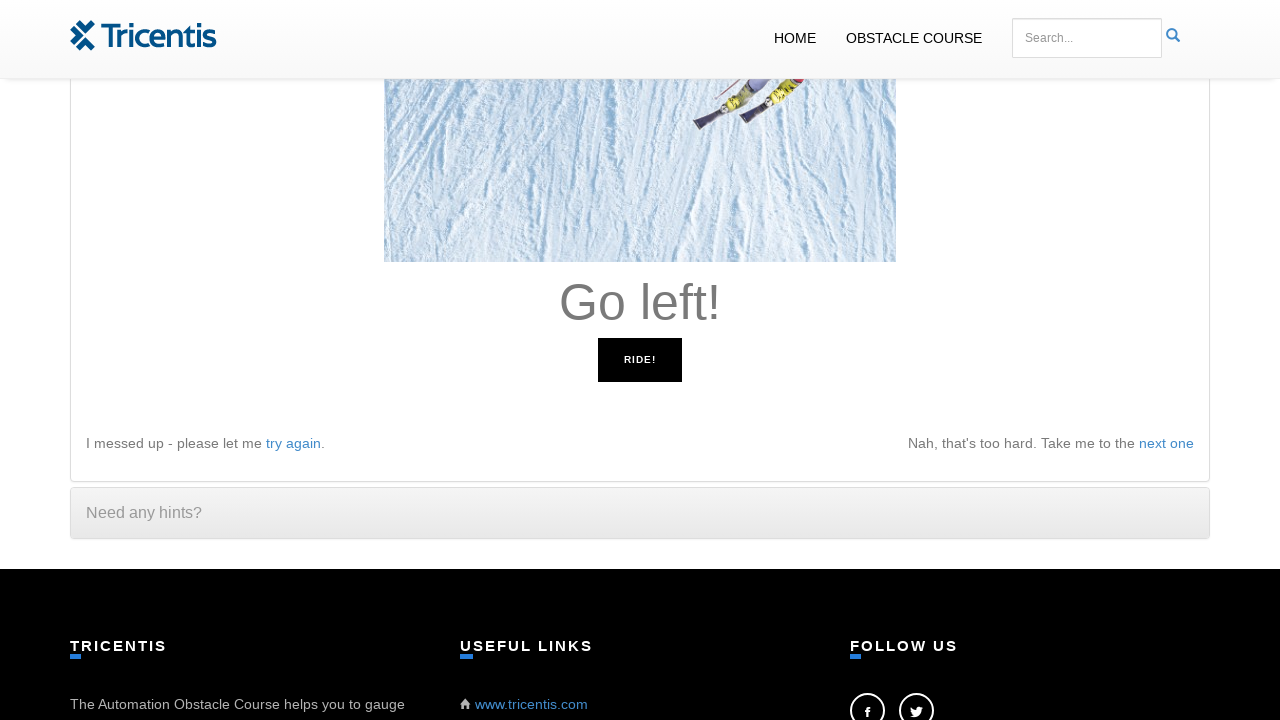

Retrieved game instruction: 'Go left!'
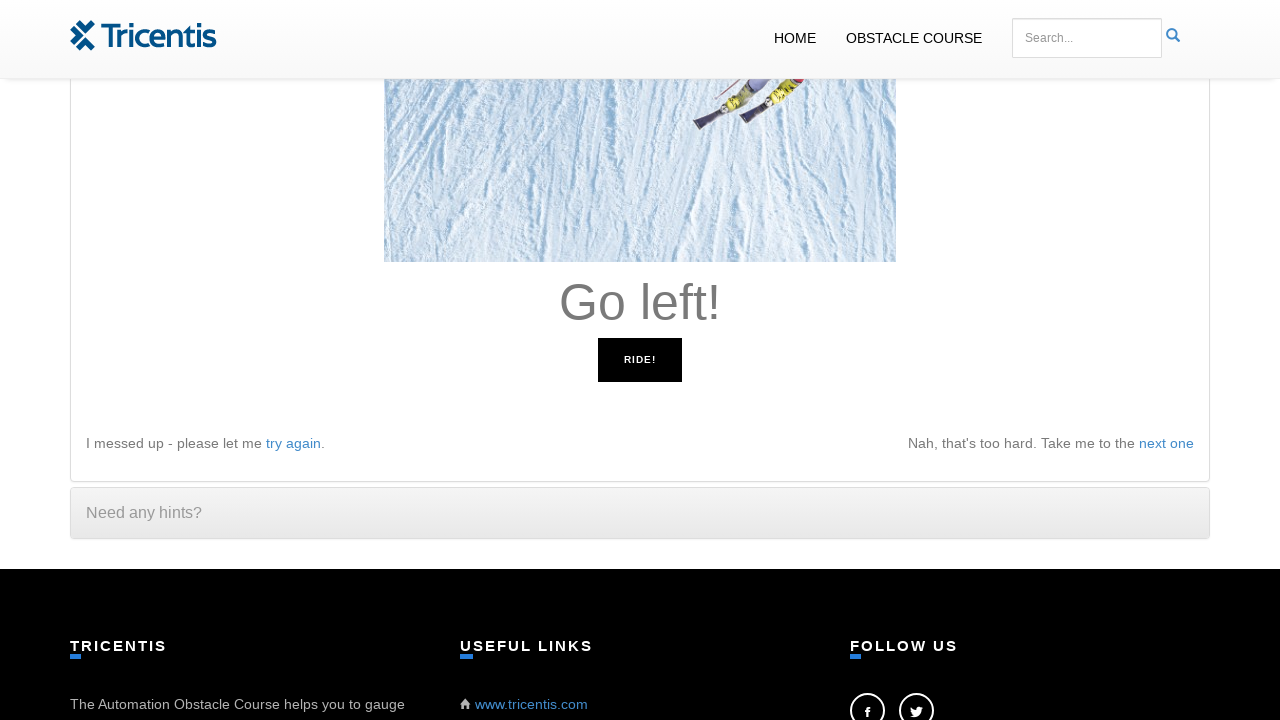

Pressed ArrowLeft key in response to 'Go left!' instruction
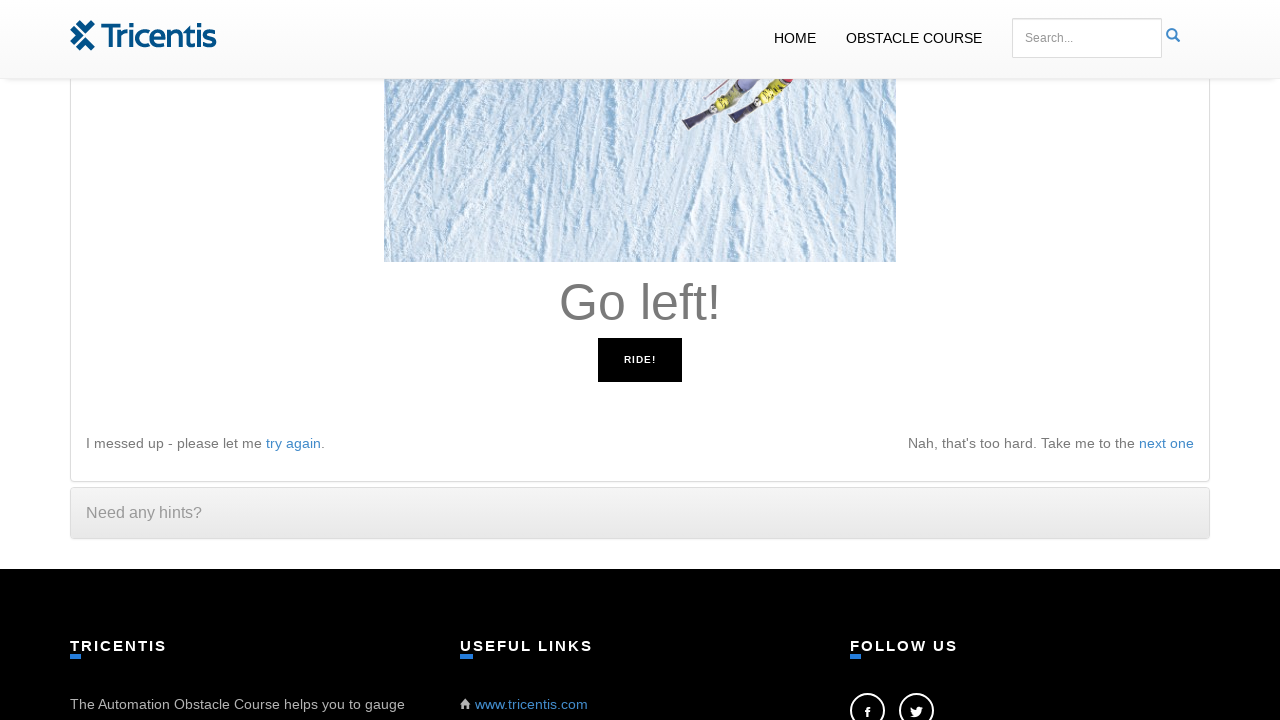

Waited 100ms before checking next instruction
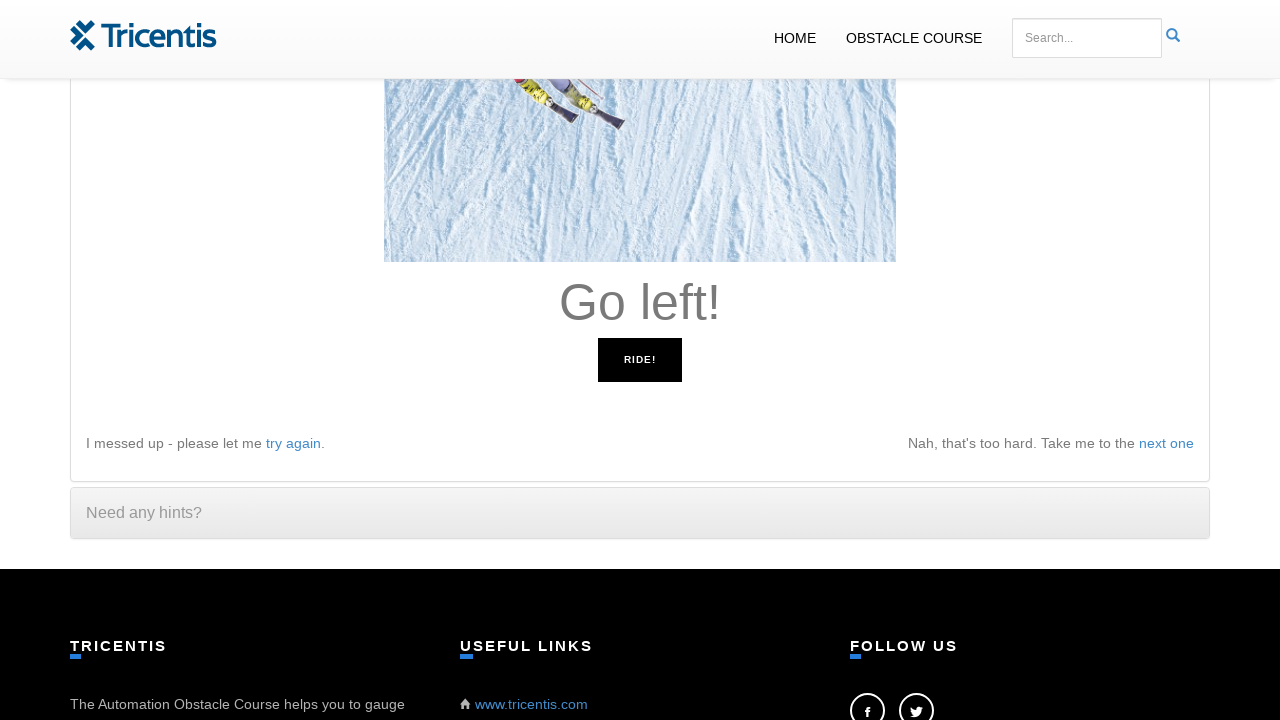

Retrieved game instruction: 'Go right!'
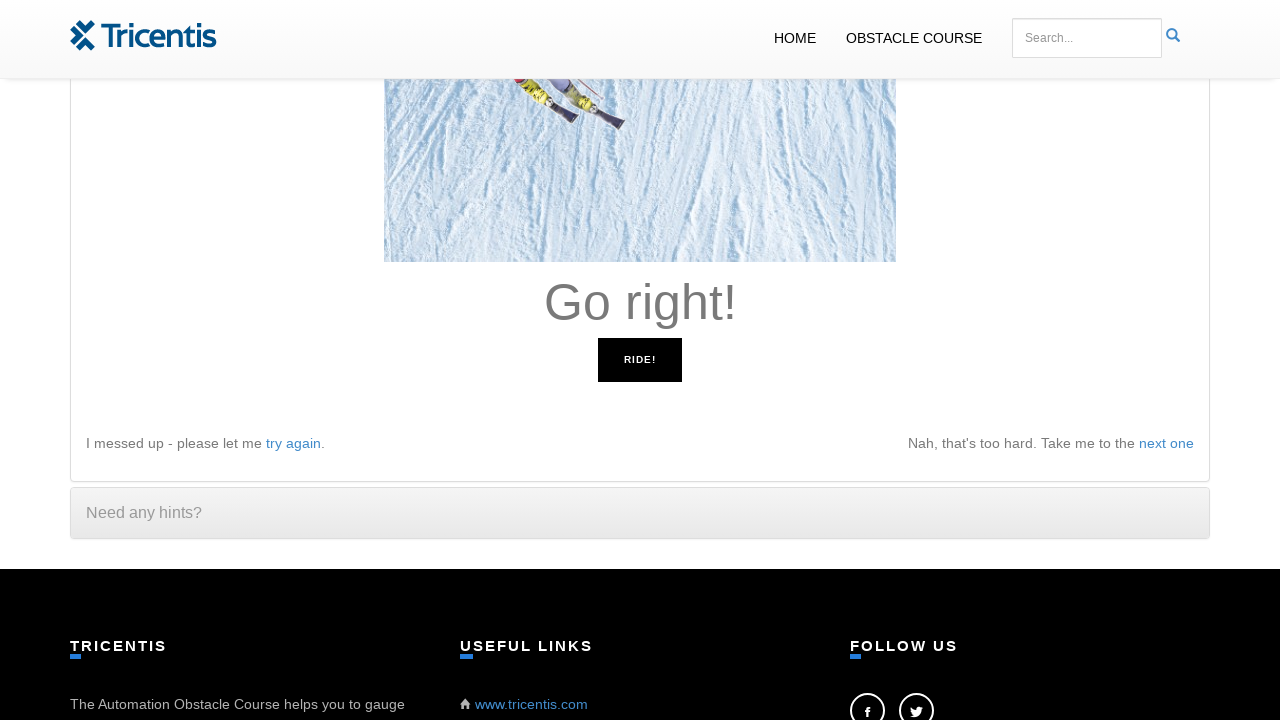

Pressed ArrowRight key in response to 'Go right!' instruction
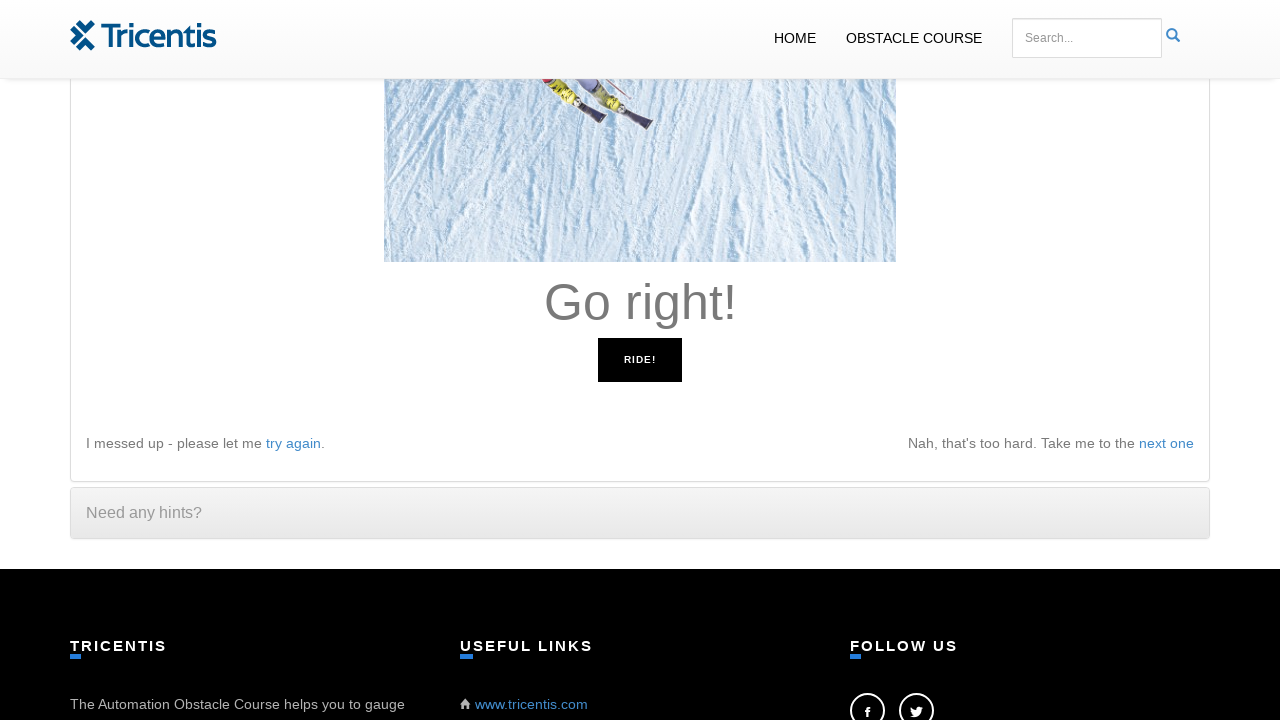

Waited 100ms before checking next instruction
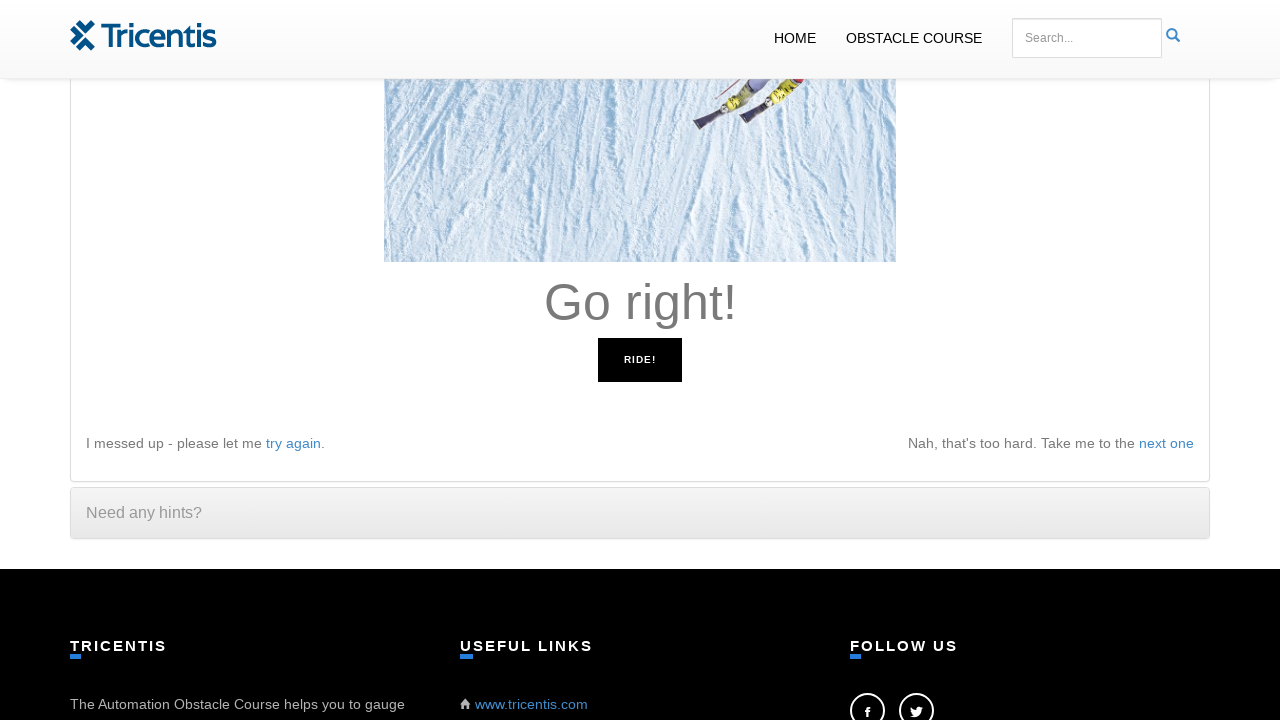

Retrieved game instruction: 'Go right!'
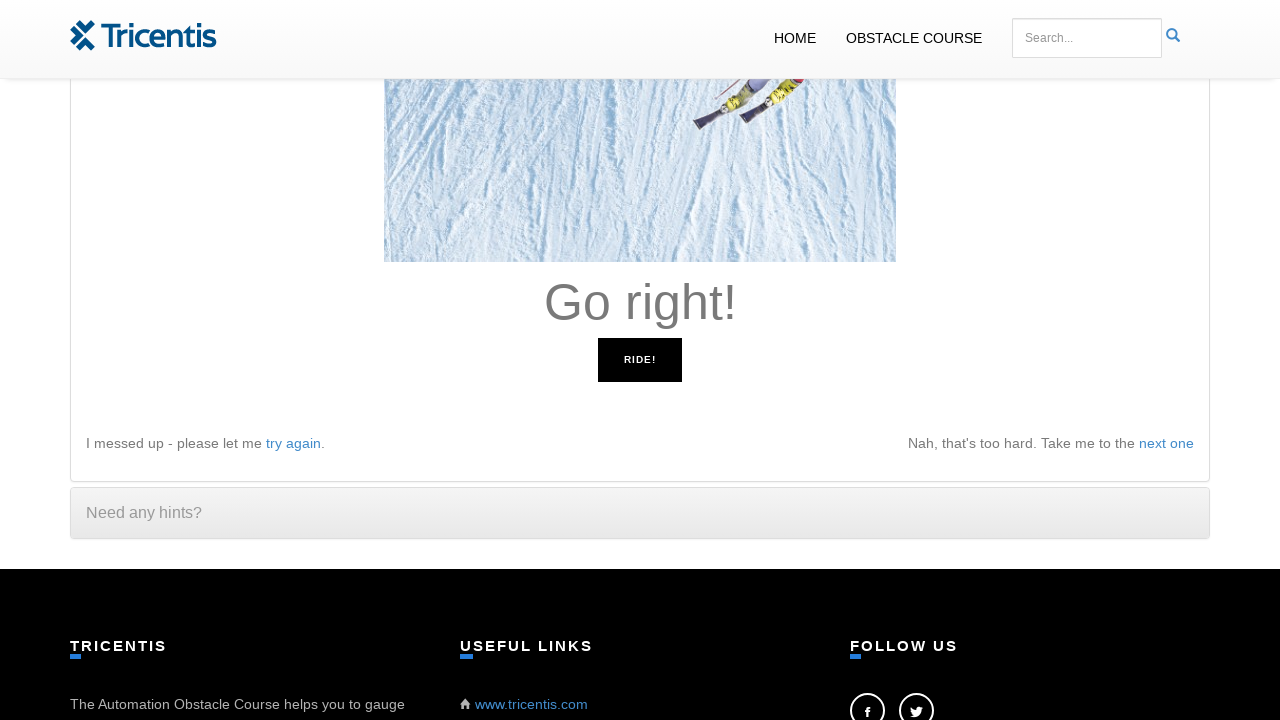

Pressed ArrowRight key in response to 'Go right!' instruction
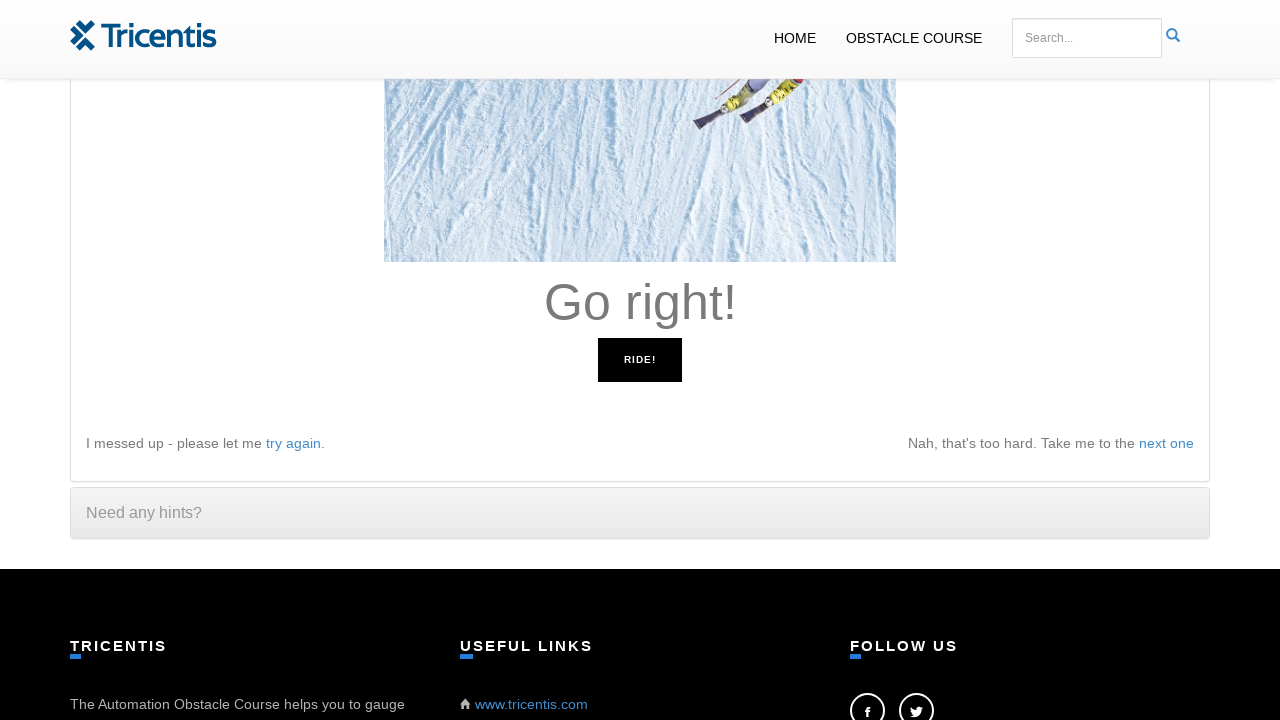

Waited 100ms before checking next instruction
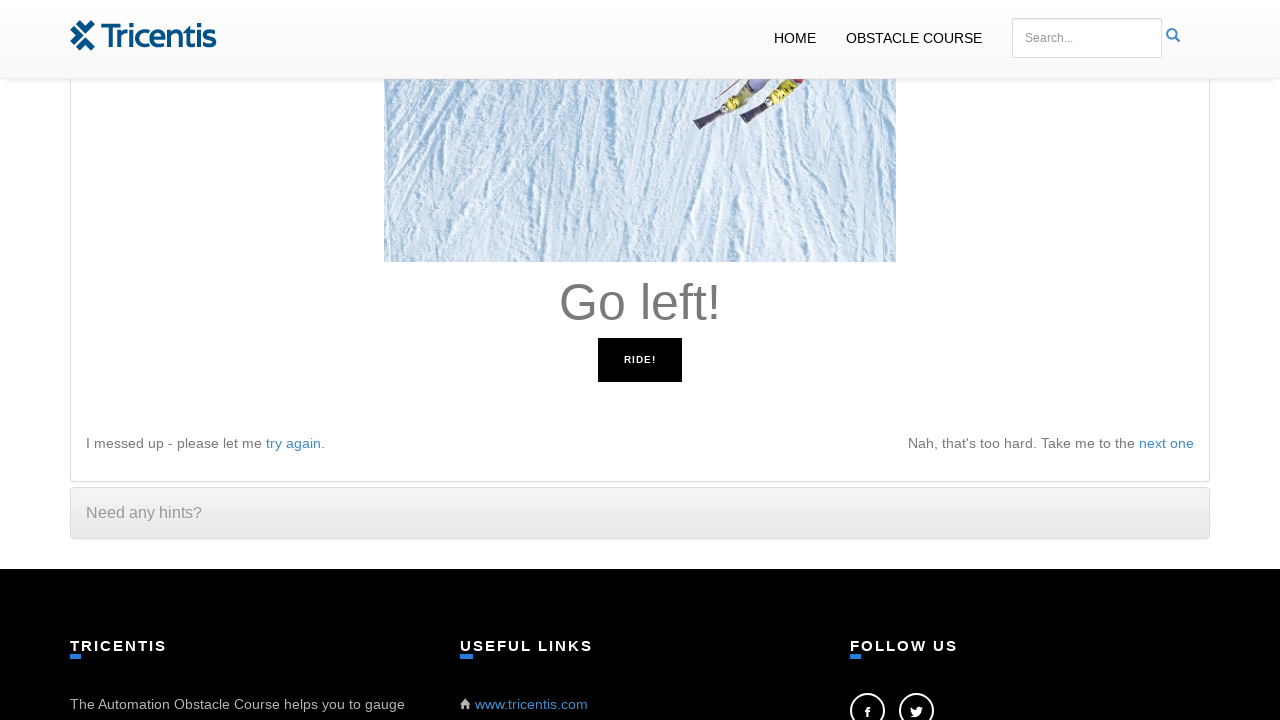

Retrieved game instruction: 'Go left!'
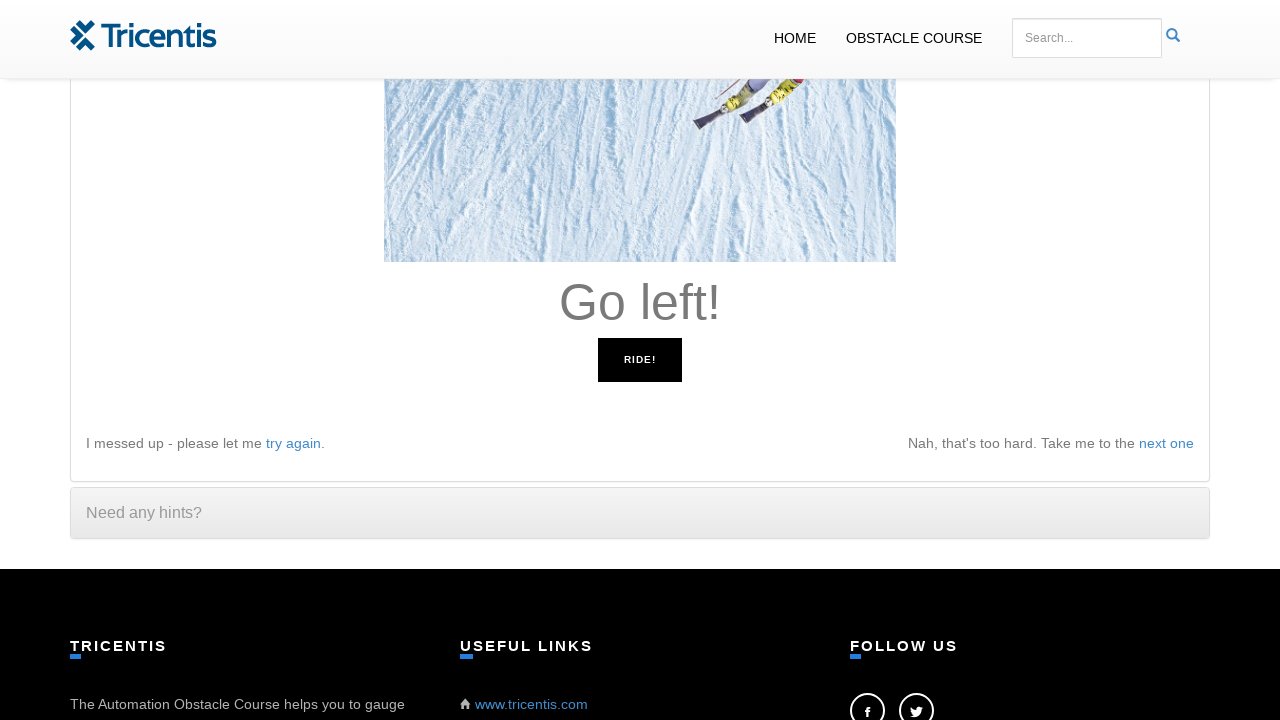

Pressed ArrowLeft key in response to 'Go left!' instruction
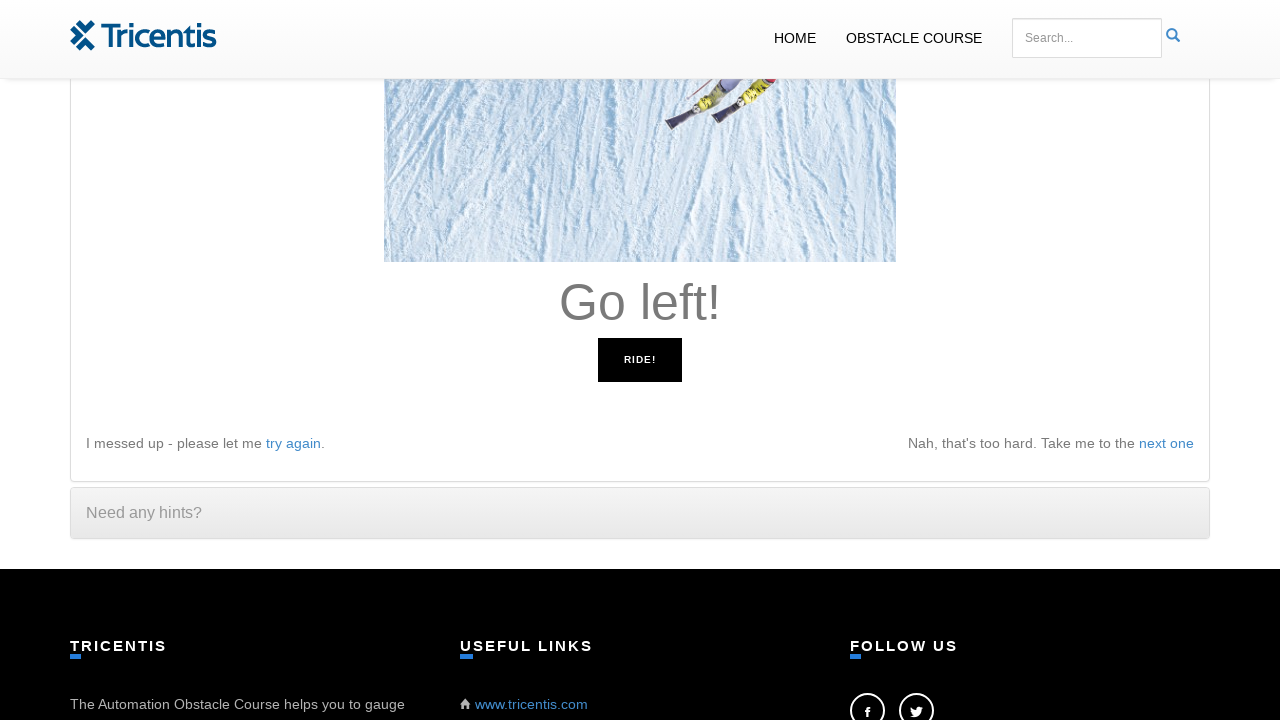

Waited 100ms before checking next instruction
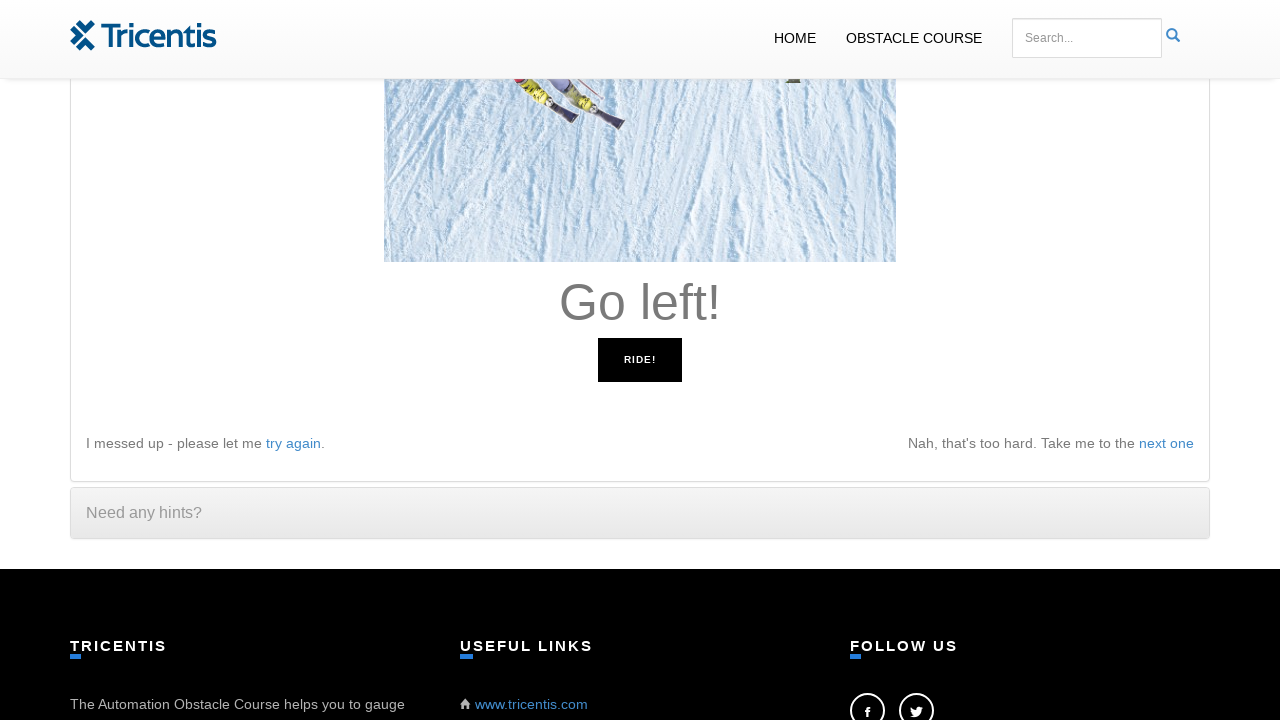

Retrieved game instruction: 'Go left!'
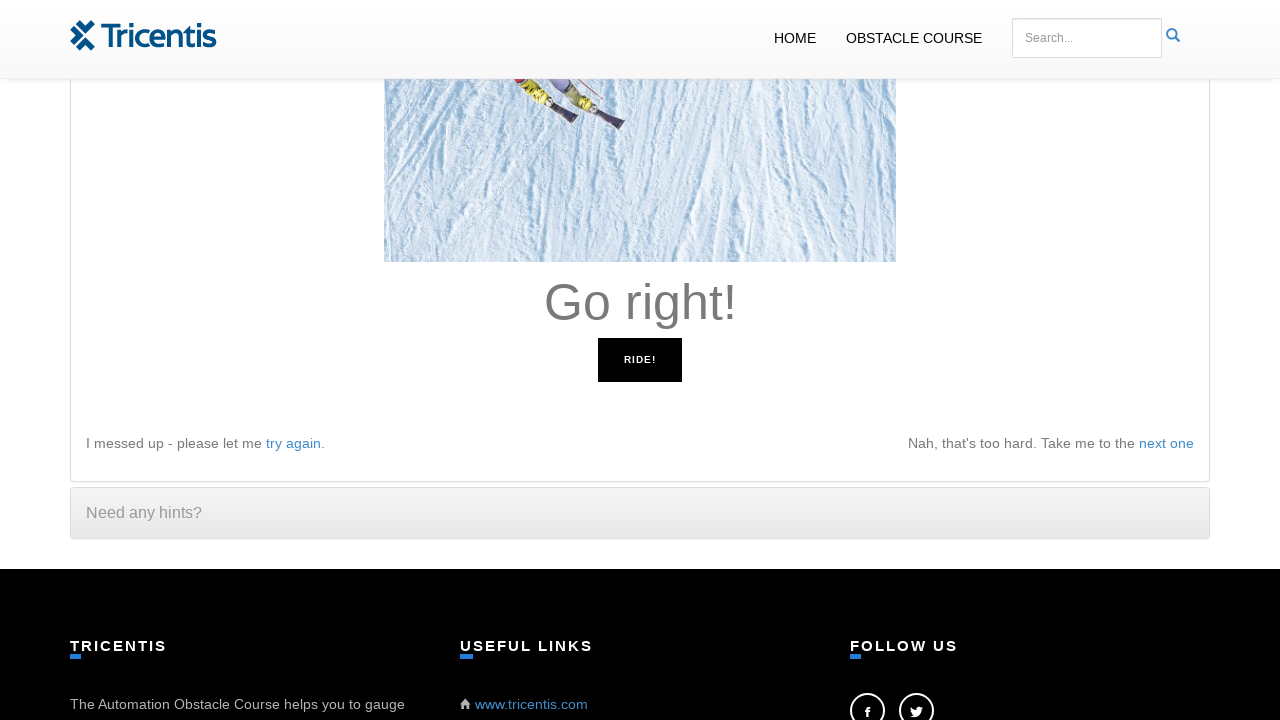

Pressed ArrowLeft key in response to 'Go left!' instruction
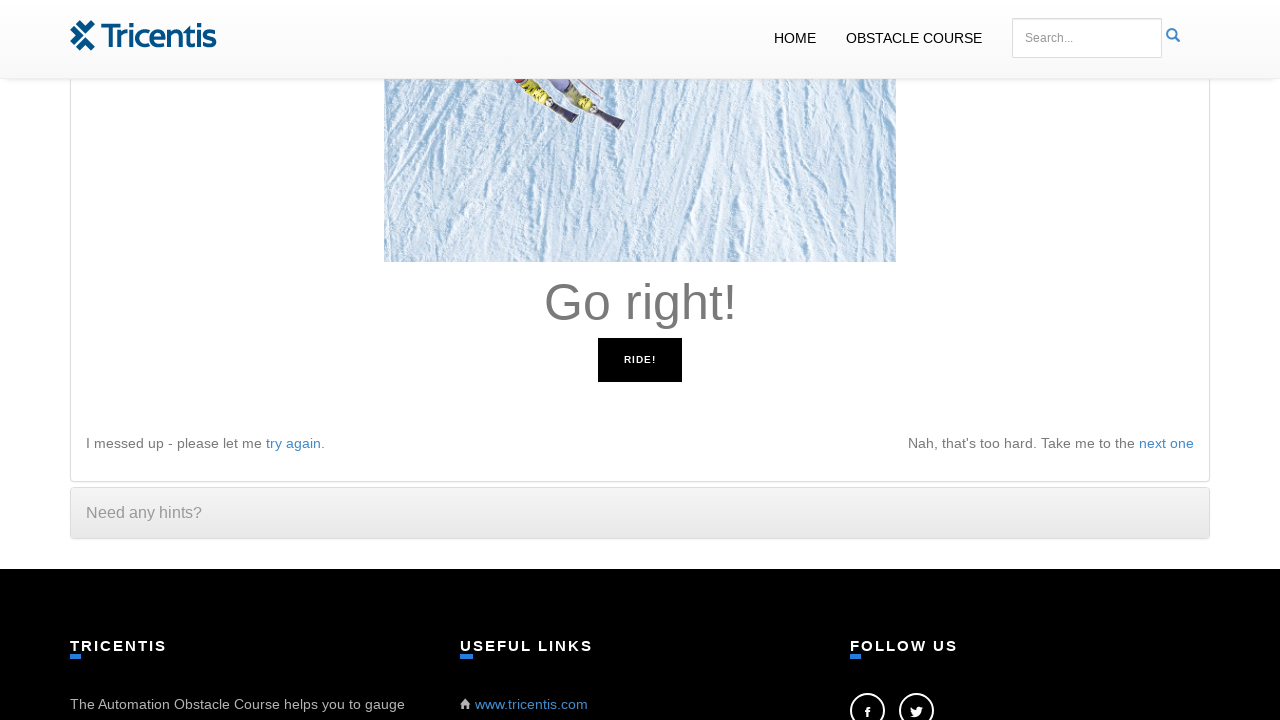

Waited 100ms before checking next instruction
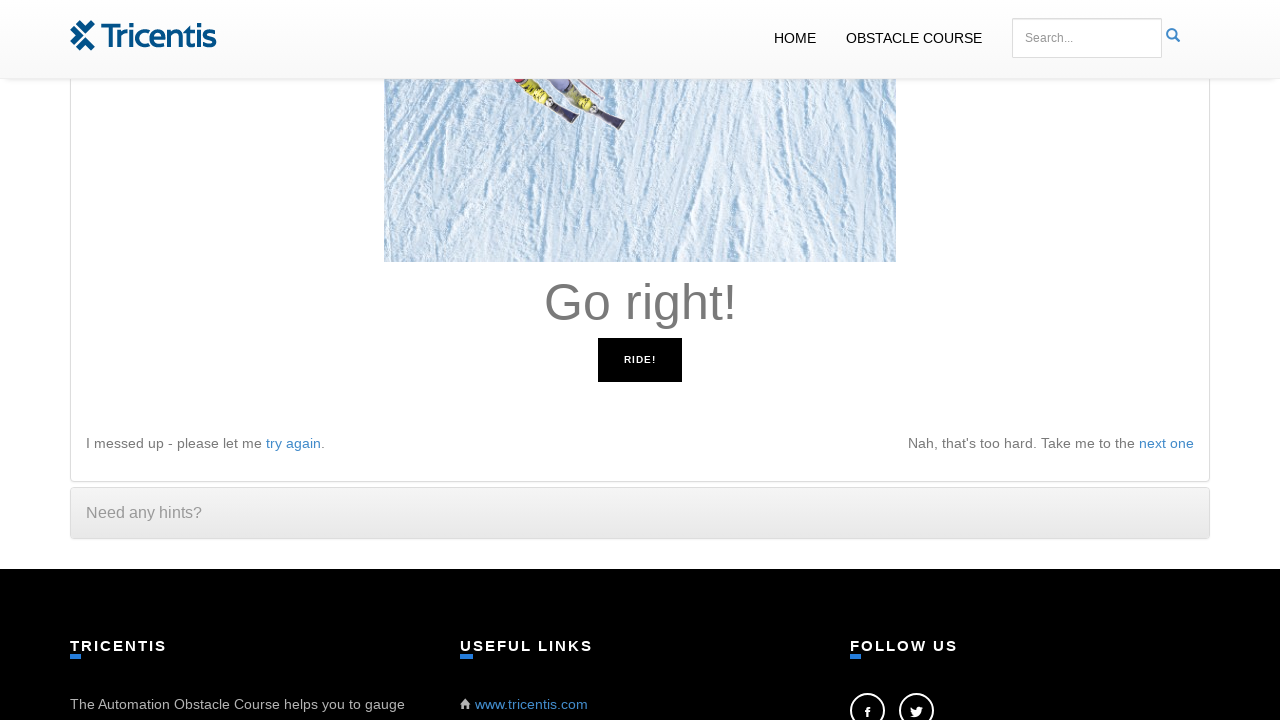

Retrieved game instruction: 'Go right!'
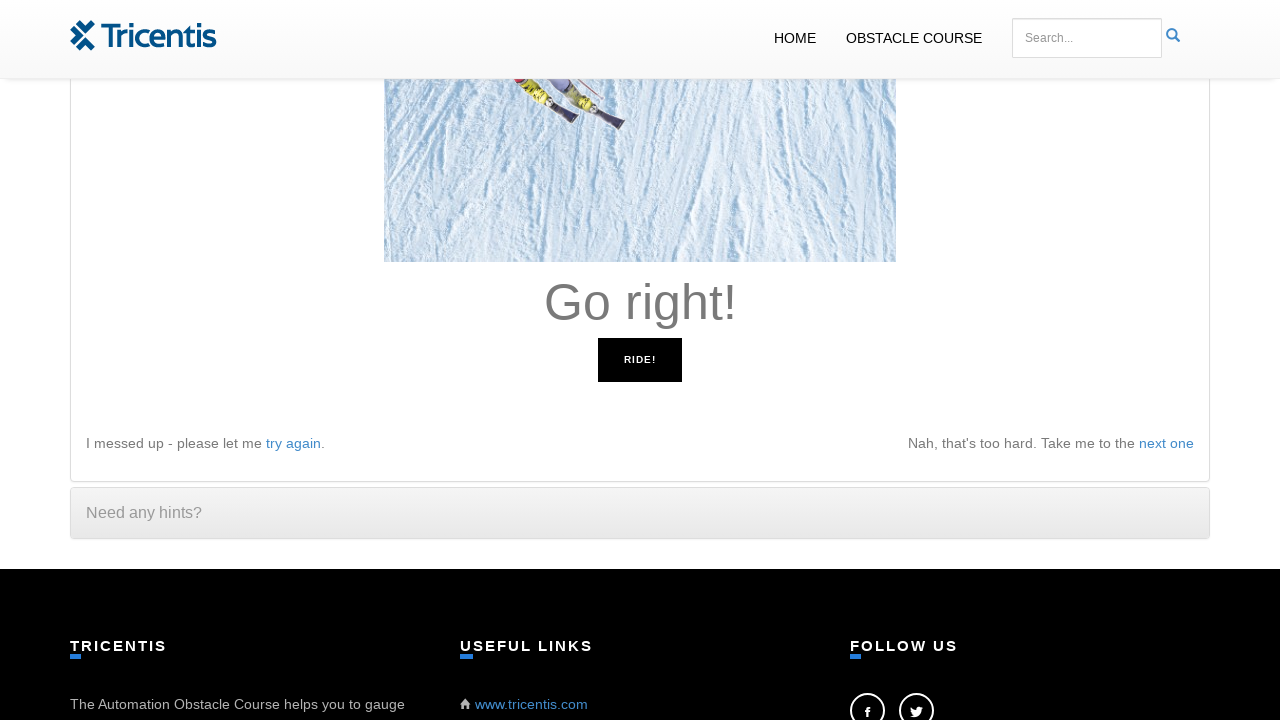

Pressed ArrowRight key in response to 'Go right!' instruction
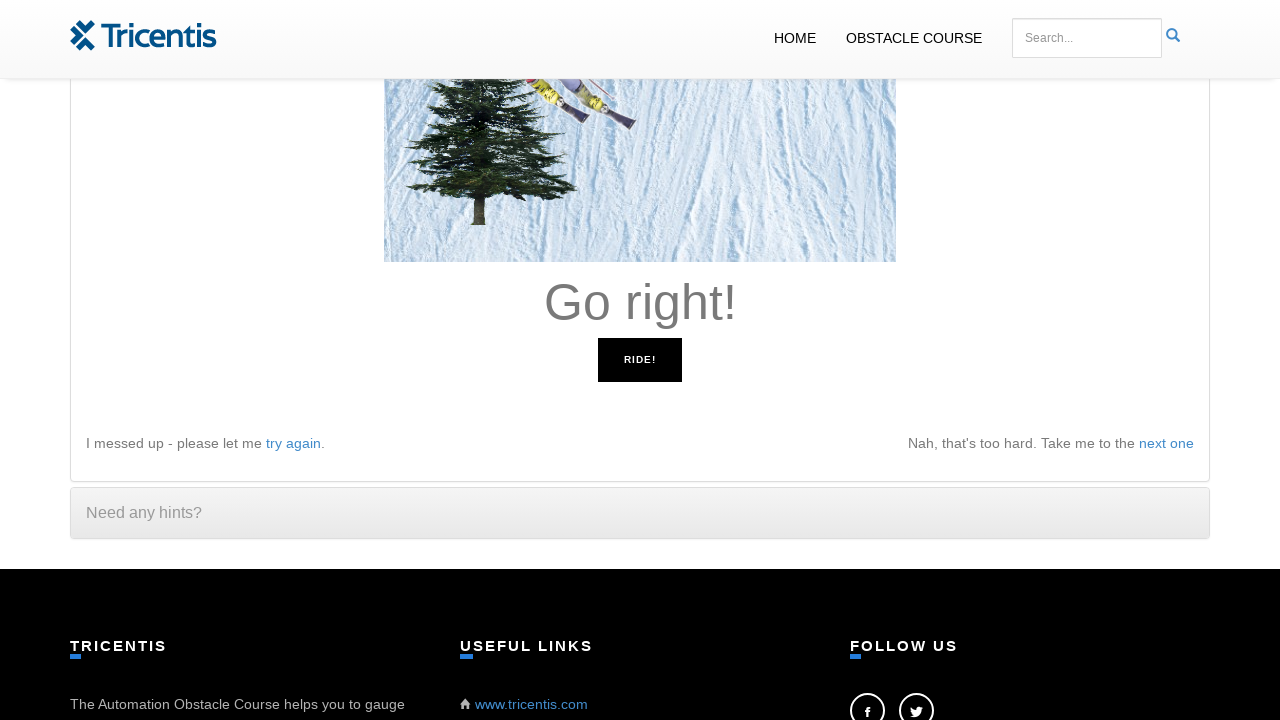

Waited 100ms before checking next instruction
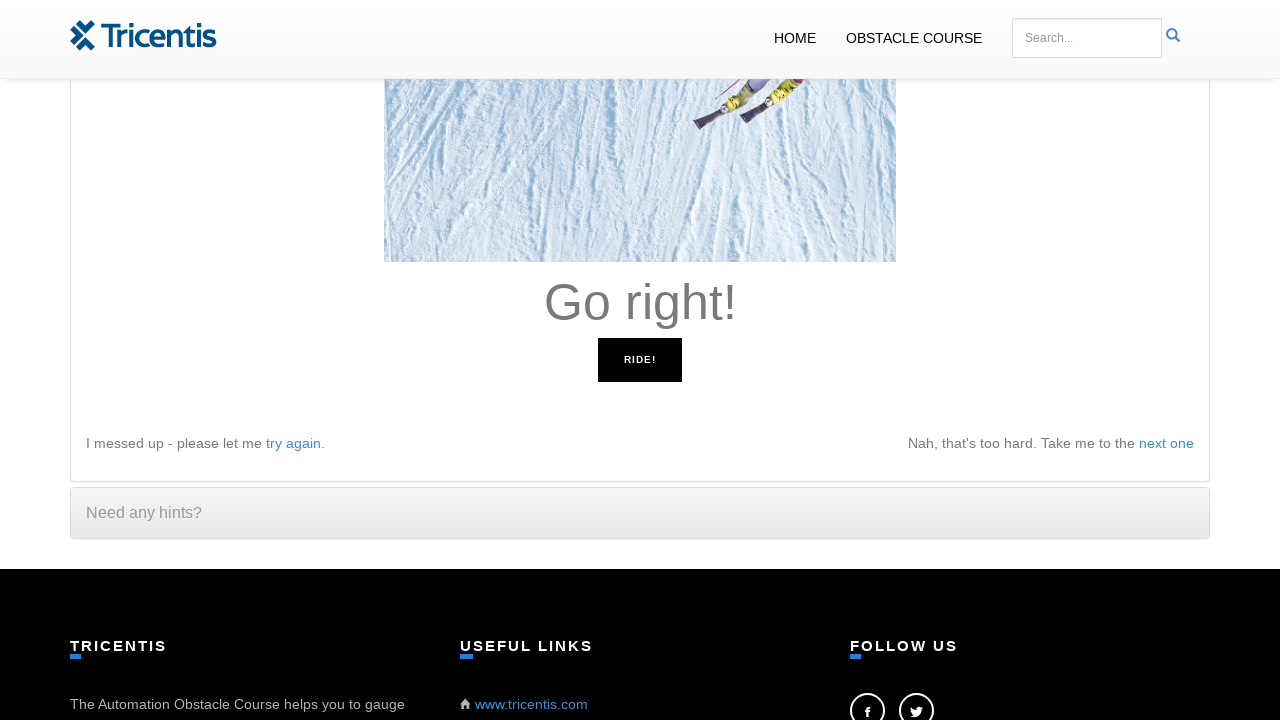

Retrieved game instruction: 'Go right!'
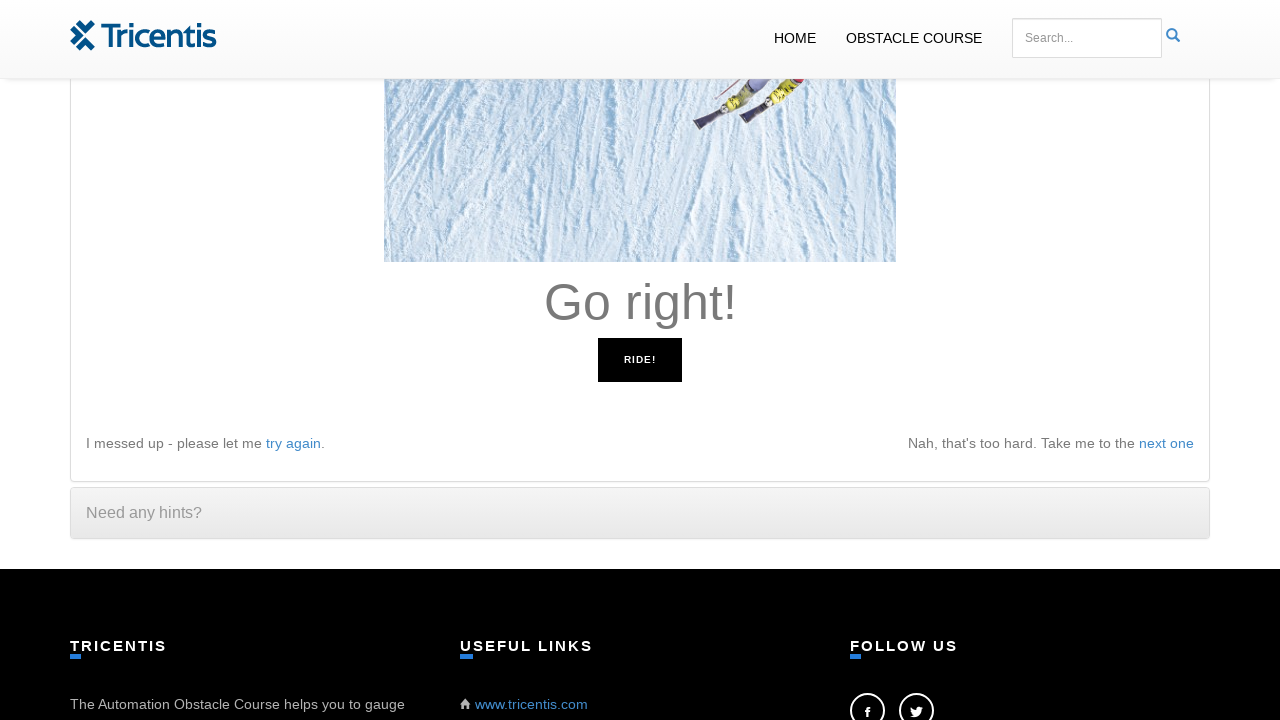

Pressed ArrowRight key in response to 'Go right!' instruction
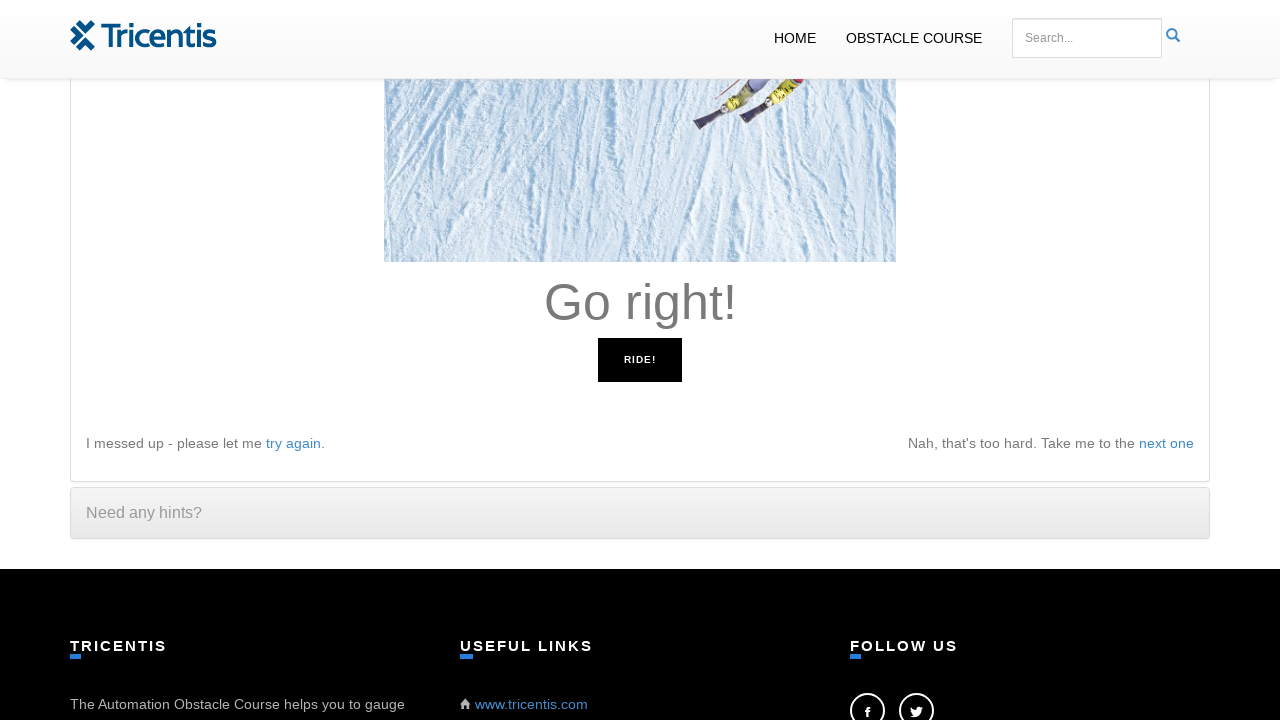

Waited 100ms before checking next instruction
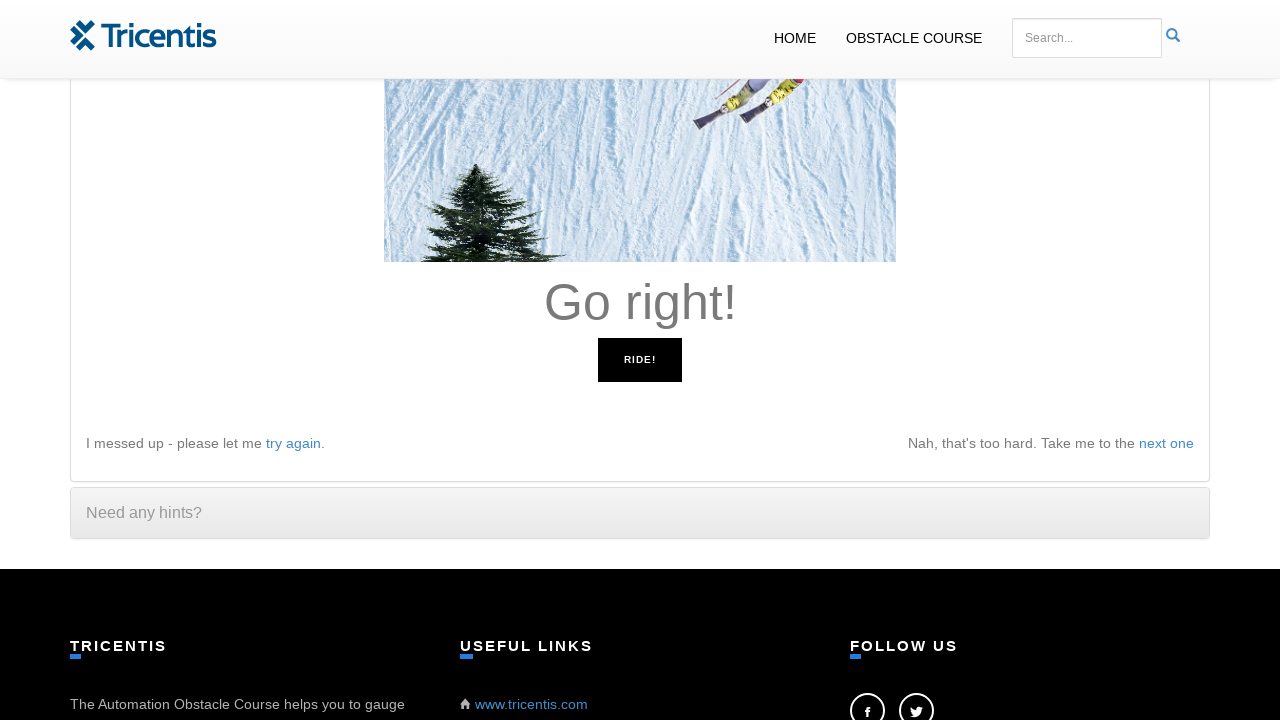

Retrieved game instruction: 'Go right!'
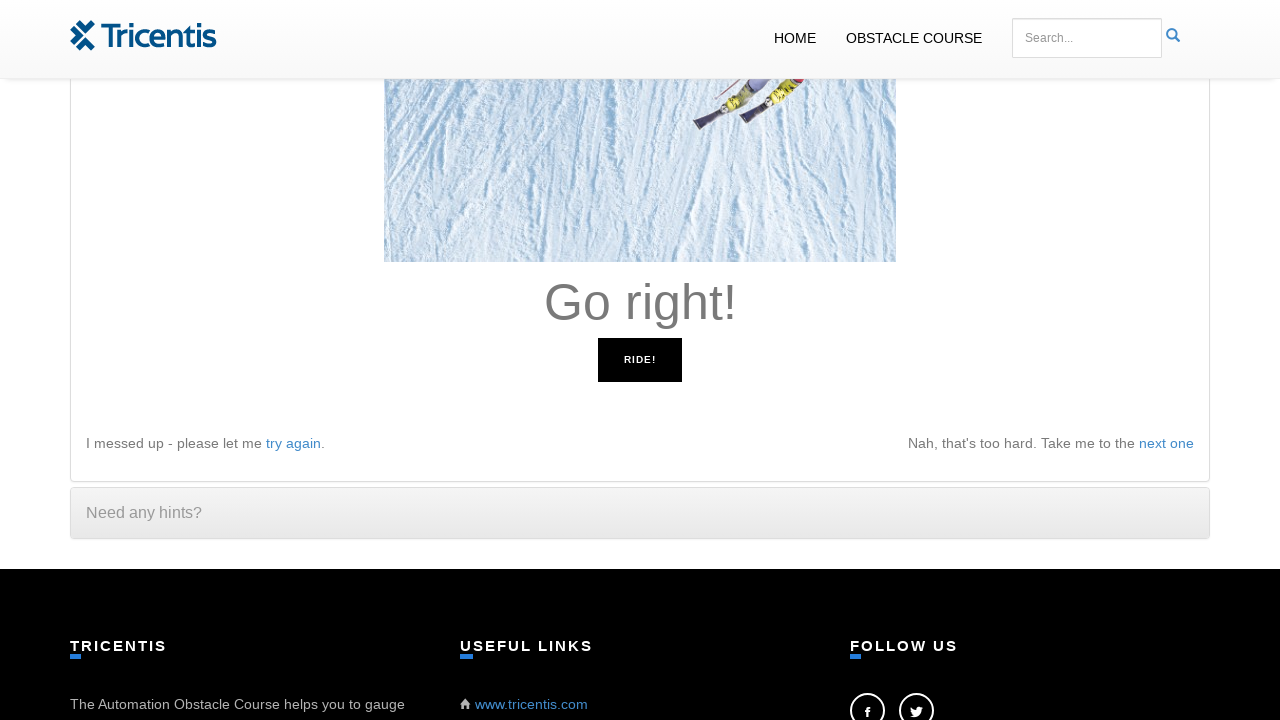

Pressed ArrowRight key in response to 'Go right!' instruction
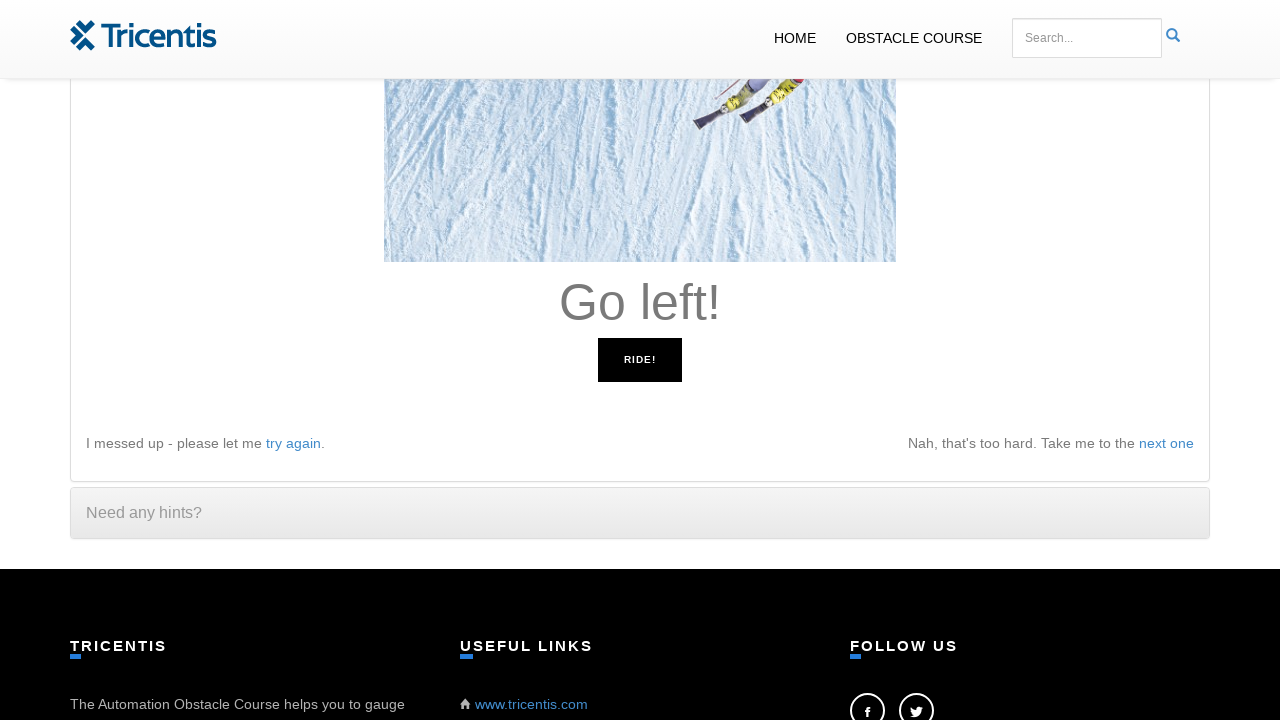

Waited 100ms before checking next instruction
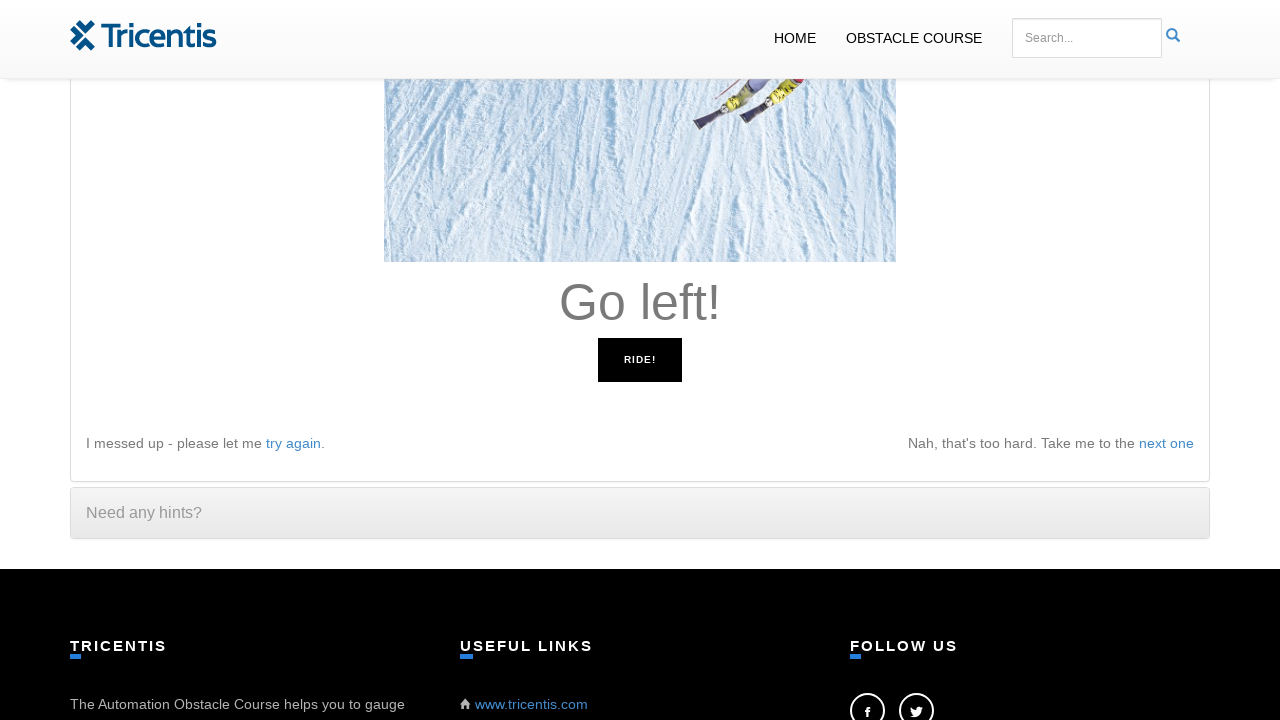

Retrieved game instruction: 'Go left!'
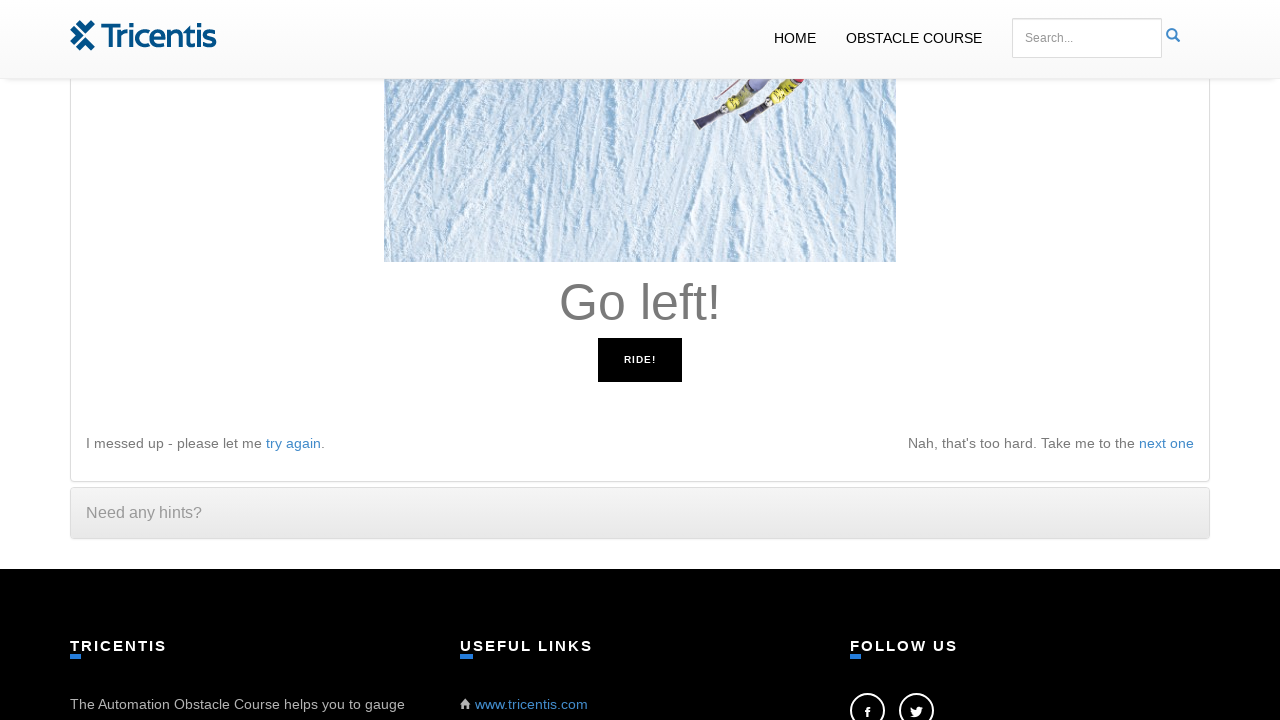

Pressed ArrowLeft key in response to 'Go left!' instruction
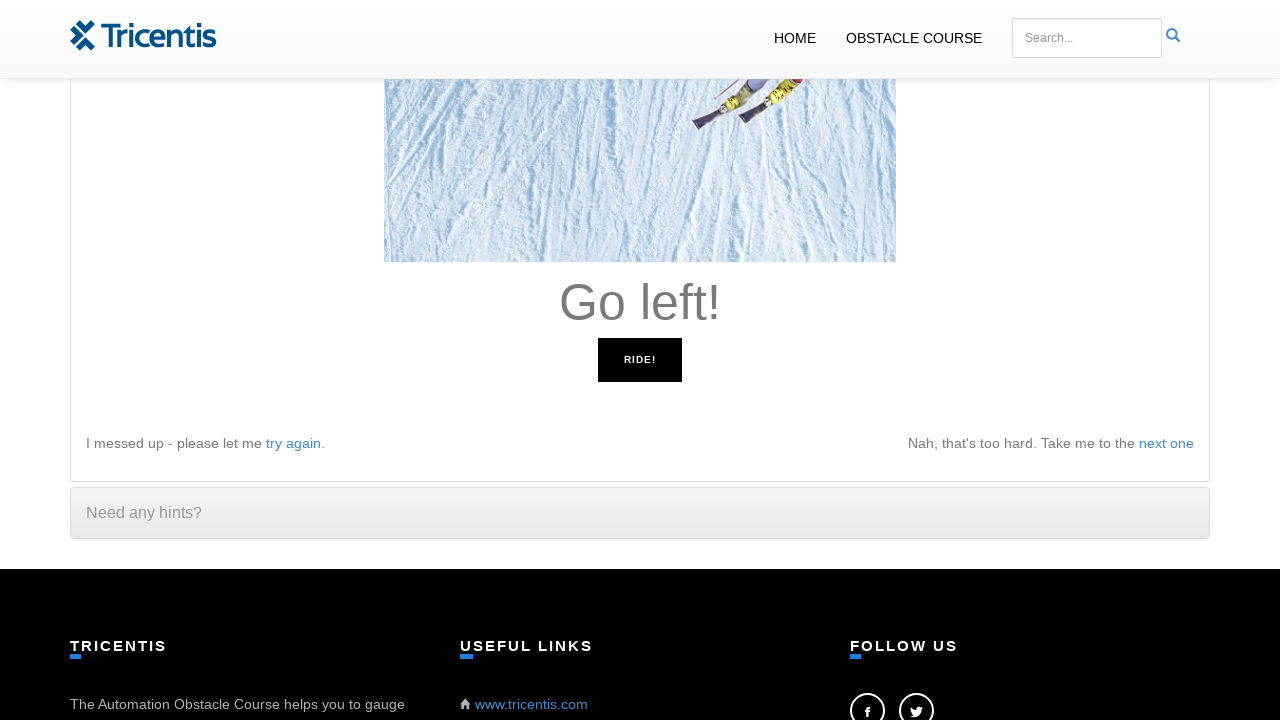

Waited 100ms before checking next instruction
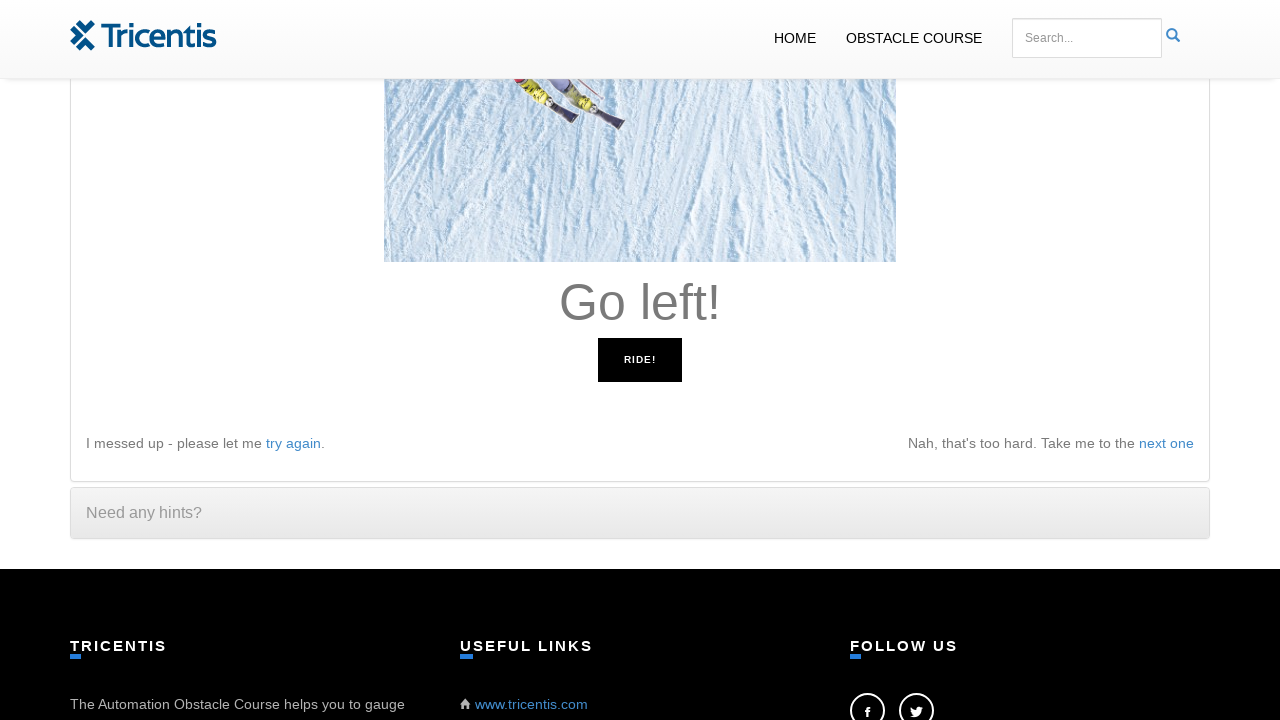

Retrieved game instruction: 'Go right!'
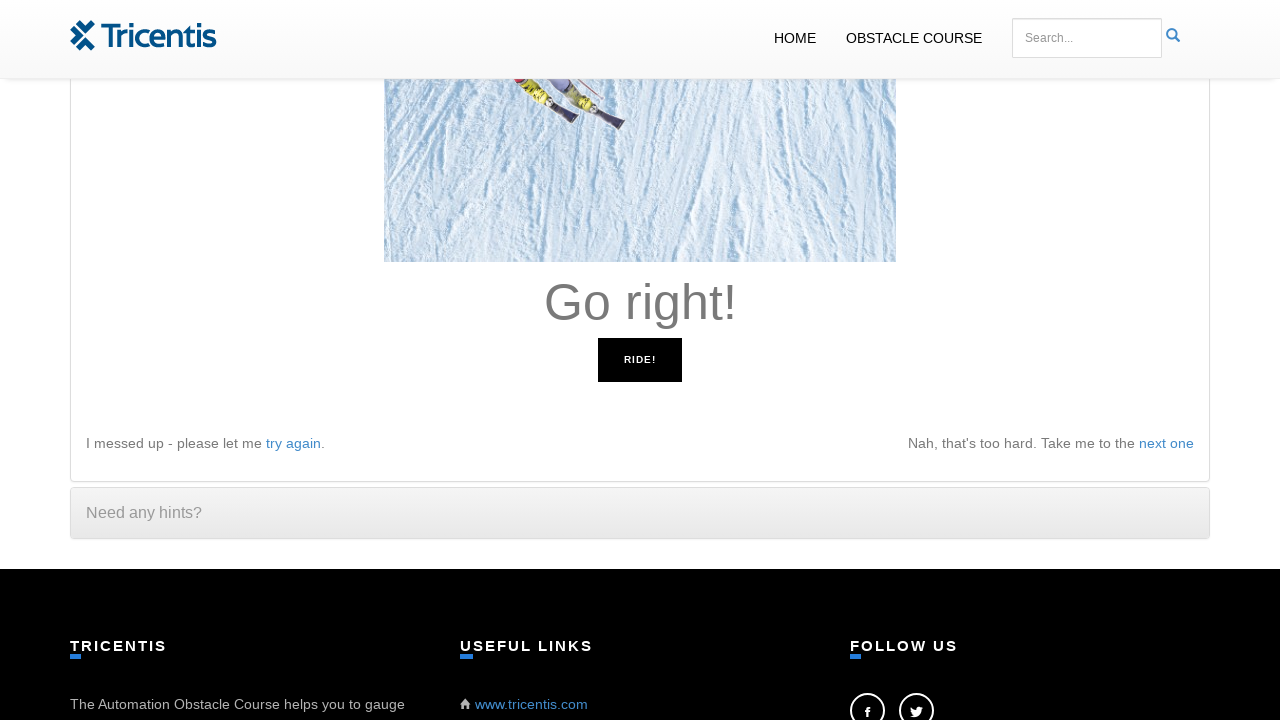

Pressed ArrowRight key in response to 'Go right!' instruction
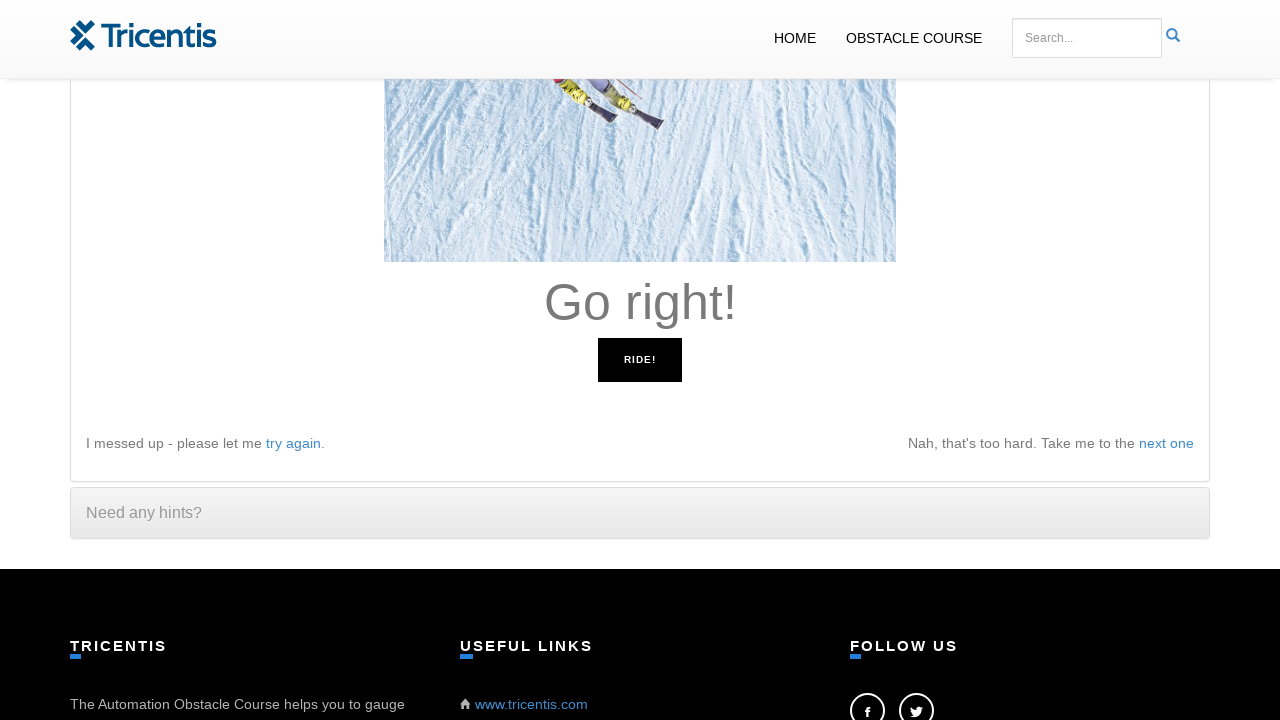

Waited 100ms before checking next instruction
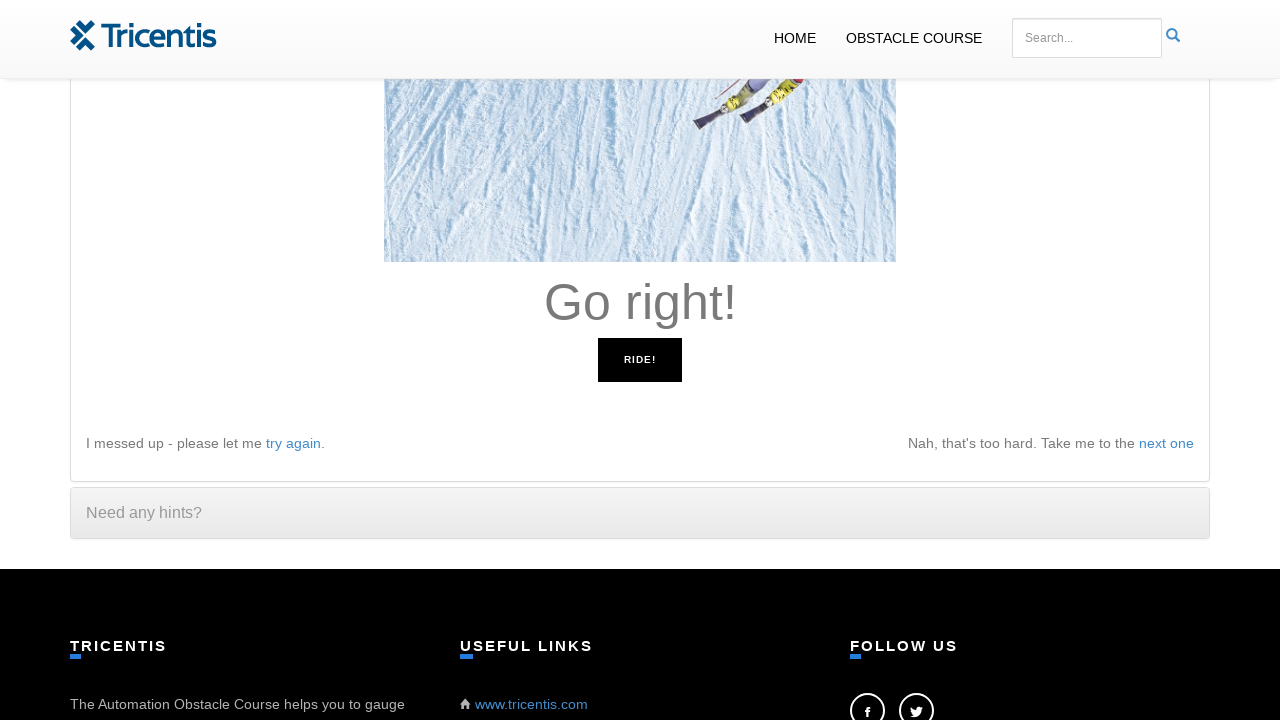

Retrieved game instruction: 'Go right!'
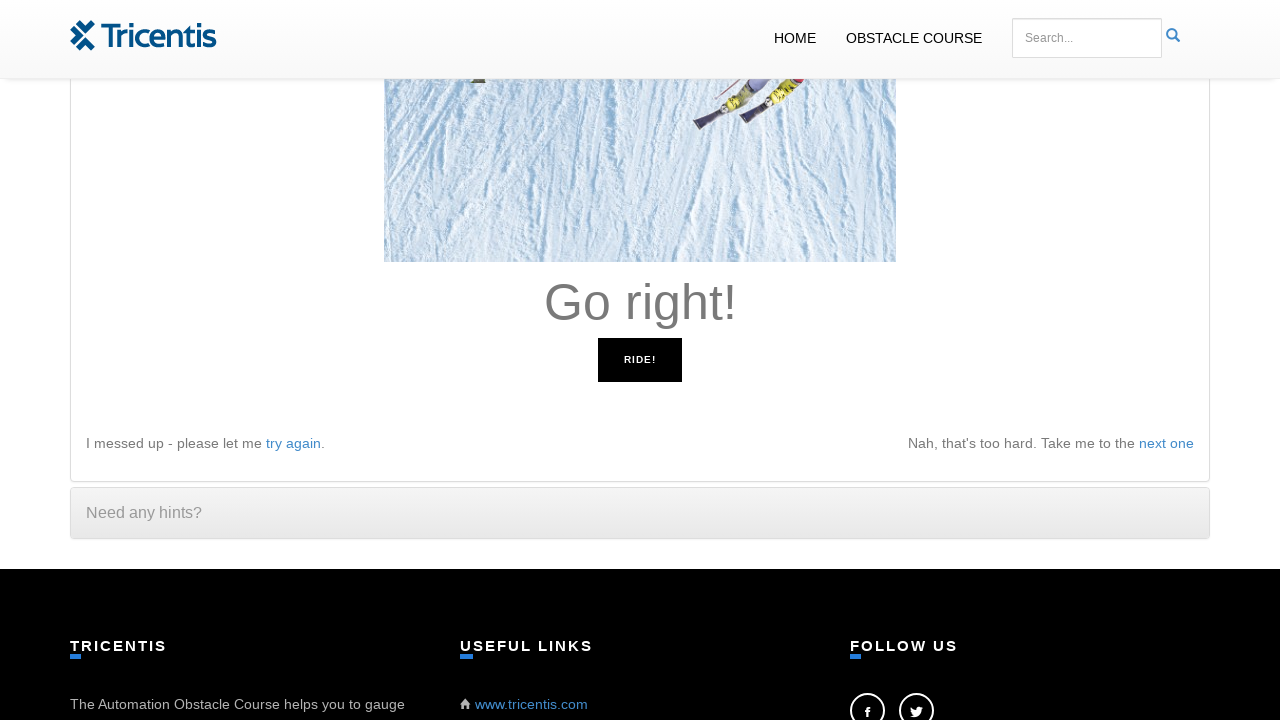

Pressed ArrowRight key in response to 'Go right!' instruction
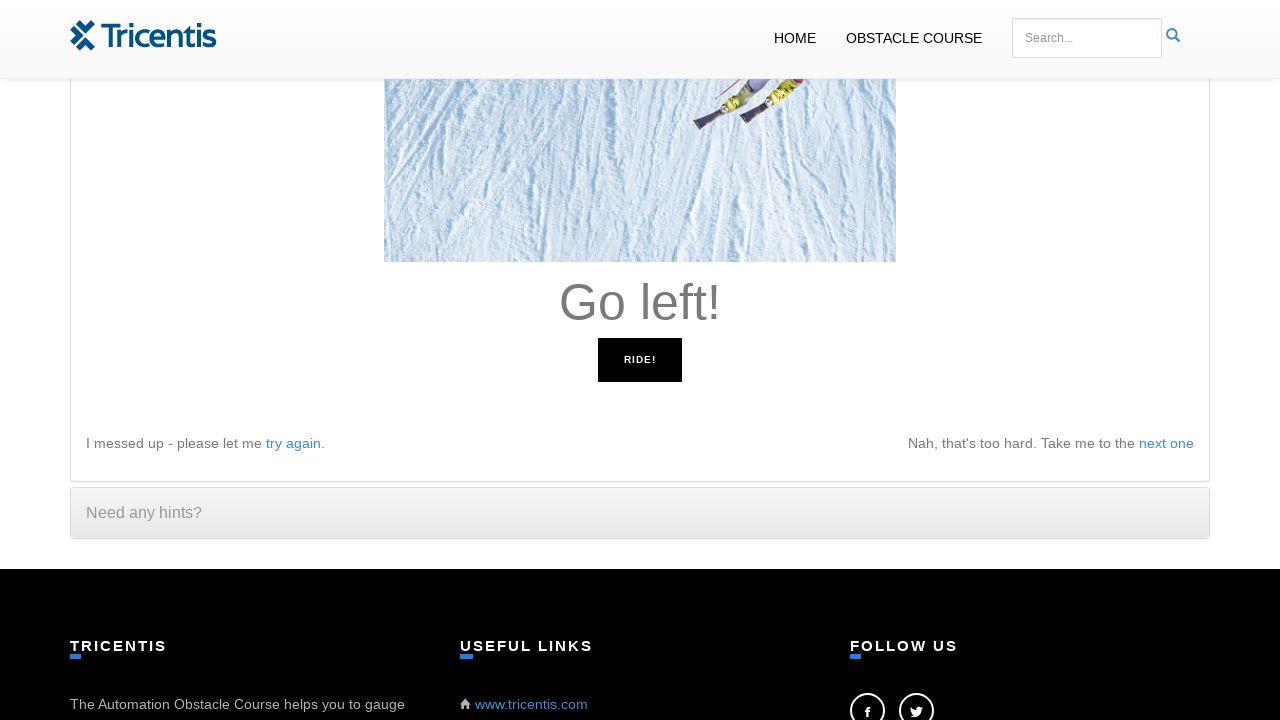

Waited 100ms before checking next instruction
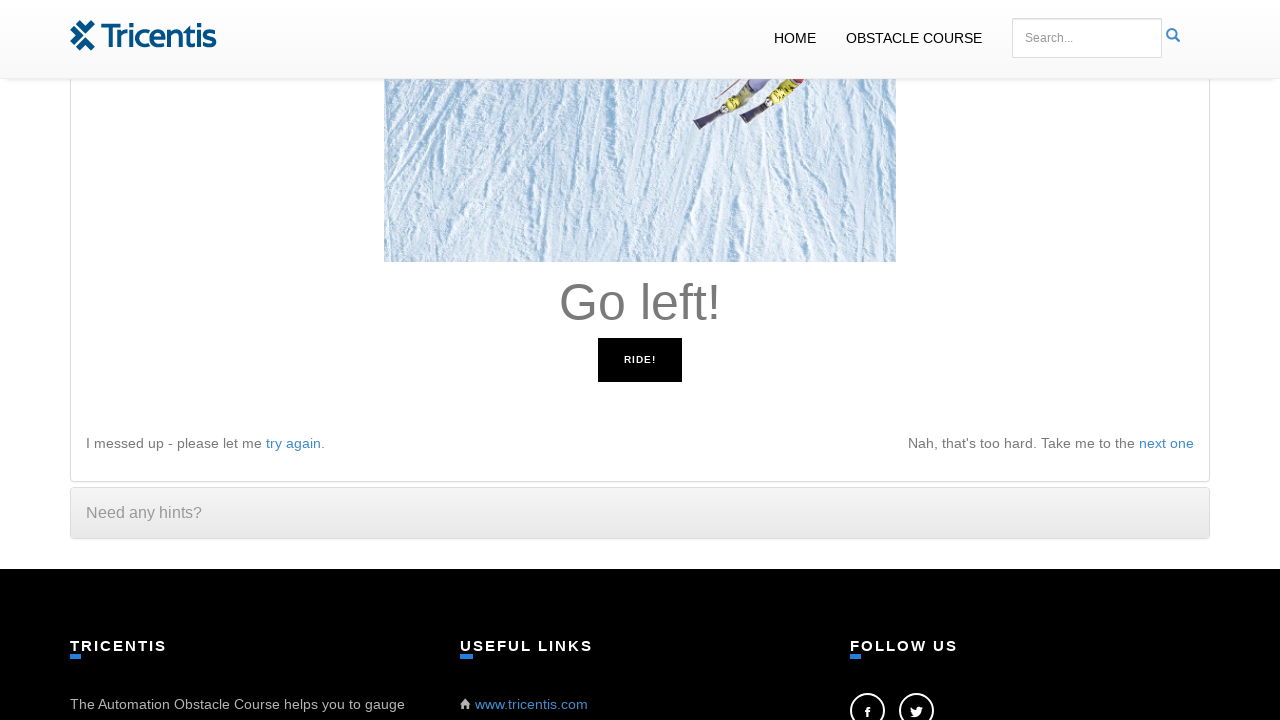

Retrieved game instruction: 'Go left!'
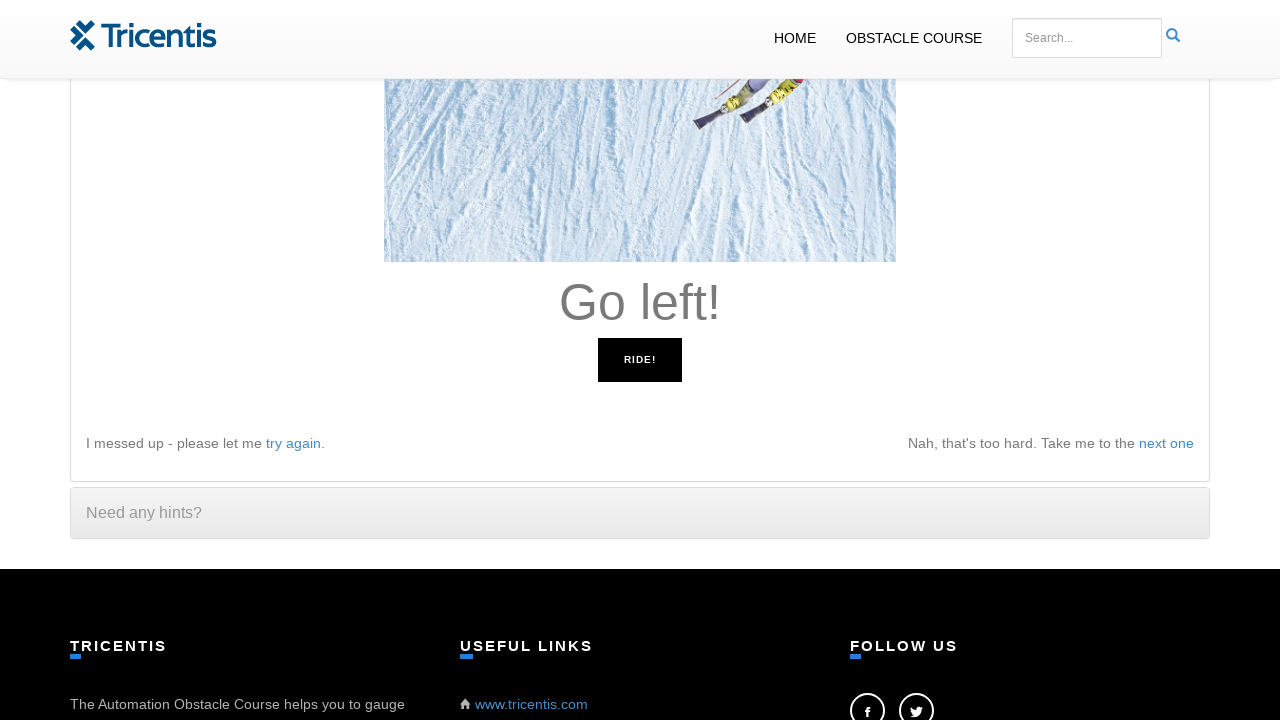

Pressed ArrowLeft key in response to 'Go left!' instruction
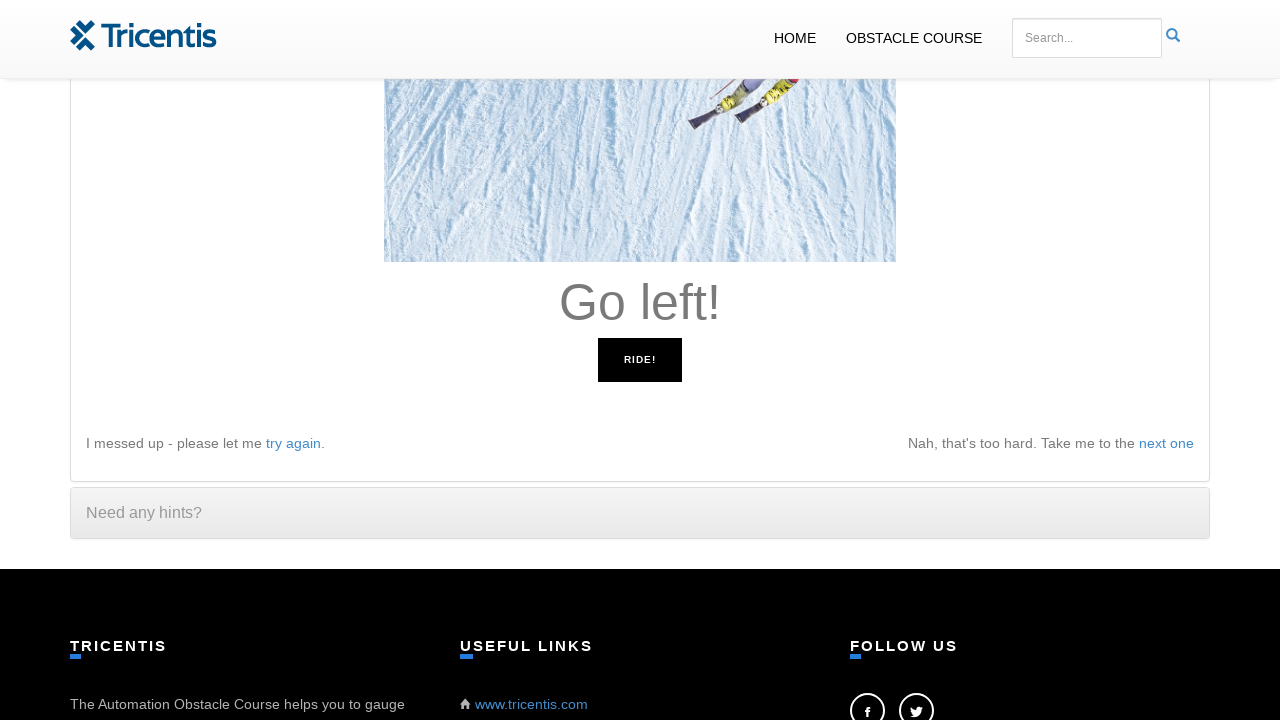

Waited 100ms before checking next instruction
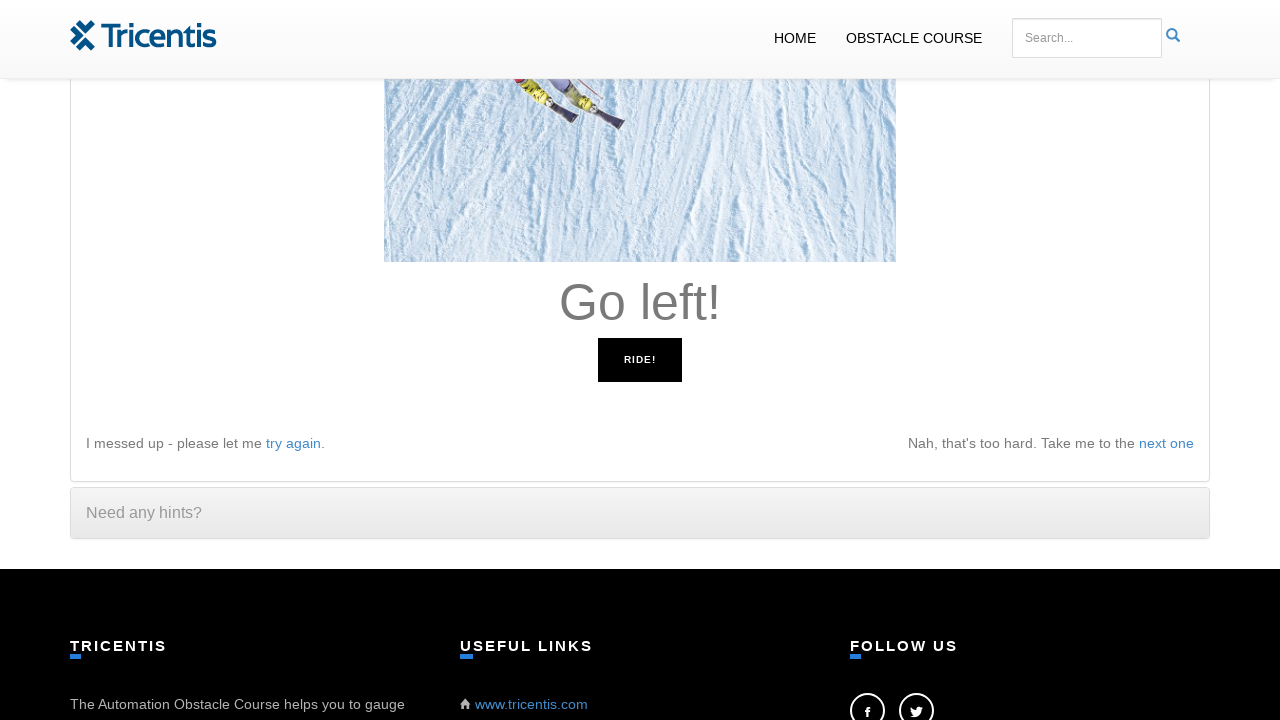

Retrieved game instruction: 'Go left!'
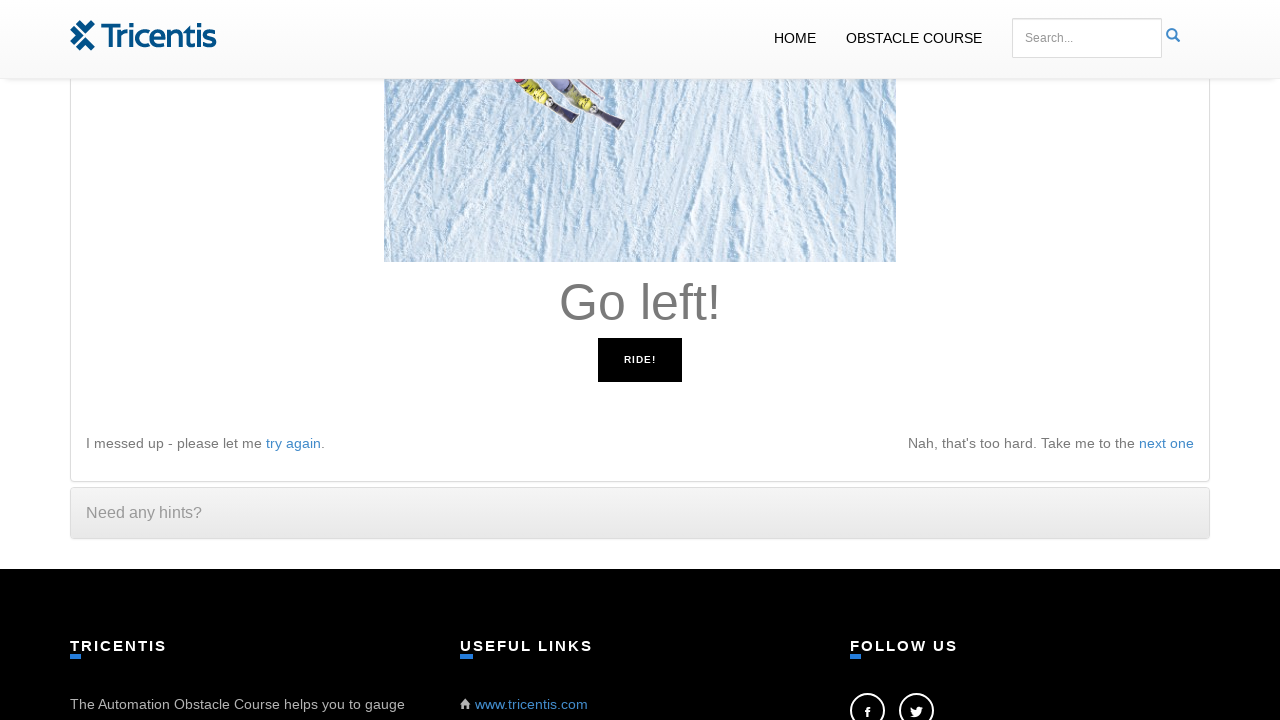

Pressed ArrowLeft key in response to 'Go left!' instruction
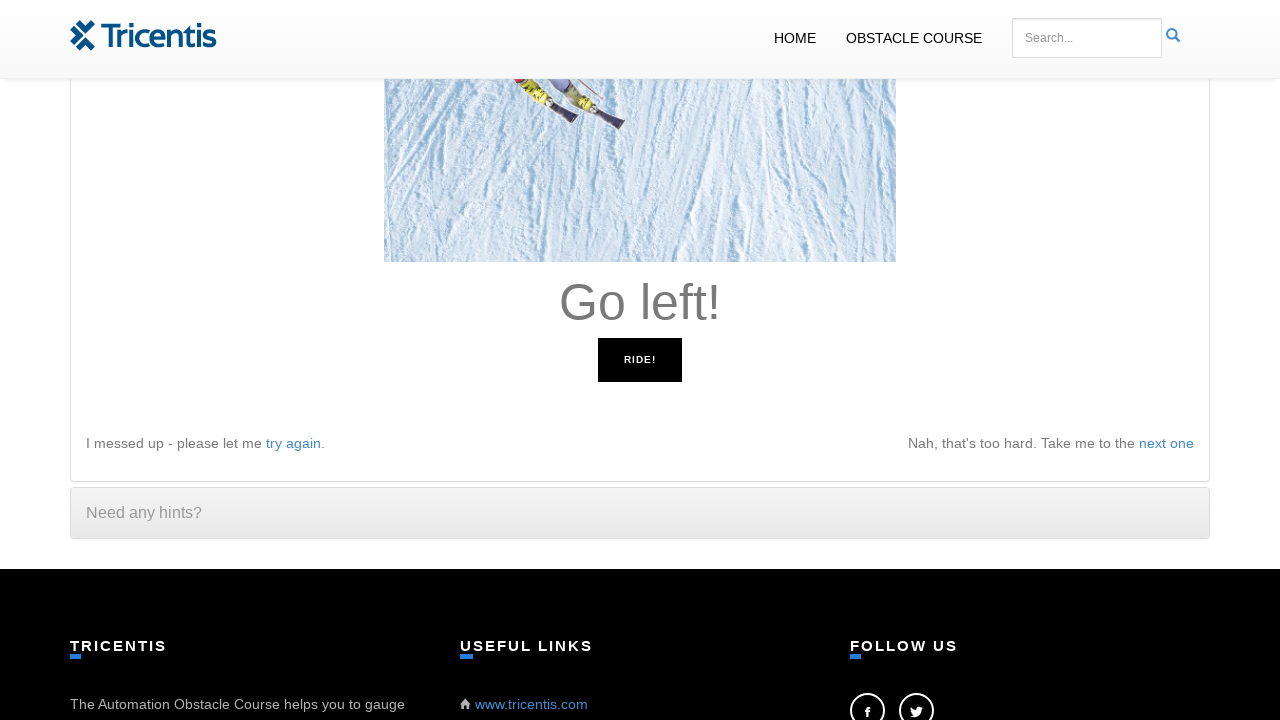

Waited 100ms before checking next instruction
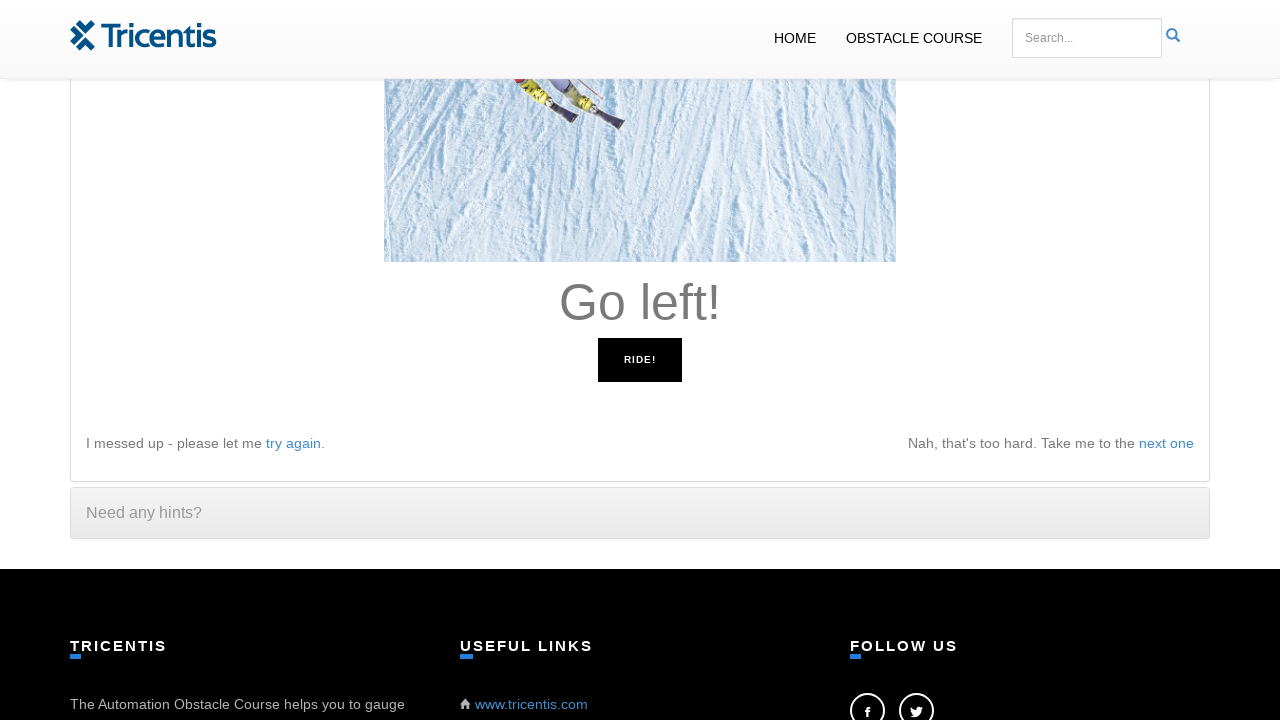

Retrieved game instruction: 'Go left!'
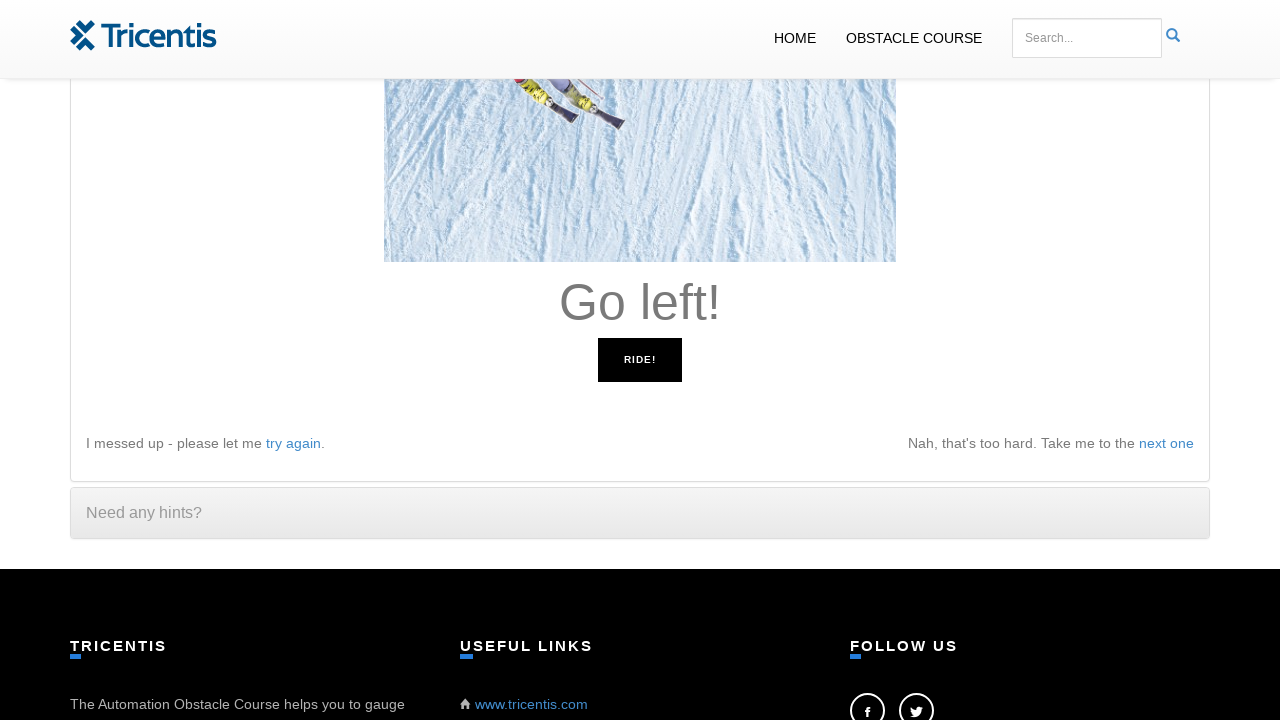

Pressed ArrowLeft key in response to 'Go left!' instruction
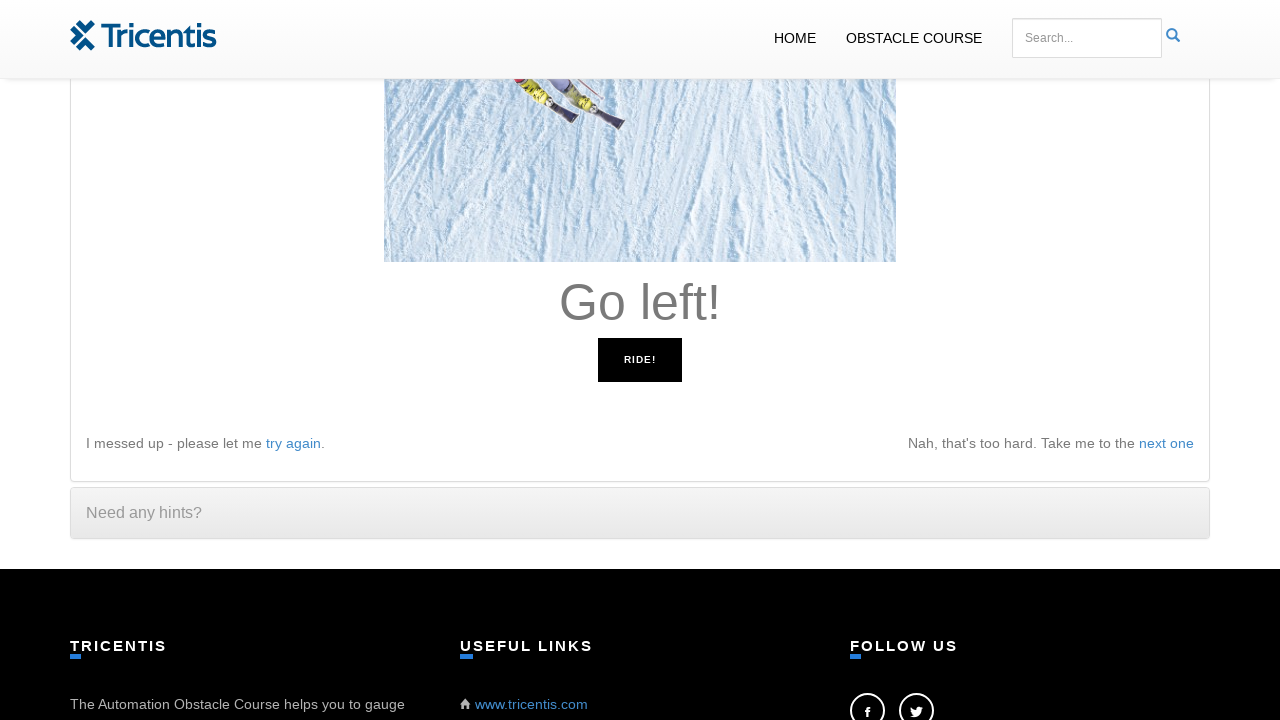

Waited 100ms before checking next instruction
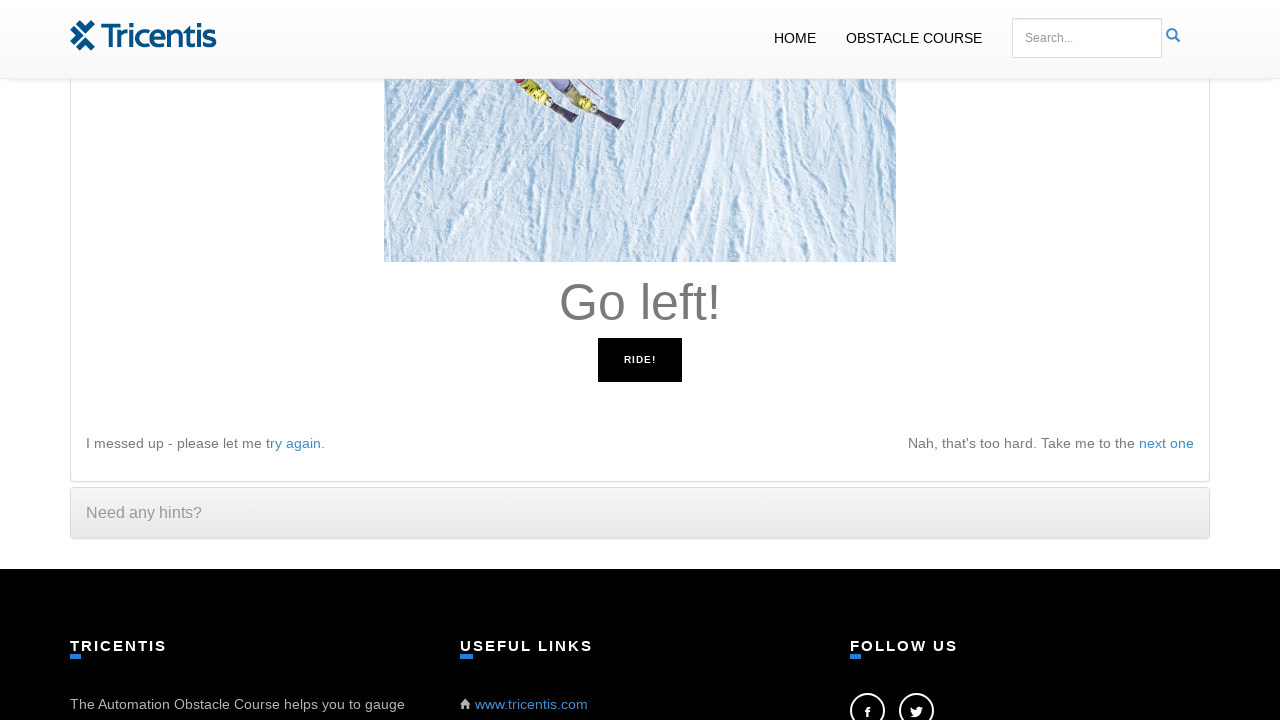

Retrieved game instruction: 'Go left!'
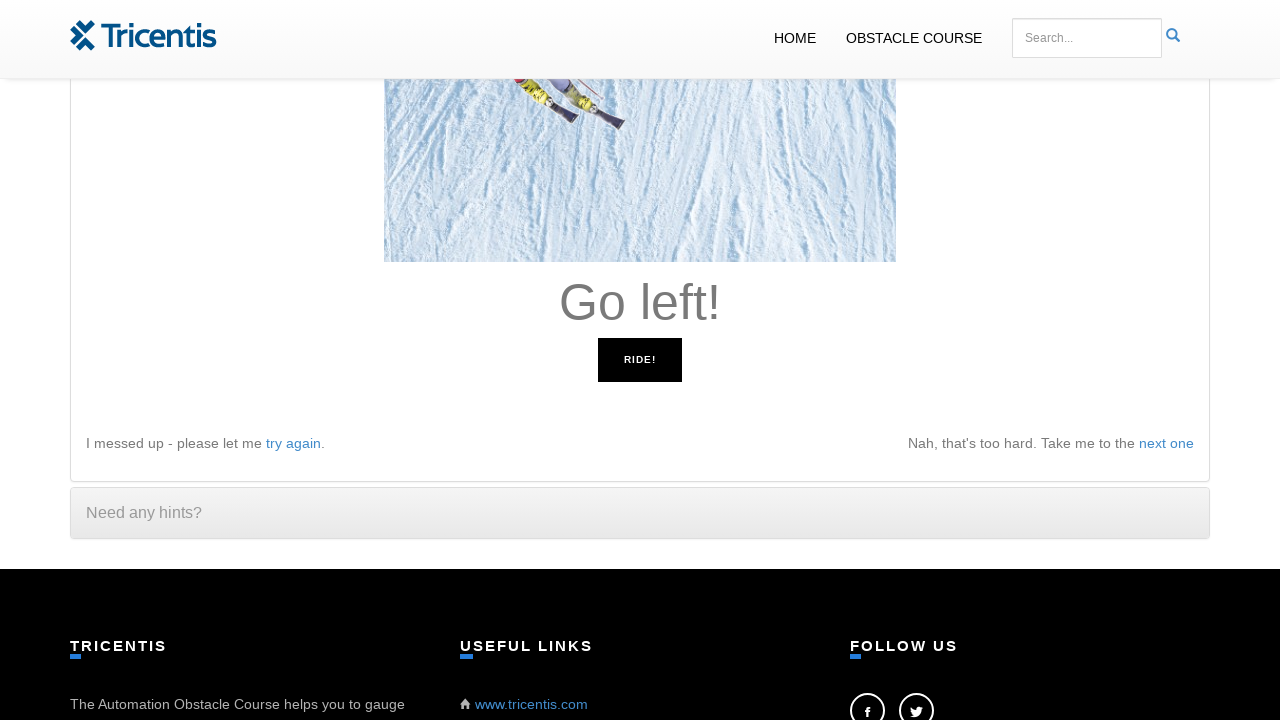

Pressed ArrowLeft key in response to 'Go left!' instruction
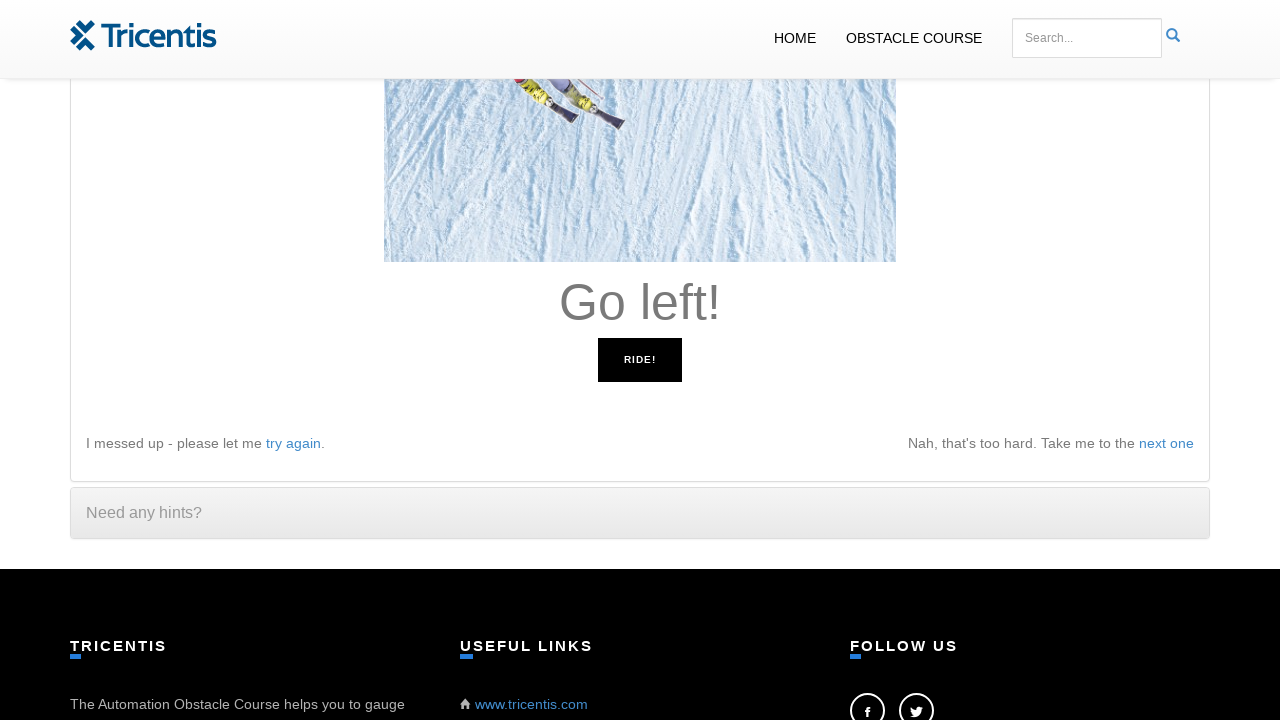

Waited 100ms before checking next instruction
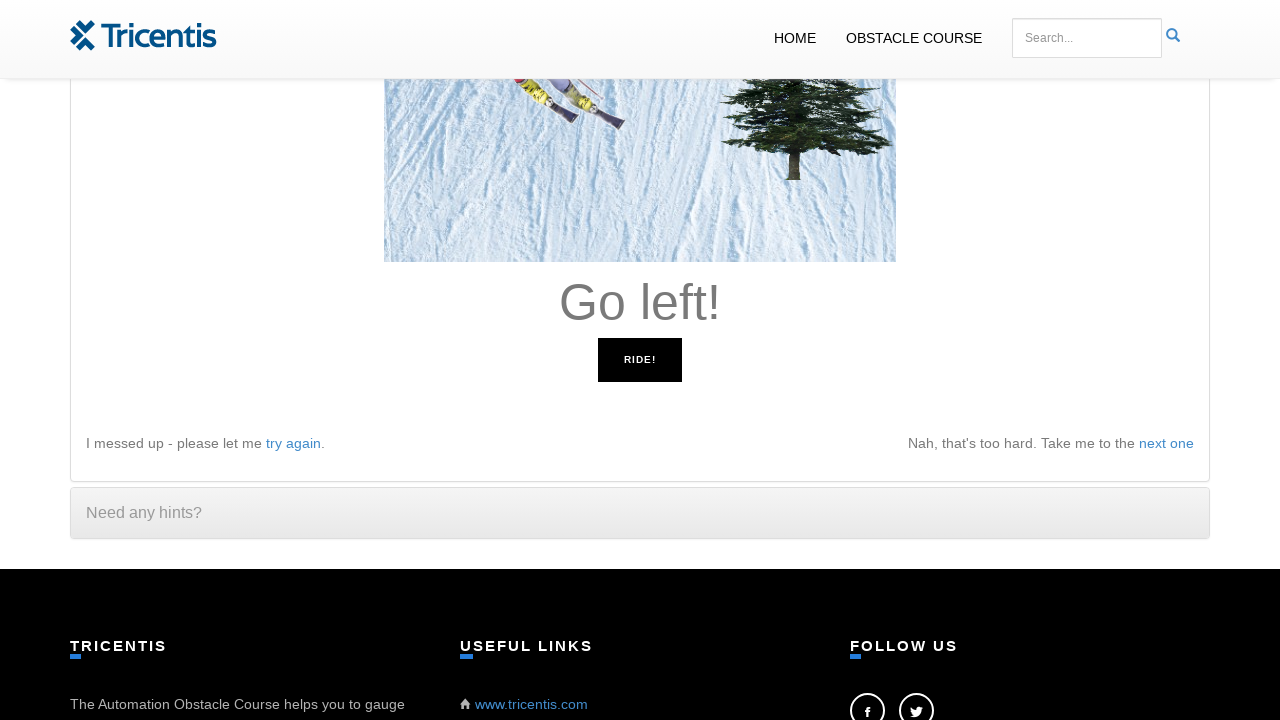

Retrieved game instruction: 'Go left!'
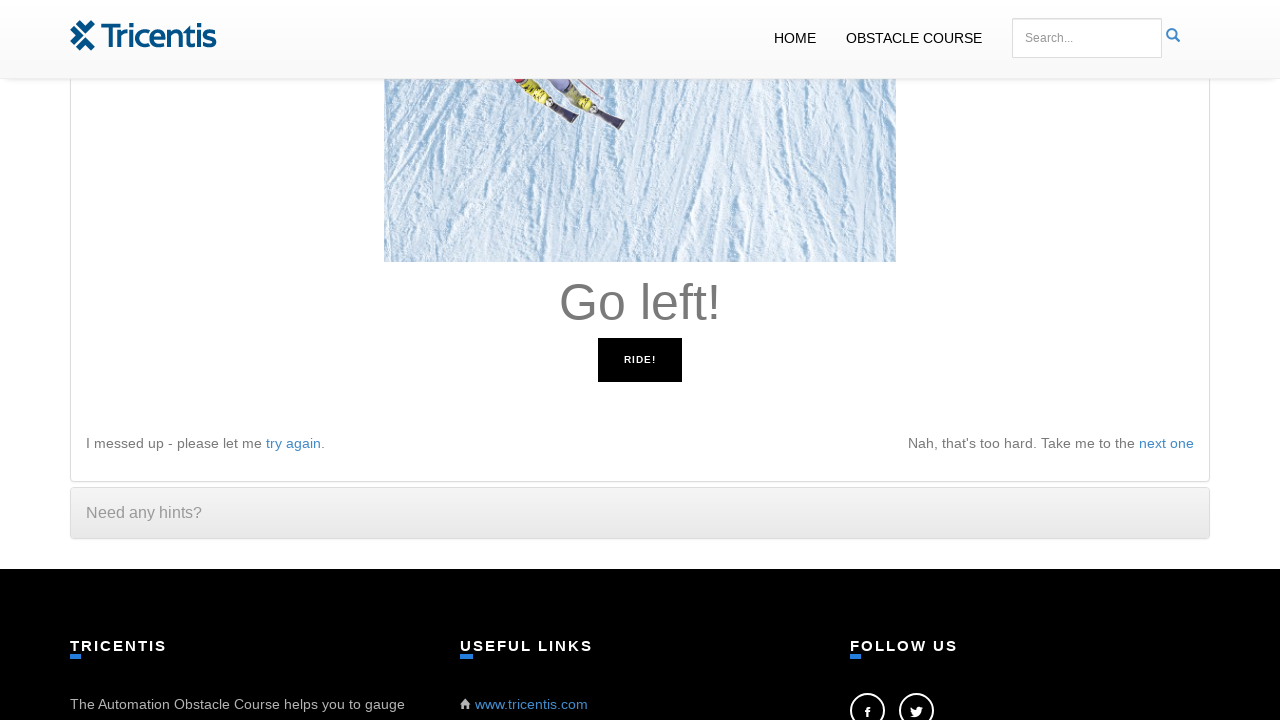

Pressed ArrowLeft key in response to 'Go left!' instruction
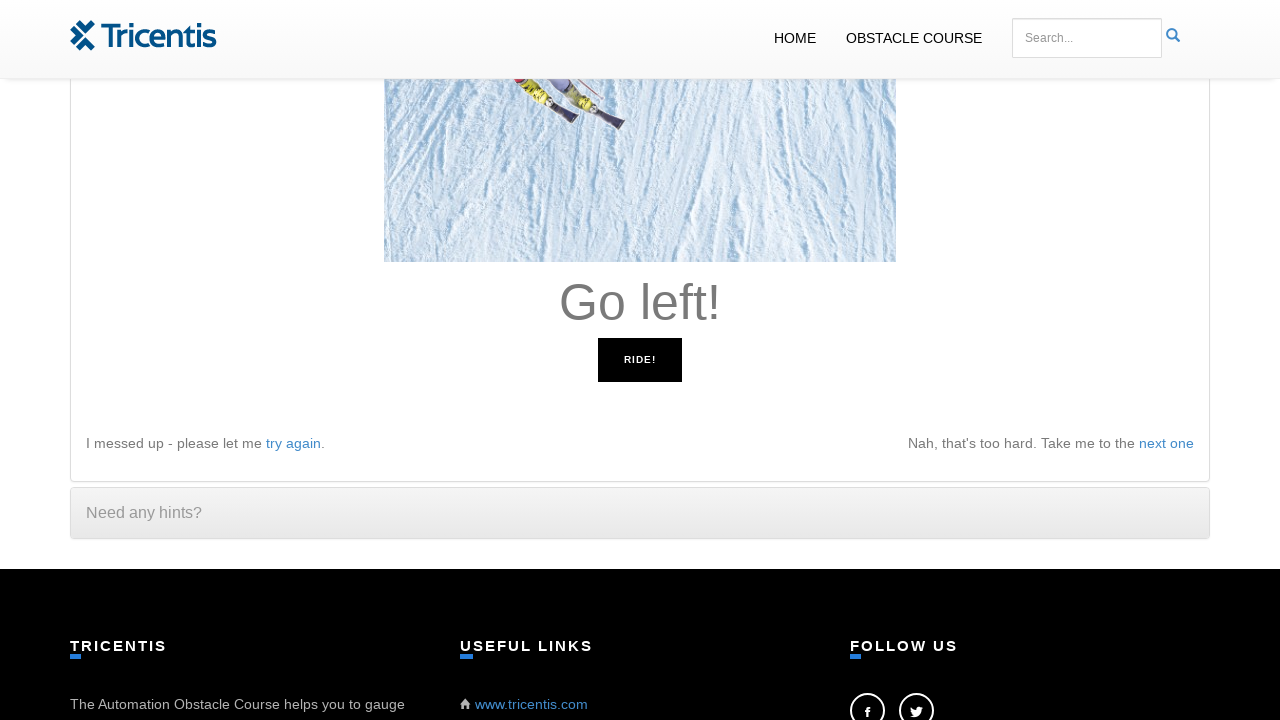

Waited 100ms before checking next instruction
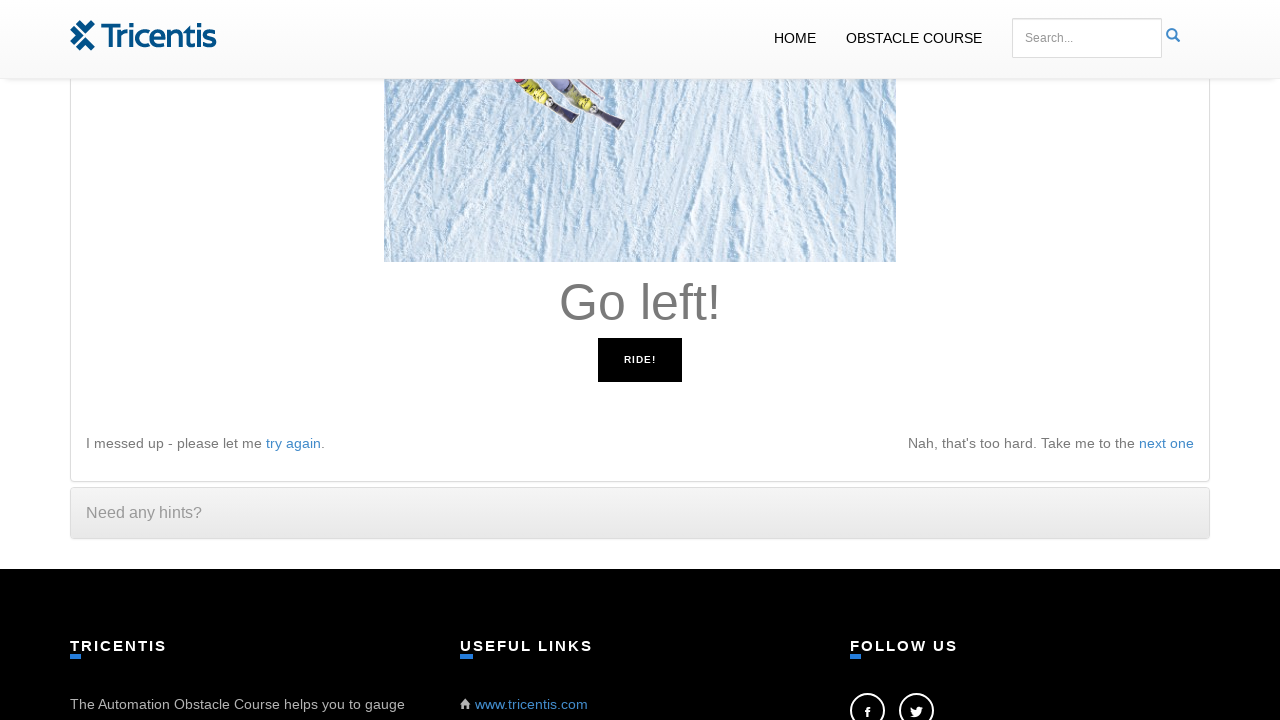

Retrieved game instruction: 'Go left!'
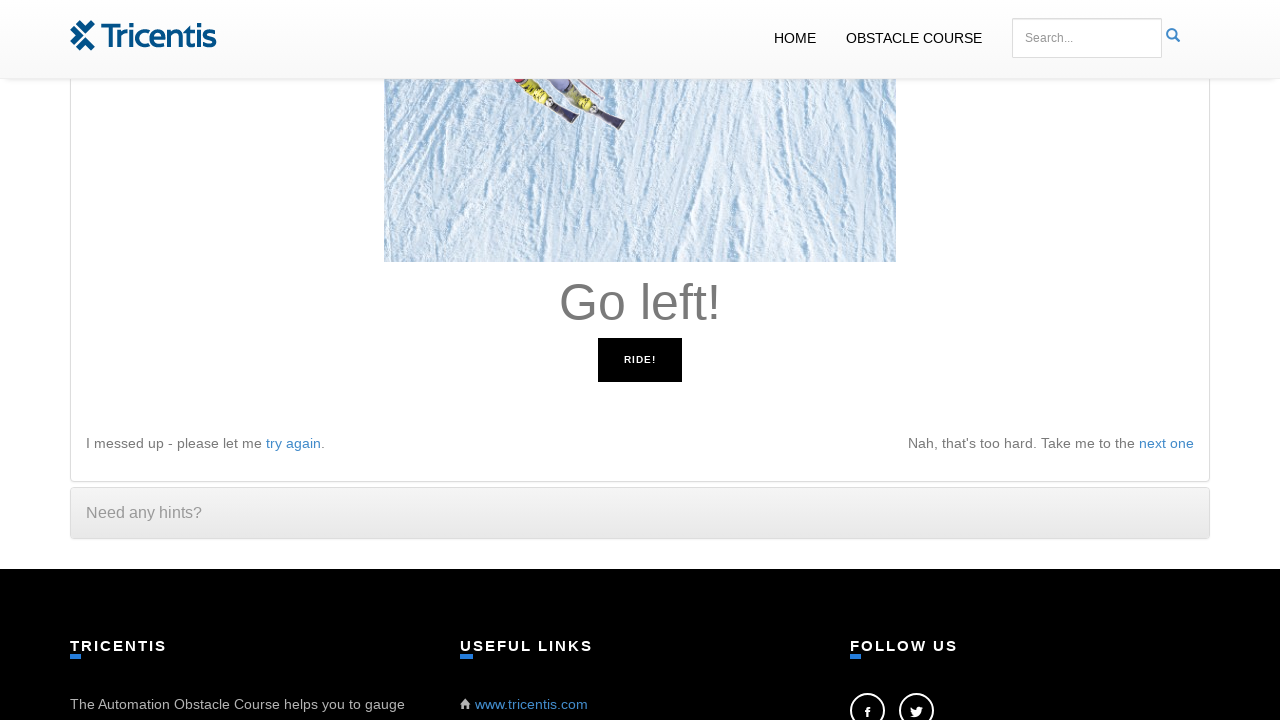

Pressed ArrowLeft key in response to 'Go left!' instruction
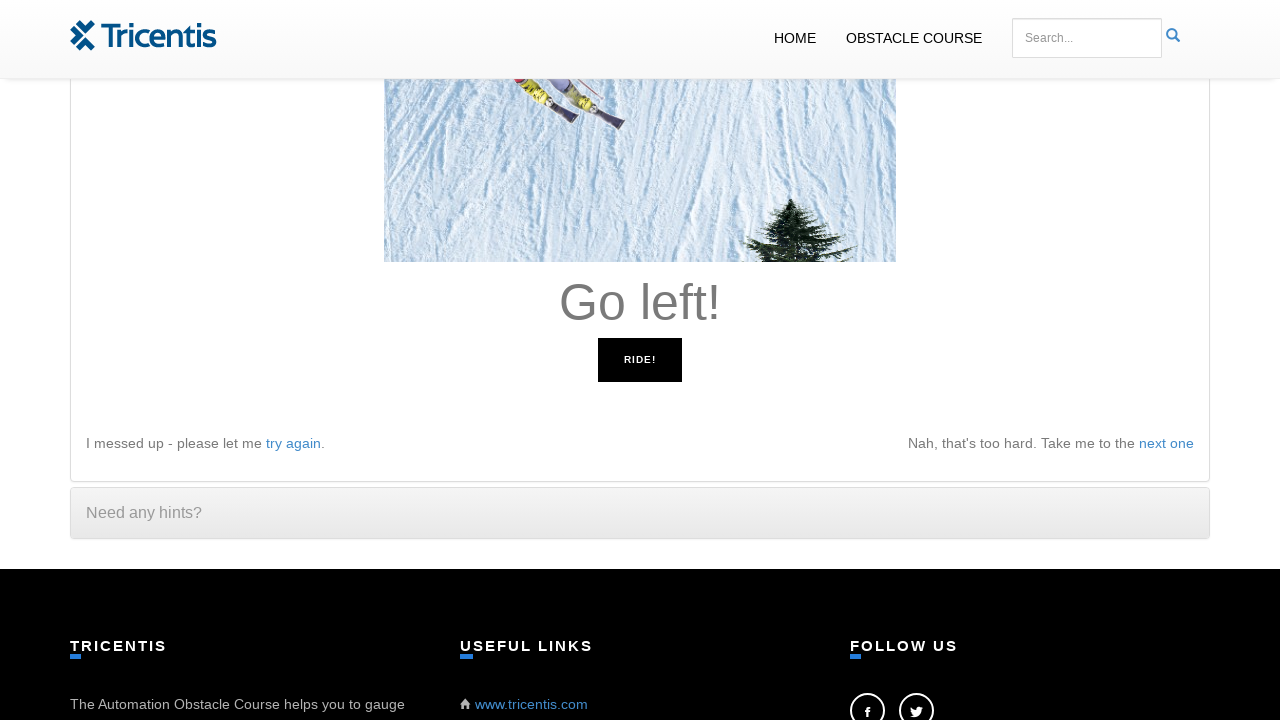

Waited 100ms before checking next instruction
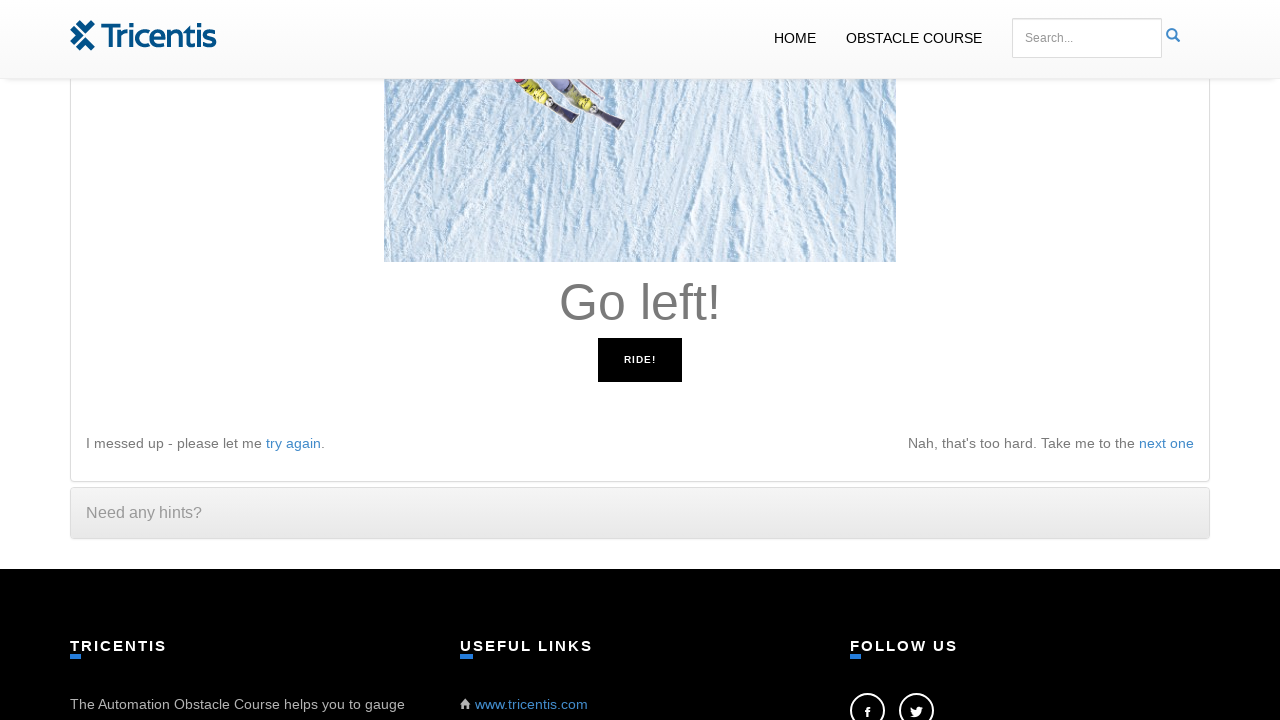

Retrieved game instruction: 'Go left!'
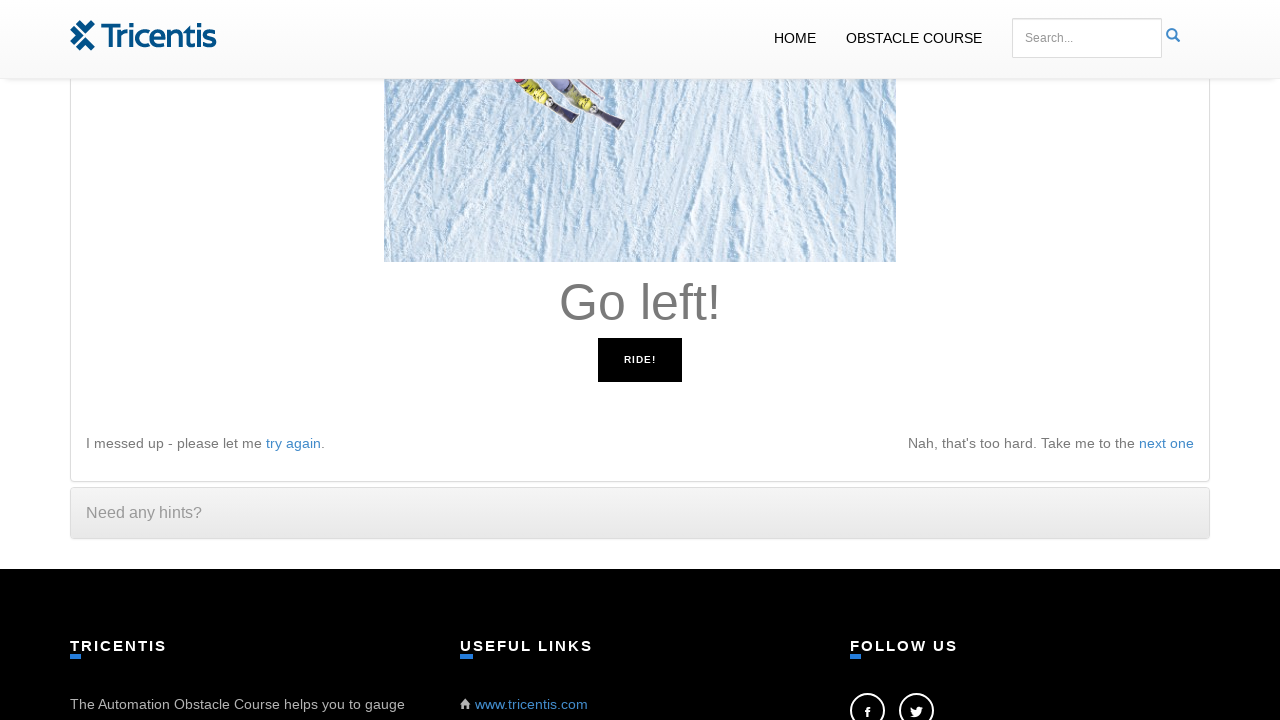

Pressed ArrowLeft key in response to 'Go left!' instruction
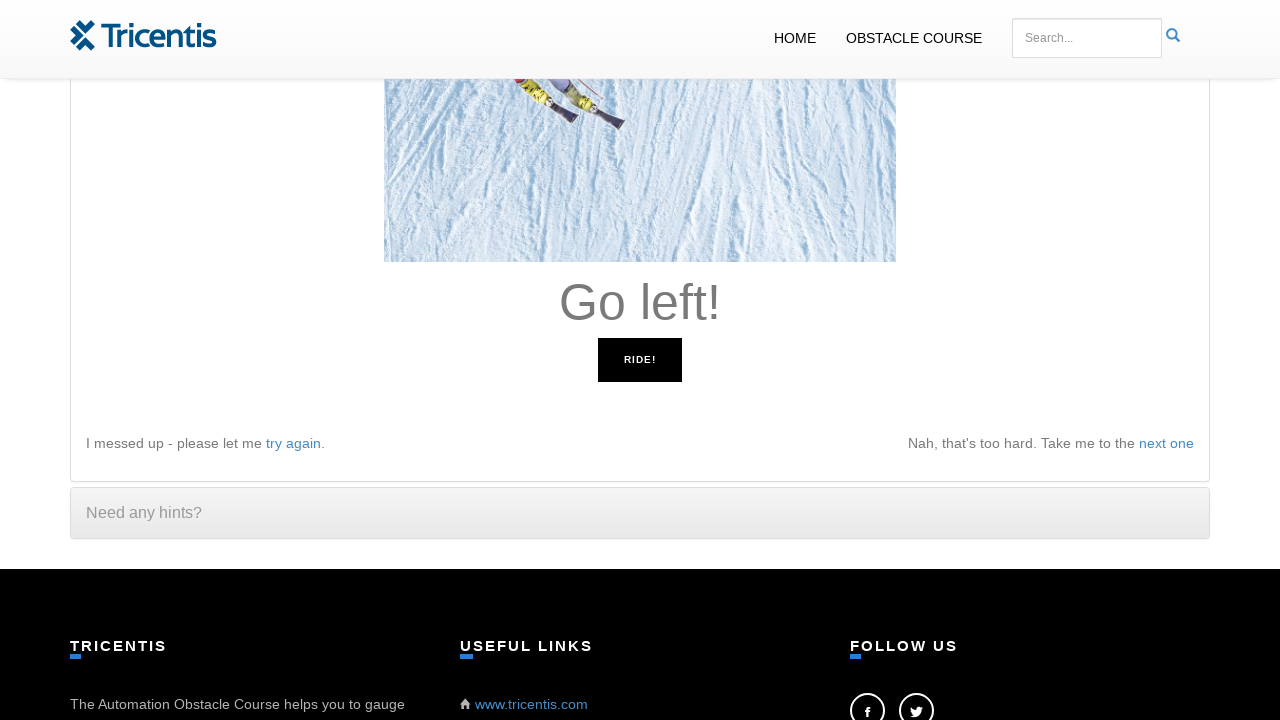

Waited 100ms before checking next instruction
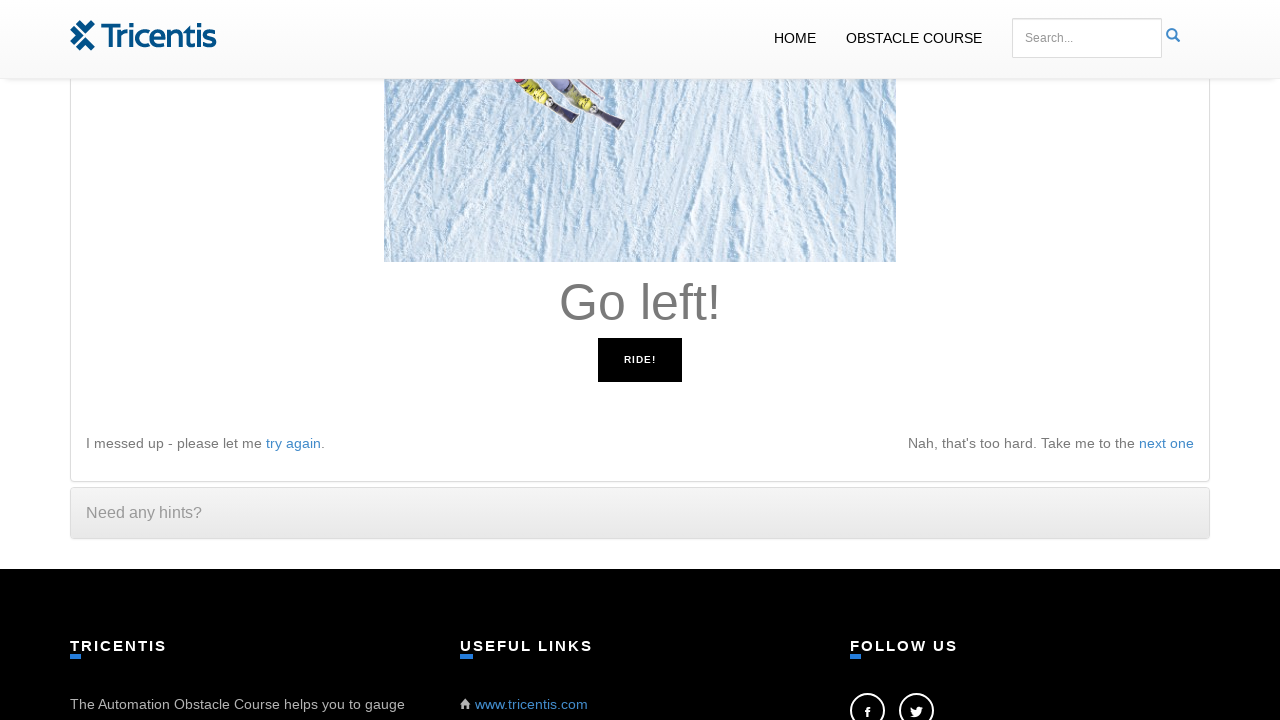

Retrieved game instruction: 'Go left!'
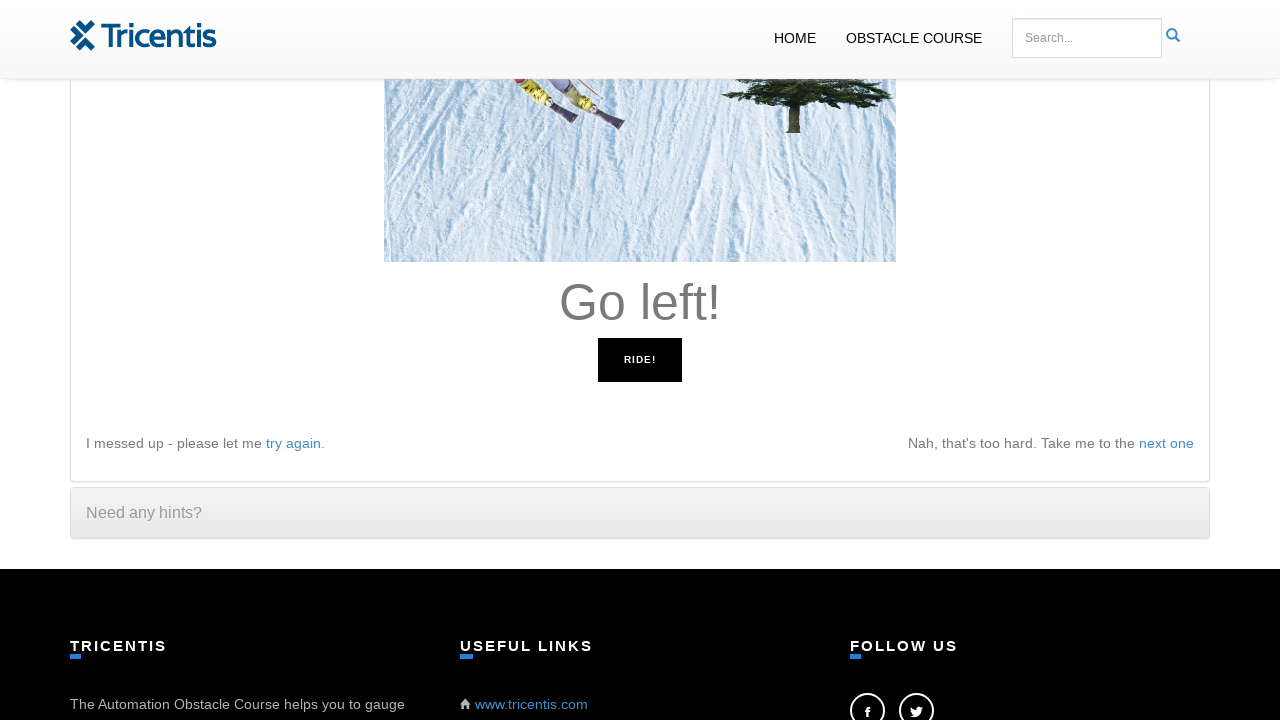

Pressed ArrowLeft key in response to 'Go left!' instruction
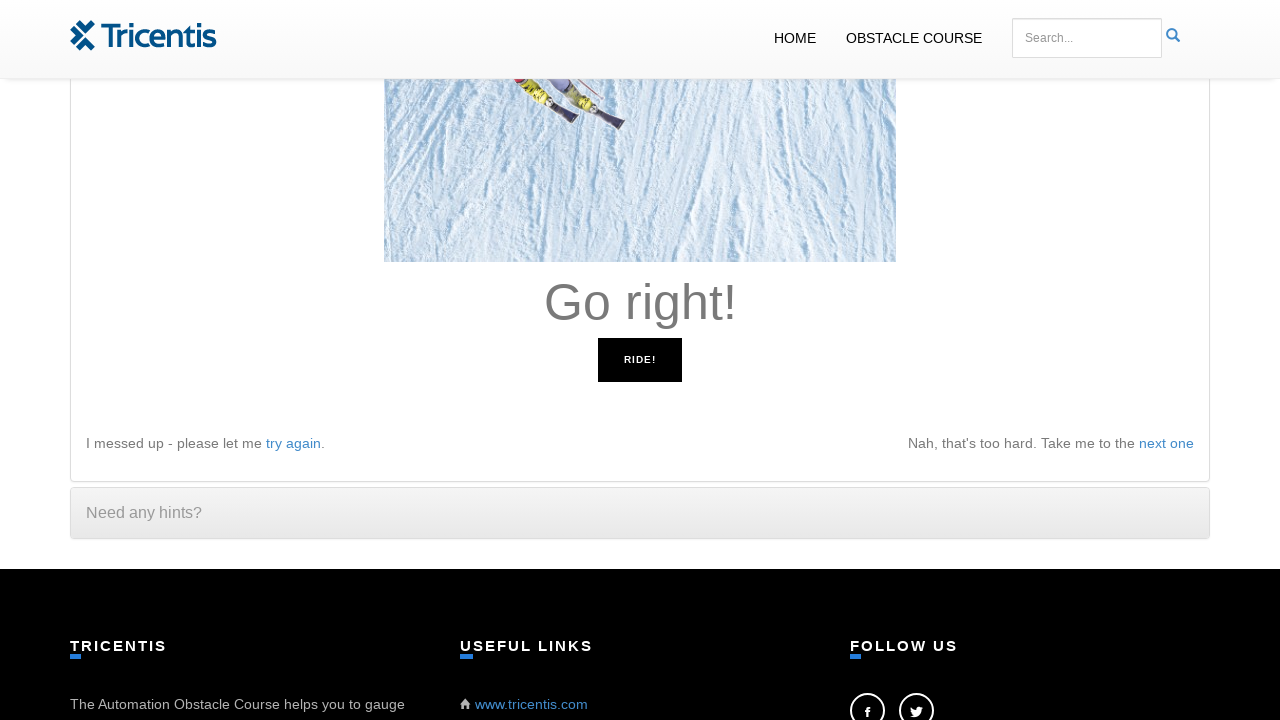

Waited 100ms before checking next instruction
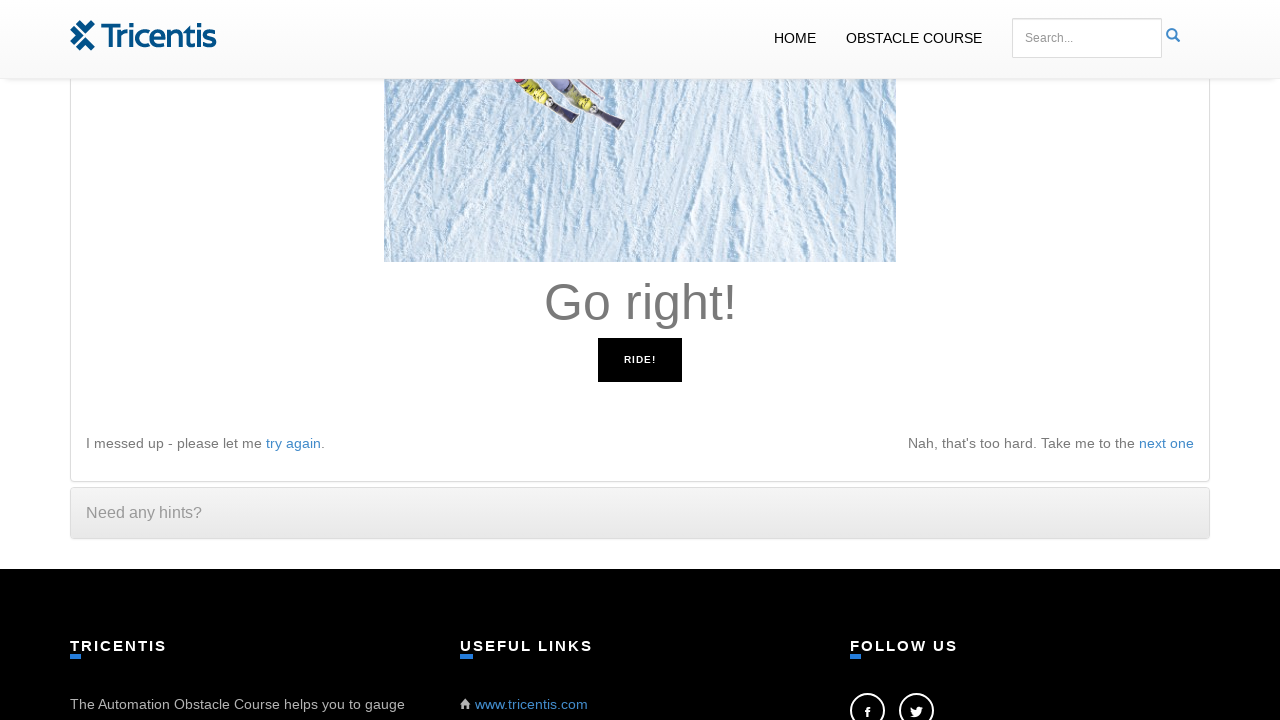

Retrieved game instruction: 'Go right!'
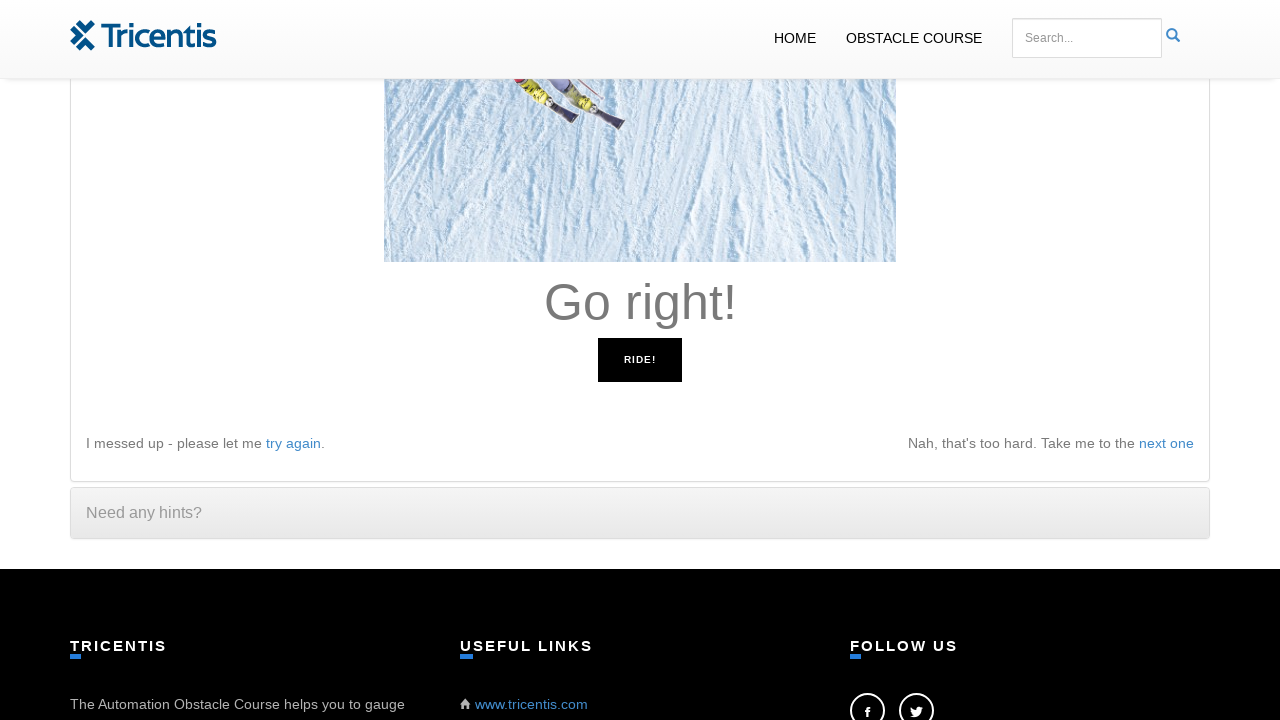

Pressed ArrowRight key in response to 'Go right!' instruction
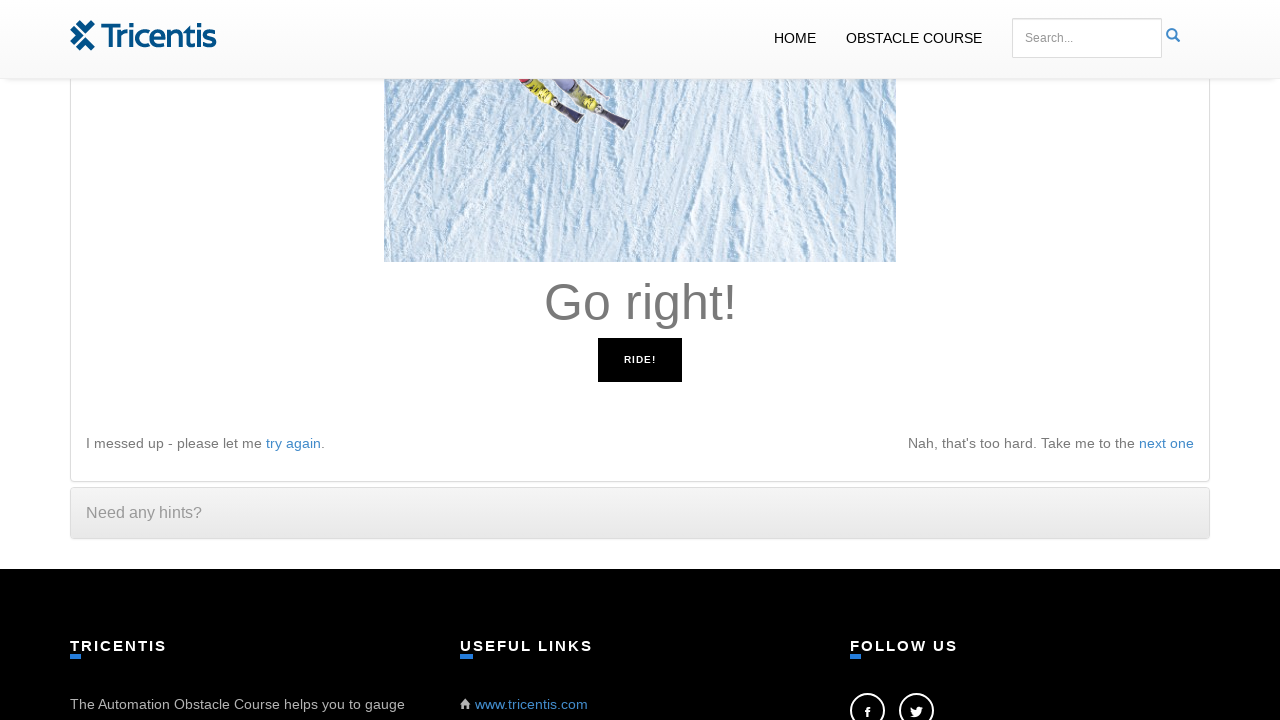

Waited 100ms before checking next instruction
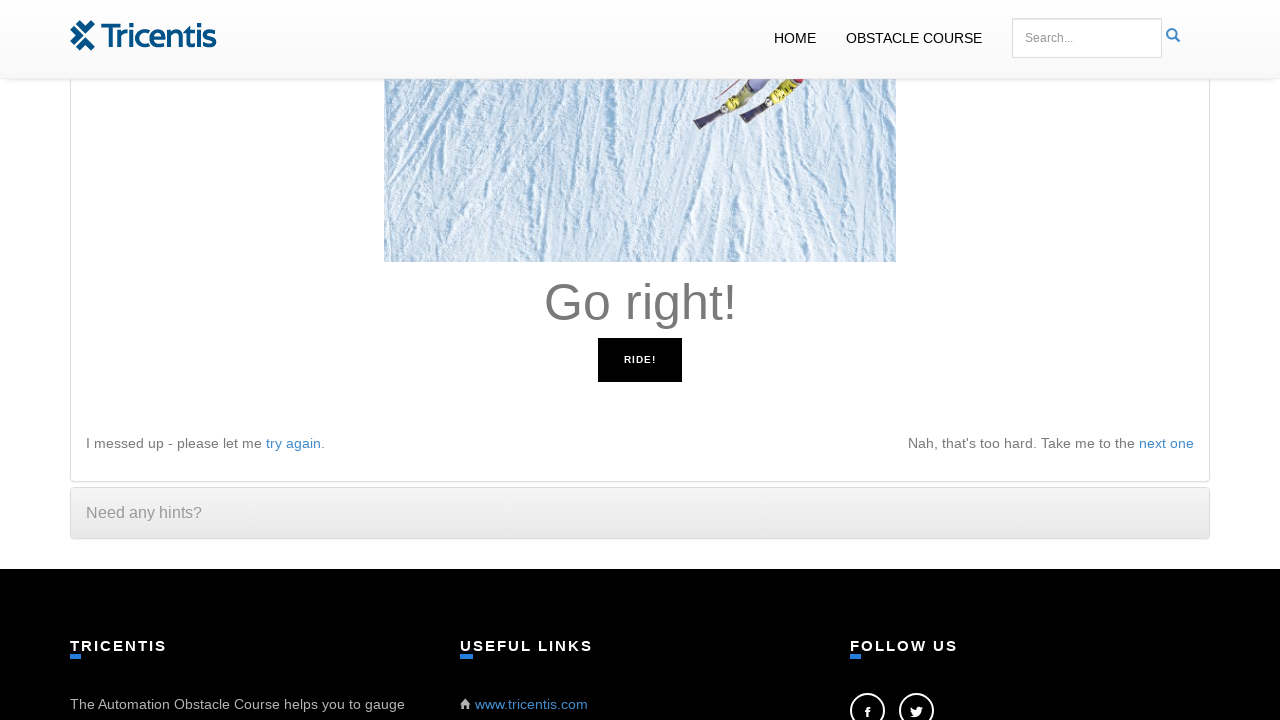

Retrieved game instruction: 'Go left!'
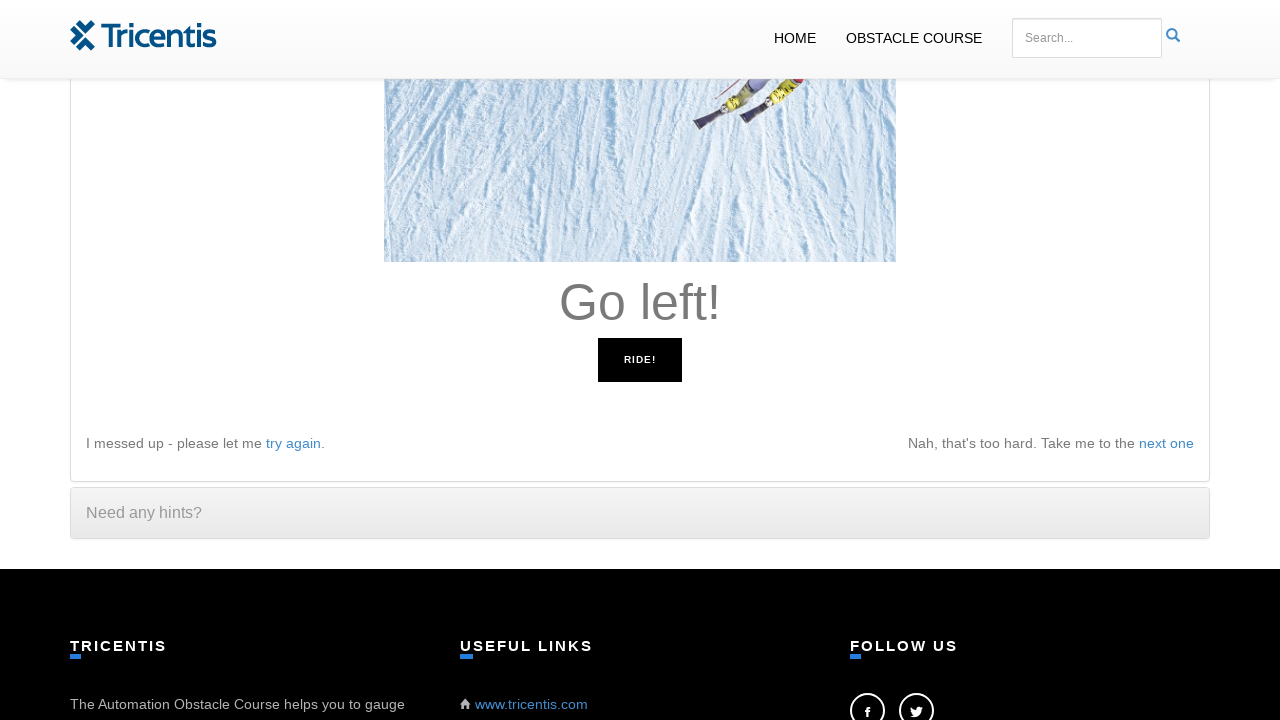

Pressed ArrowLeft key in response to 'Go left!' instruction
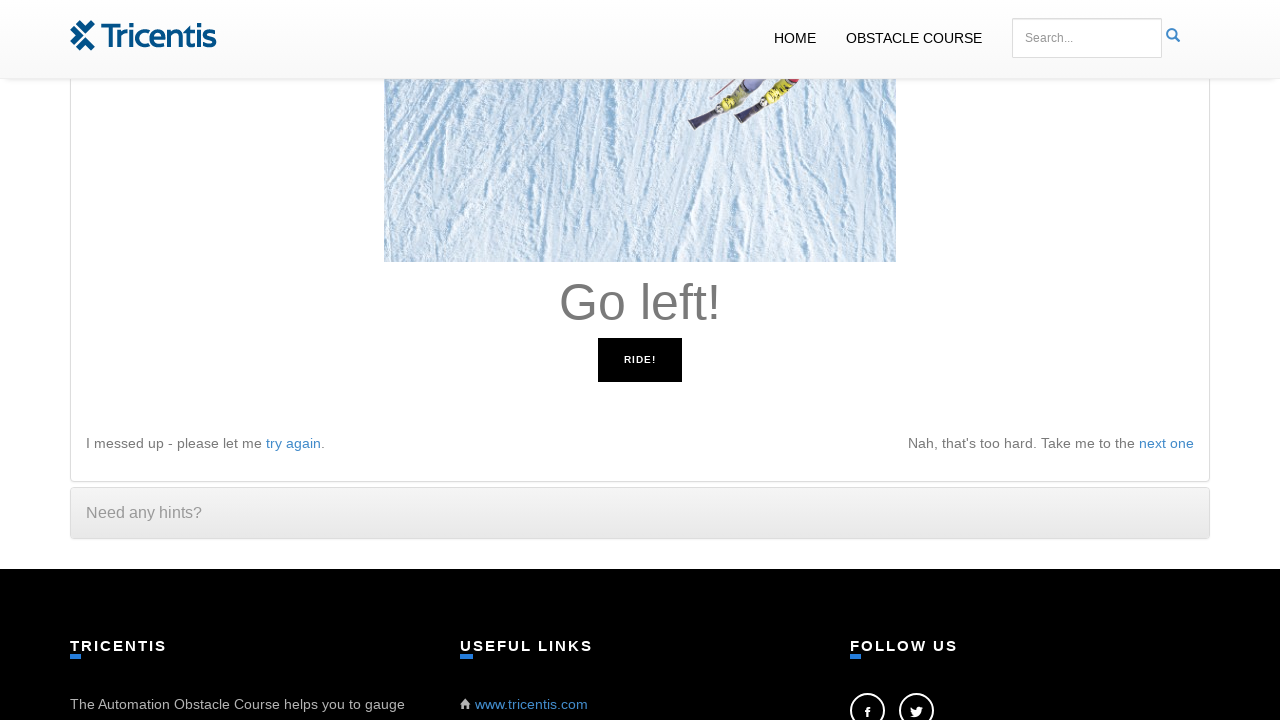

Waited 100ms before checking next instruction
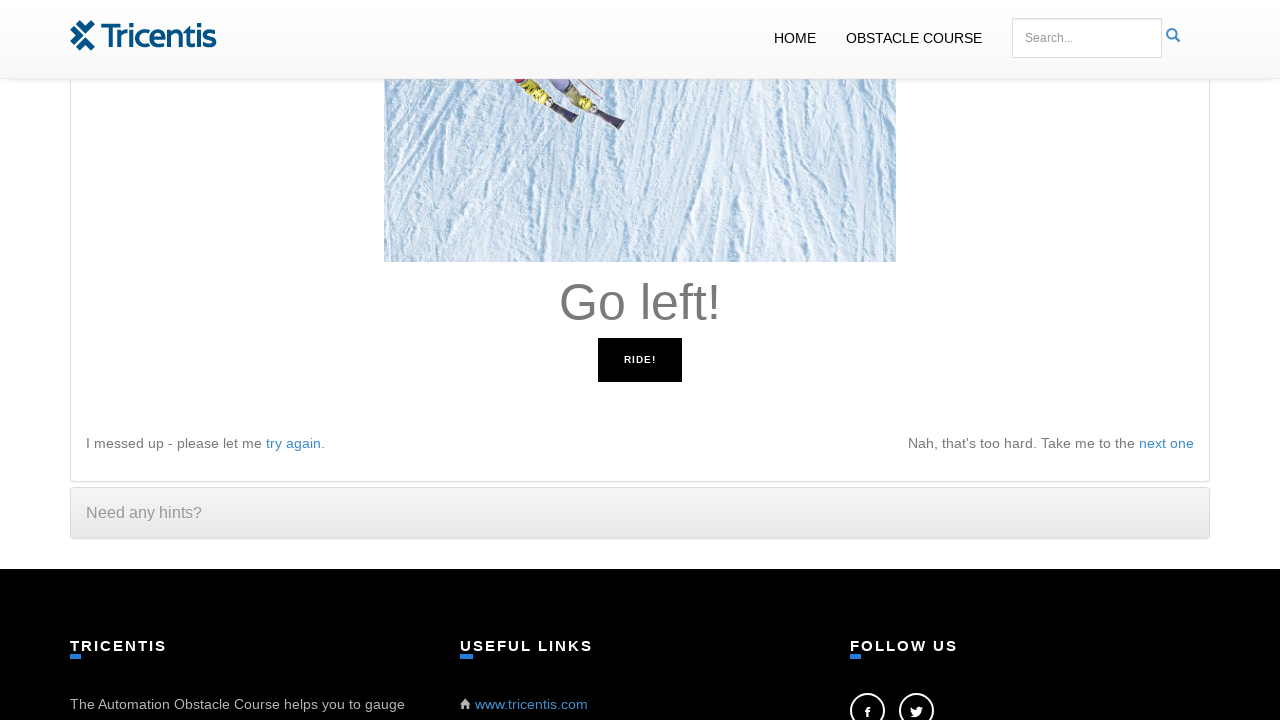

Retrieved game instruction: 'Go left!'
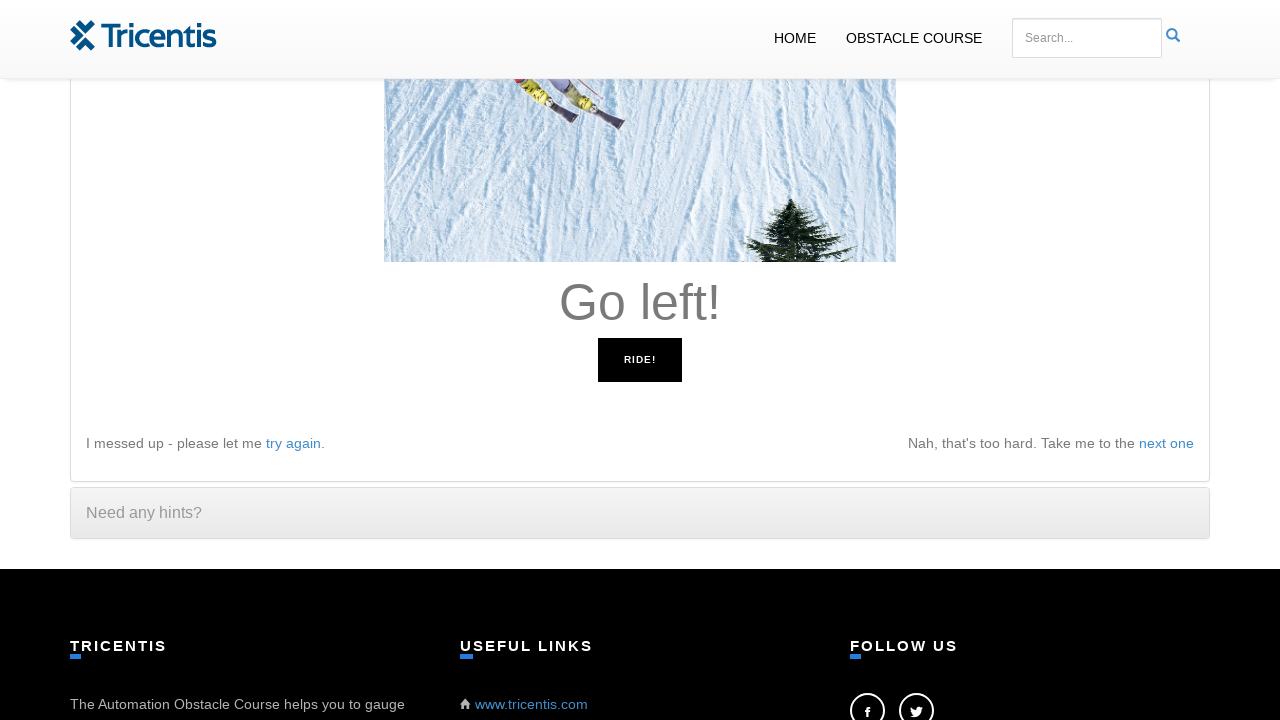

Pressed ArrowLeft key in response to 'Go left!' instruction
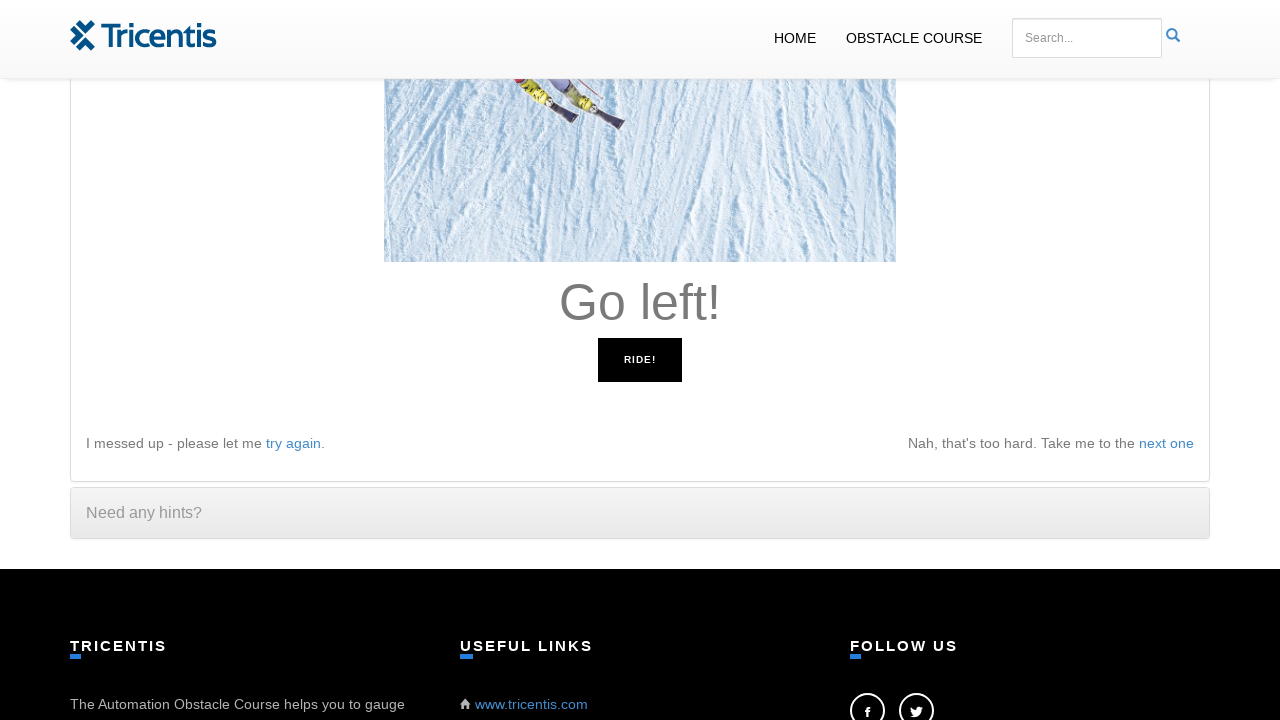

Waited 100ms before checking next instruction
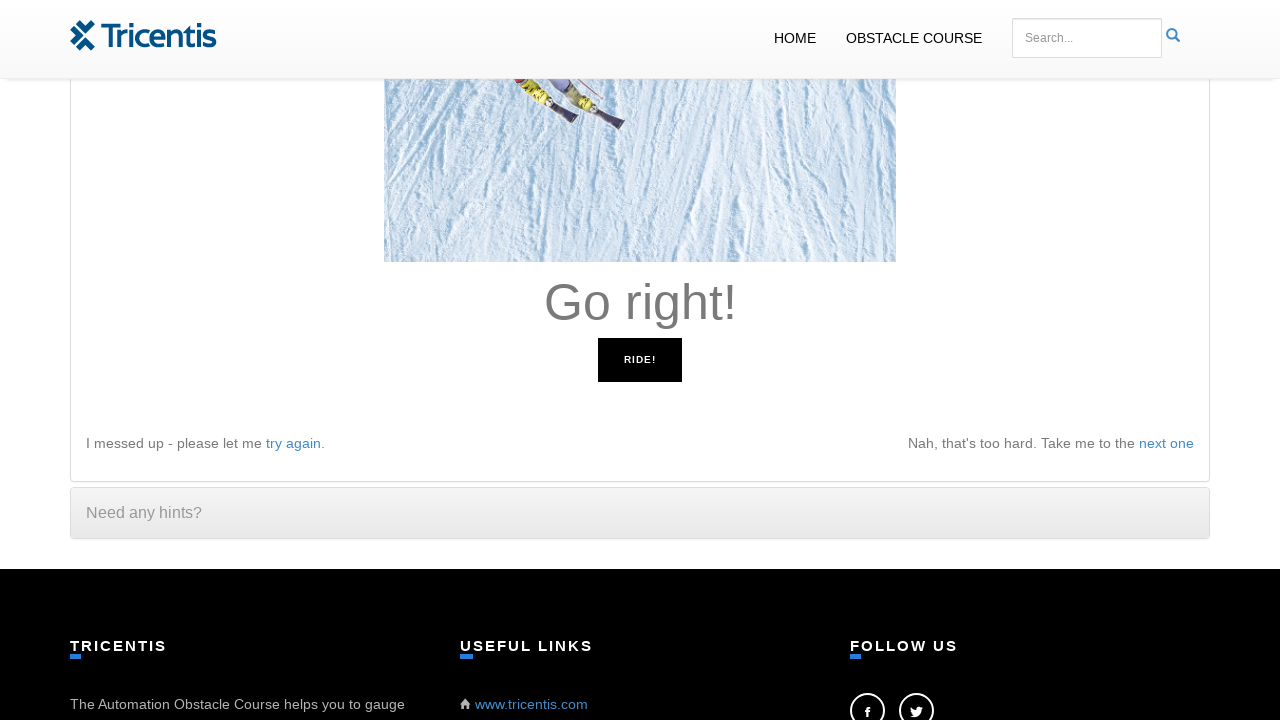

Retrieved game instruction: 'Go right!'
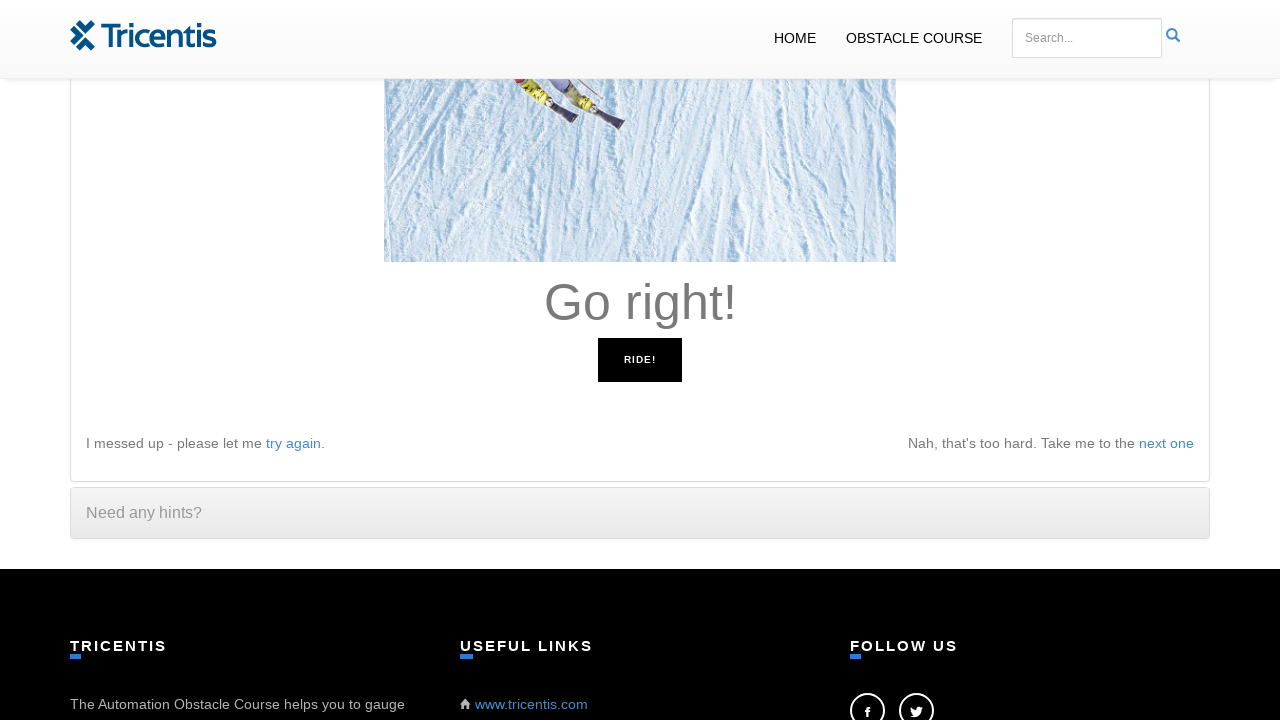

Pressed ArrowRight key in response to 'Go right!' instruction
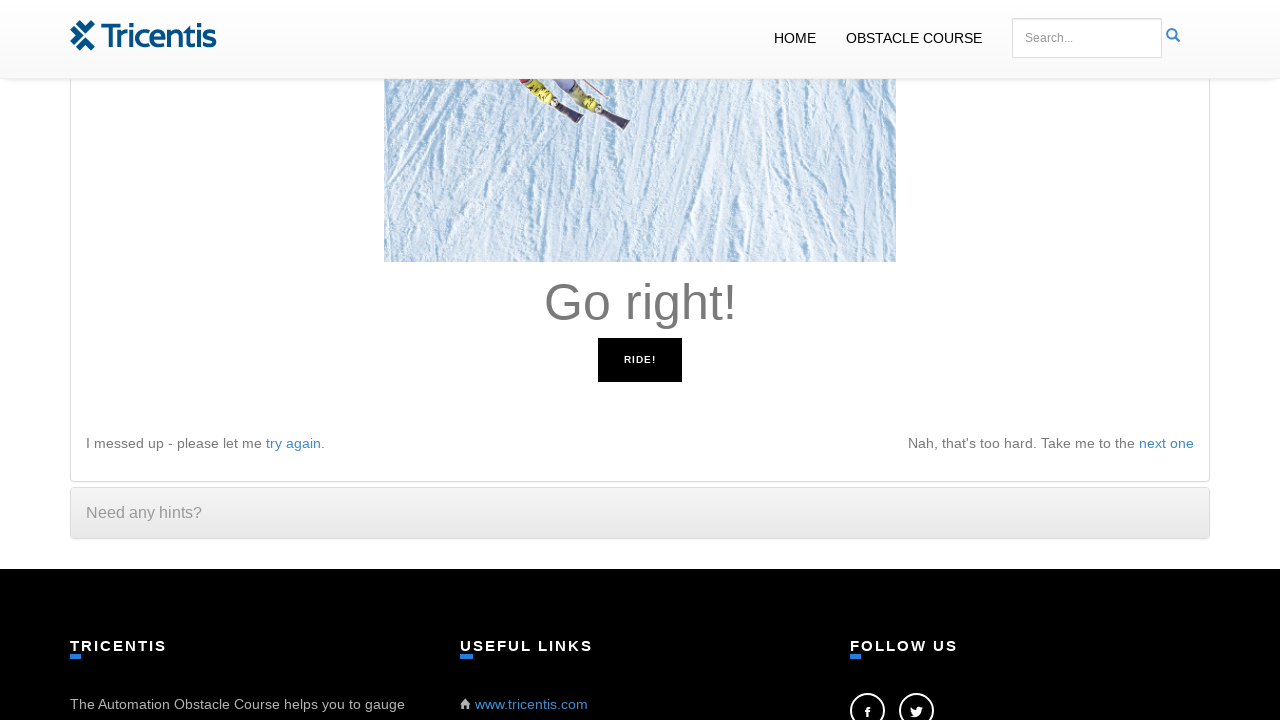

Waited 100ms before checking next instruction
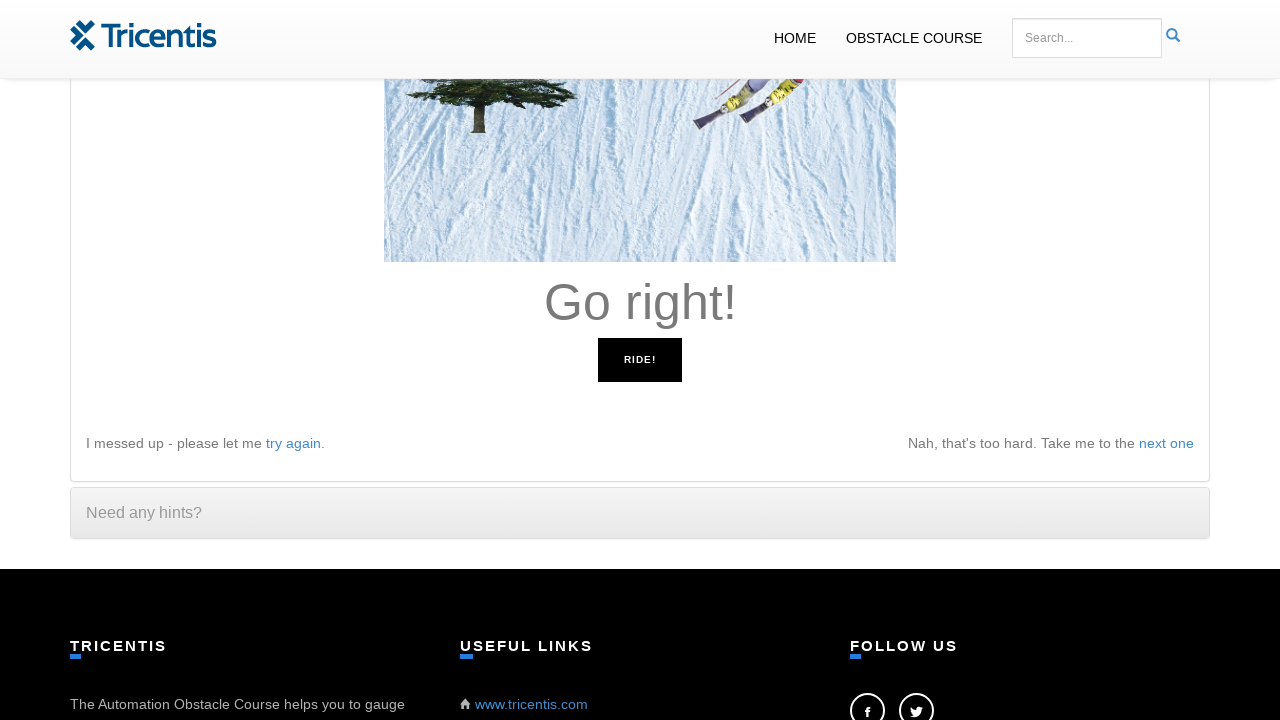

Retrieved game instruction: 'Go right!'
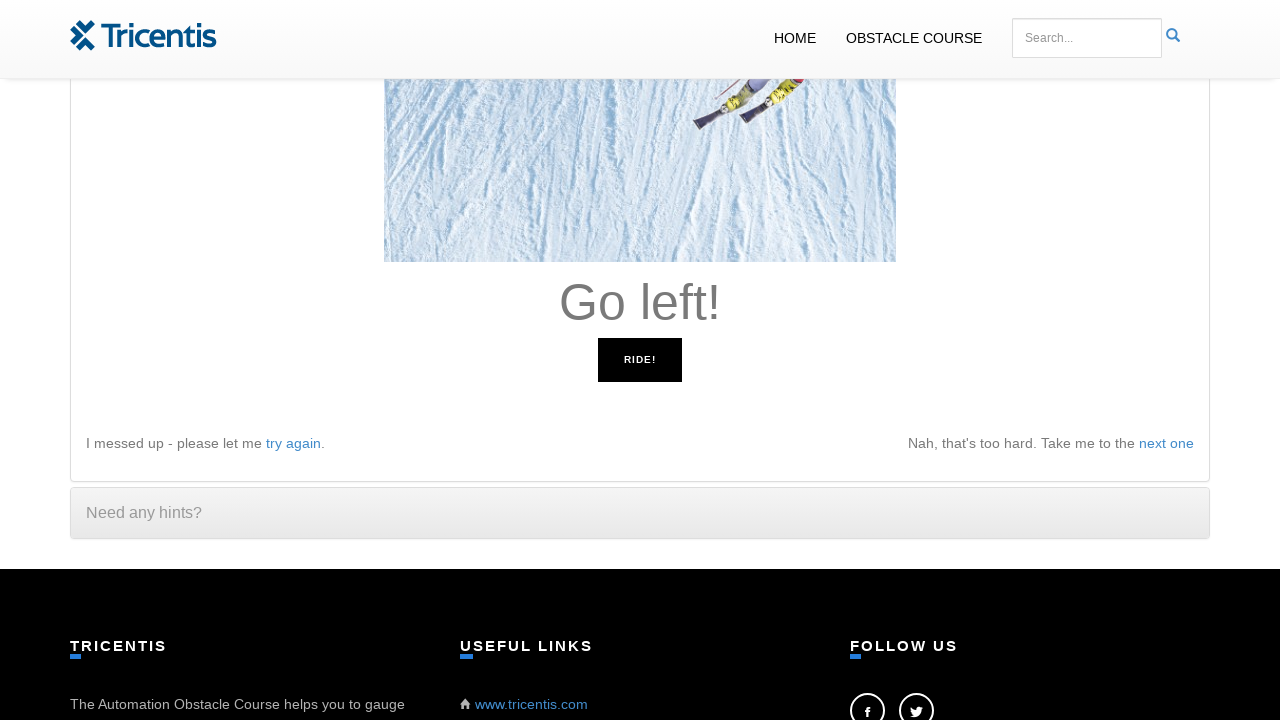

Pressed ArrowRight key in response to 'Go right!' instruction
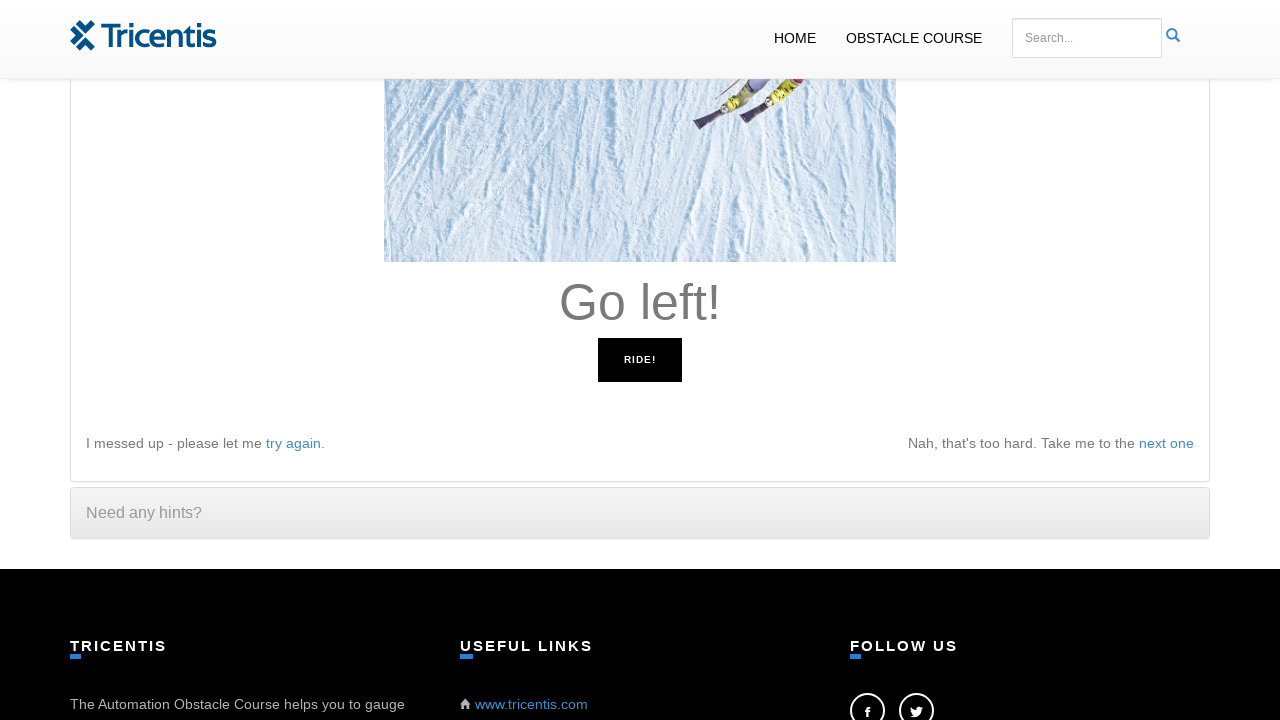

Waited 100ms before checking next instruction
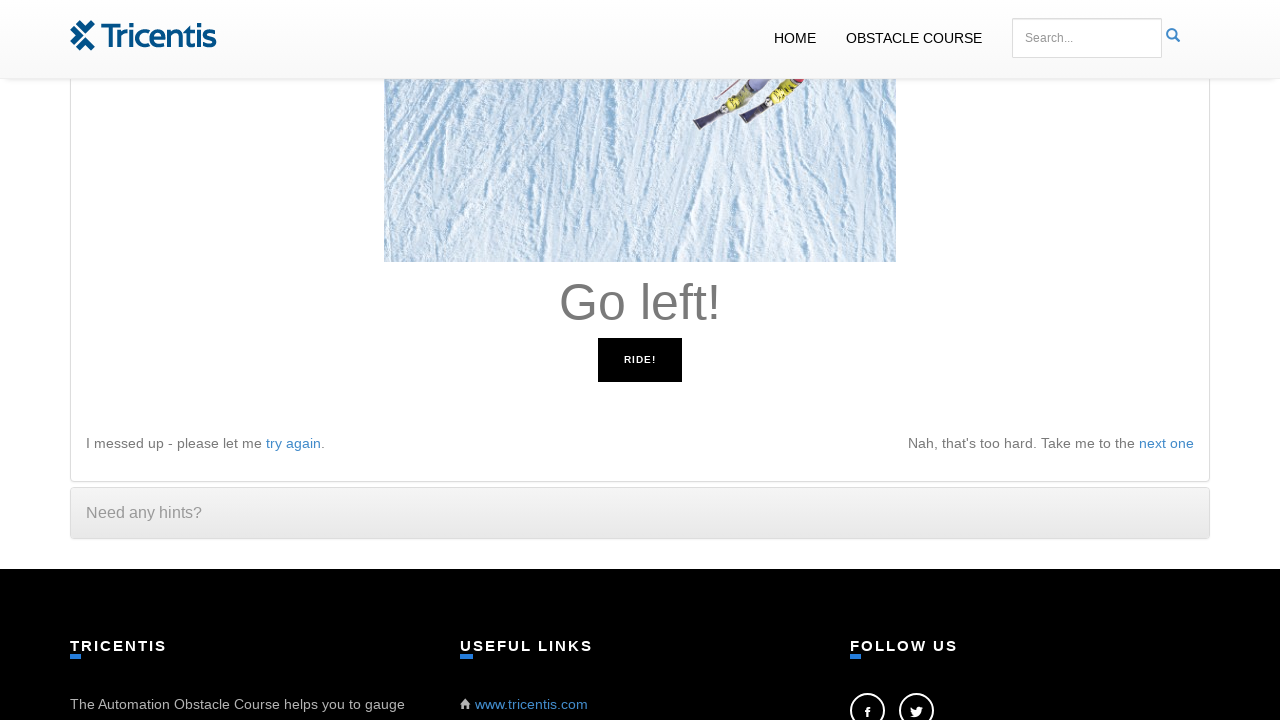

Retrieved game instruction: 'Go left!'
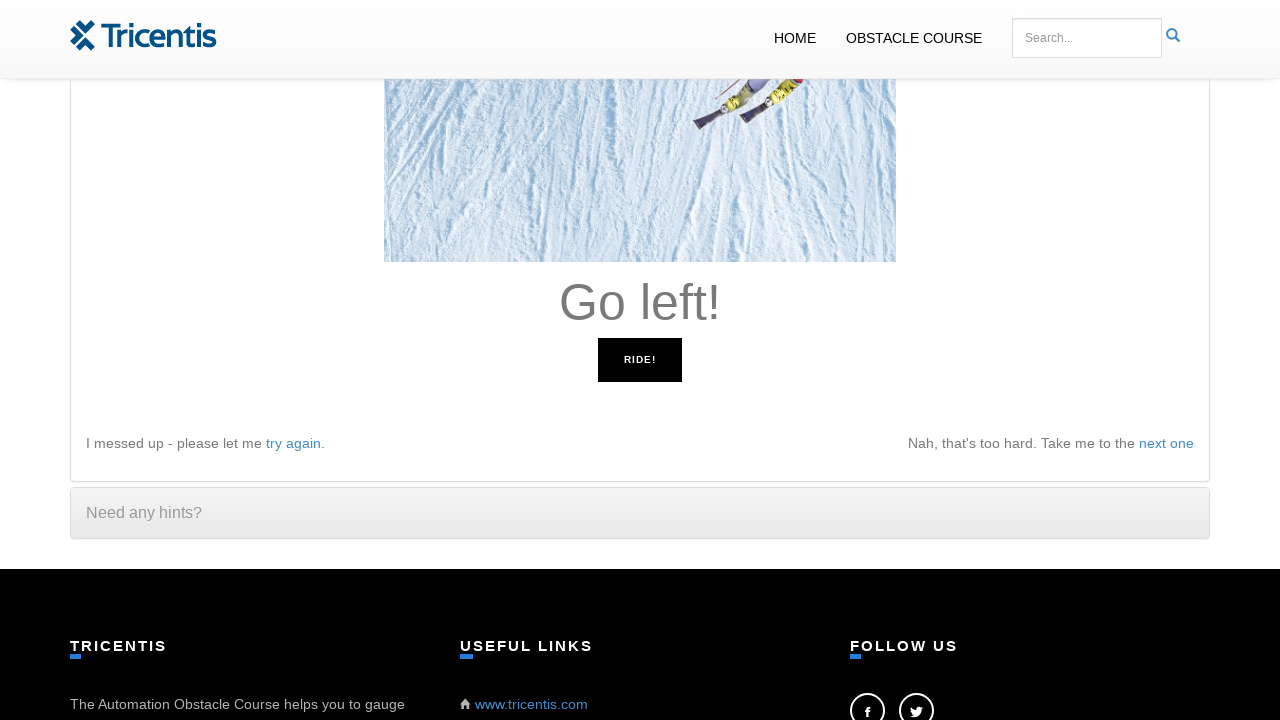

Pressed ArrowLeft key in response to 'Go left!' instruction
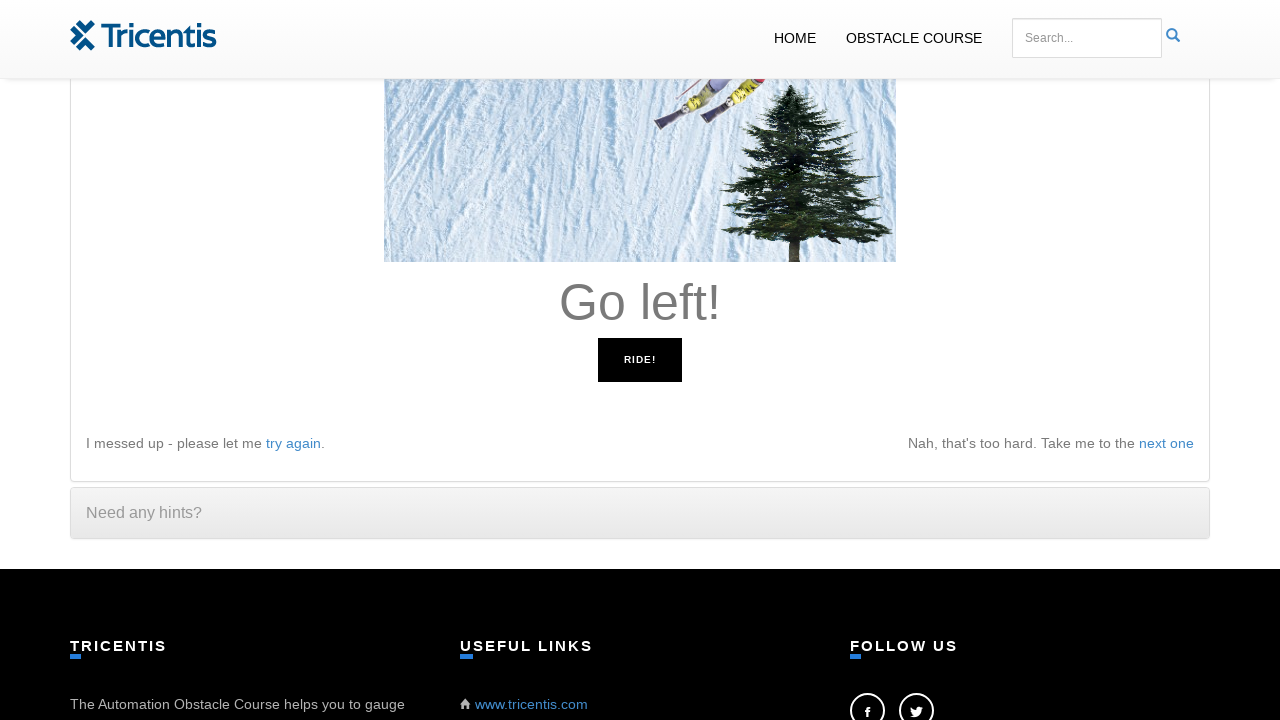

Waited 100ms before checking next instruction
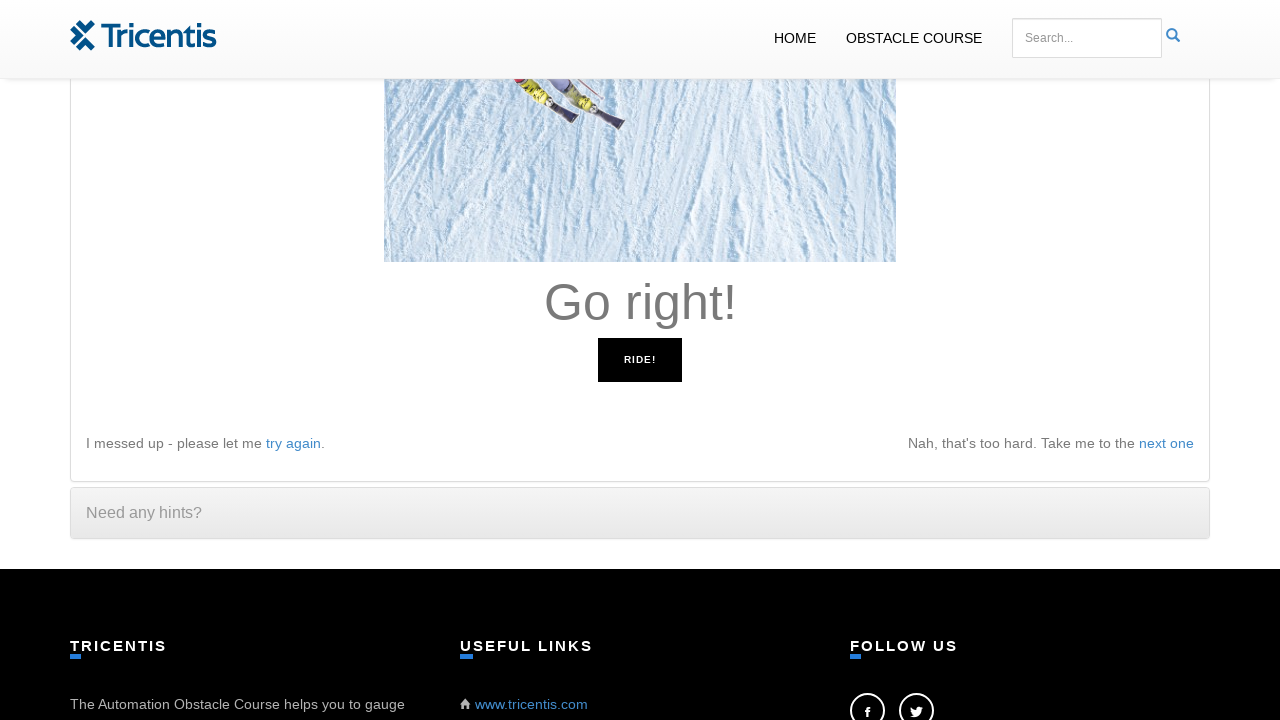

Retrieved game instruction: 'Go right!'
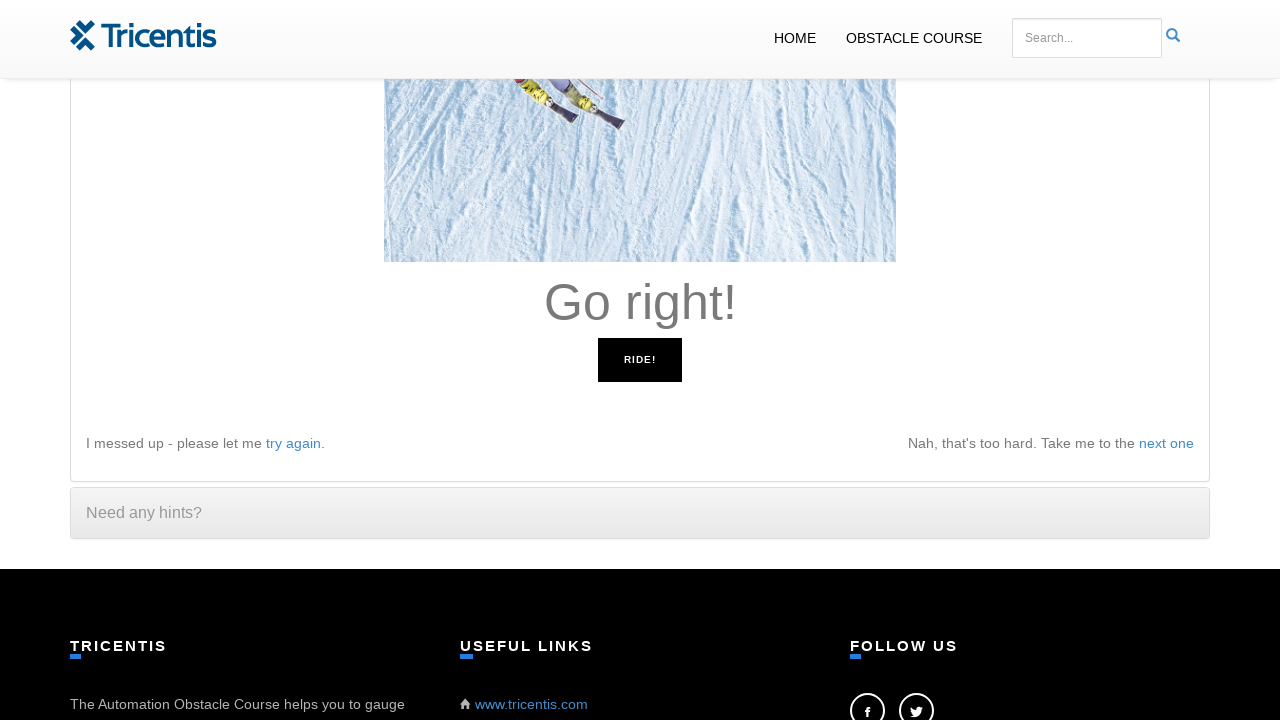

Pressed ArrowRight key in response to 'Go right!' instruction
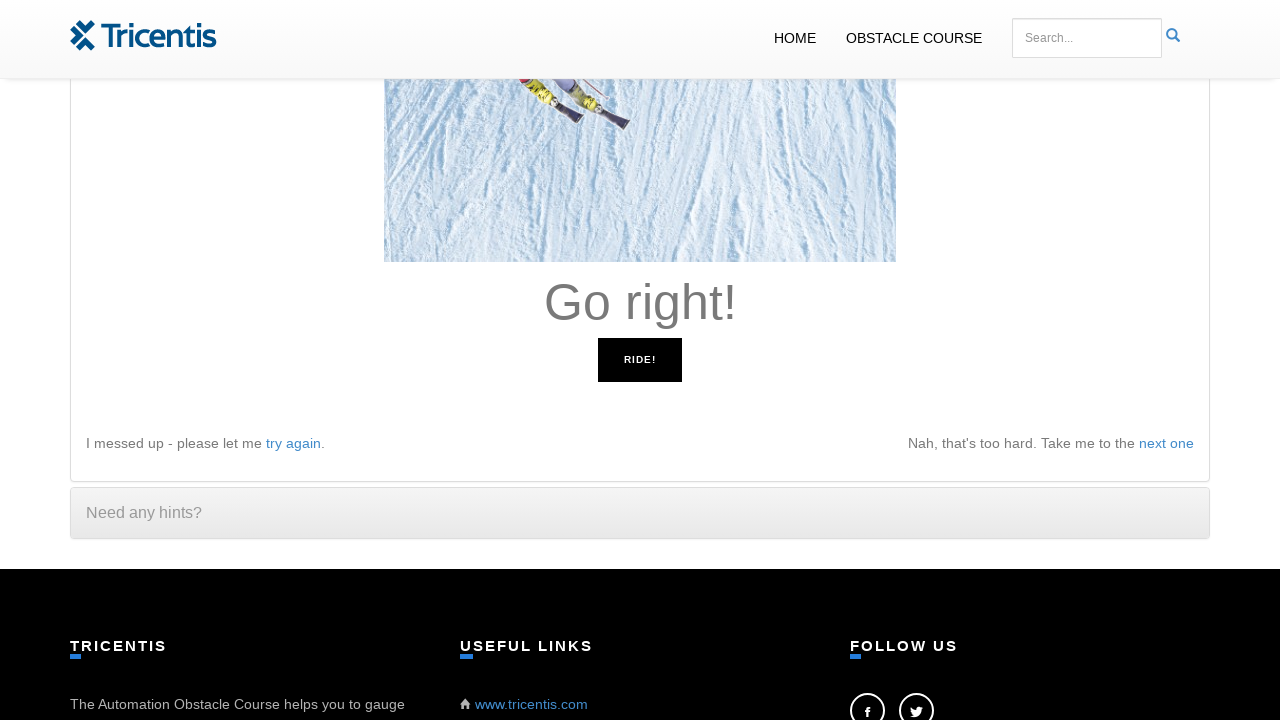

Waited 100ms before checking next instruction
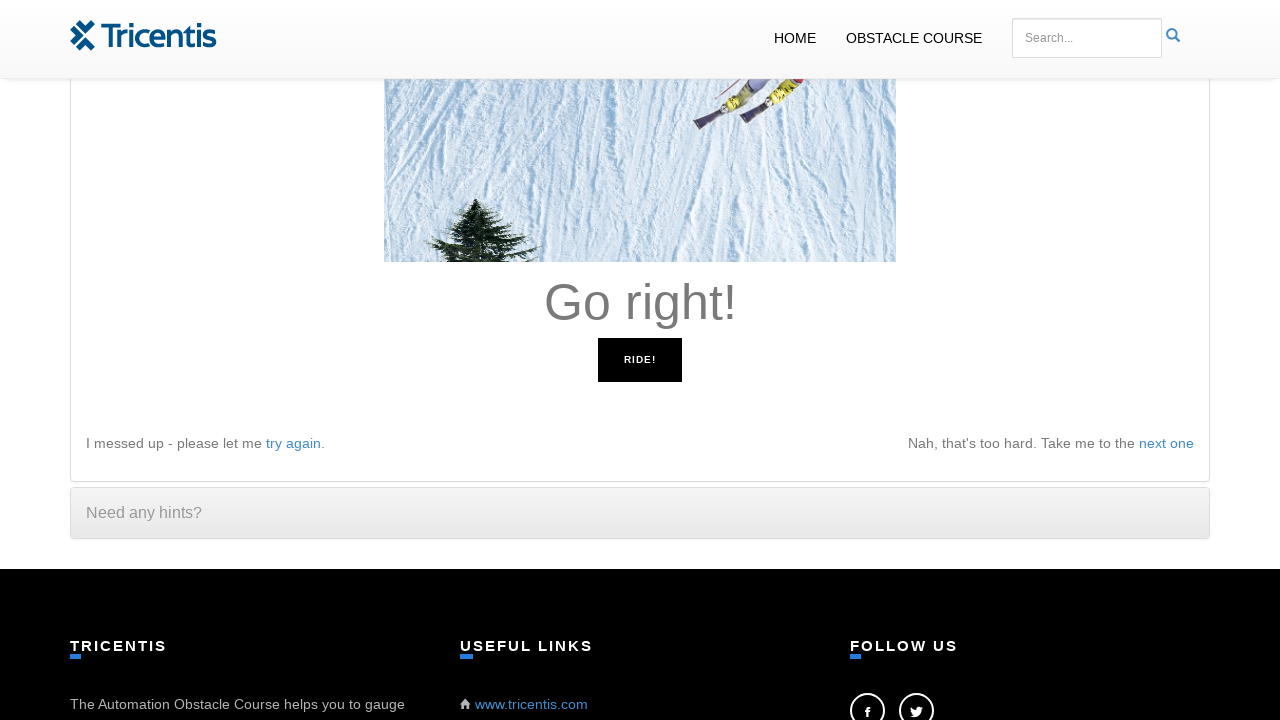

Retrieved game instruction: 'Go right!'
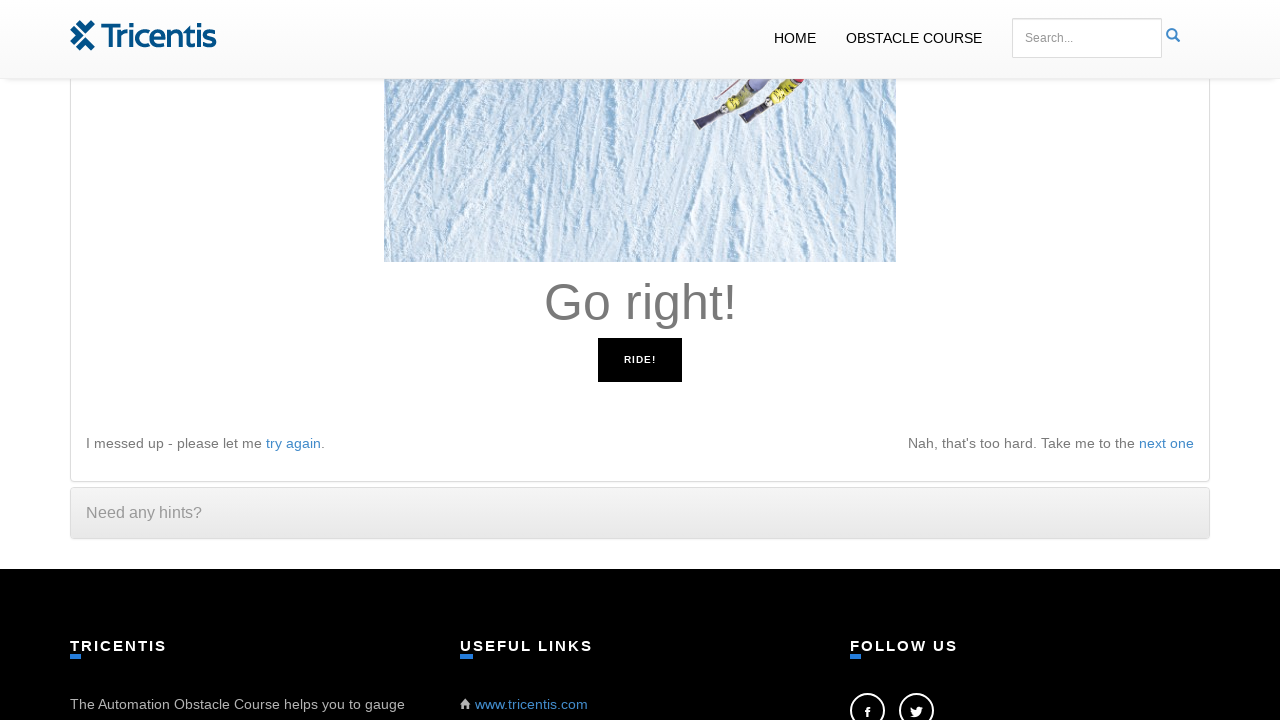

Pressed ArrowRight key in response to 'Go right!' instruction
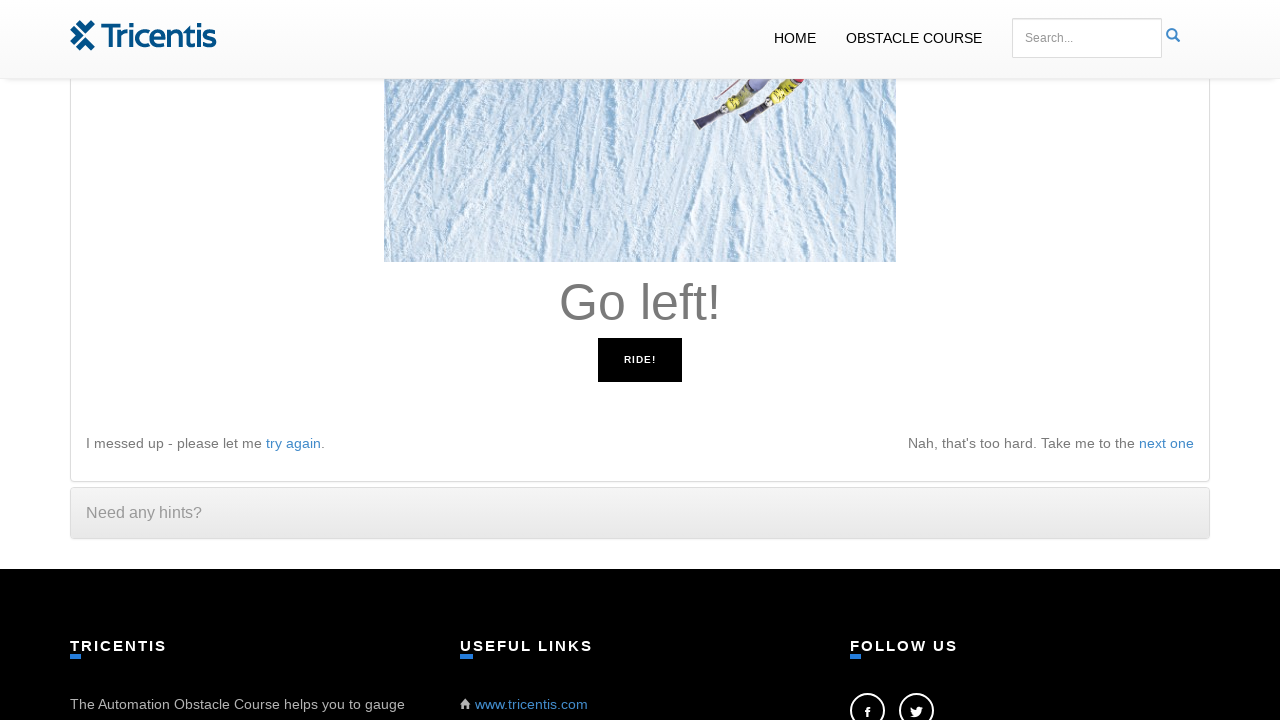

Waited 100ms before checking next instruction
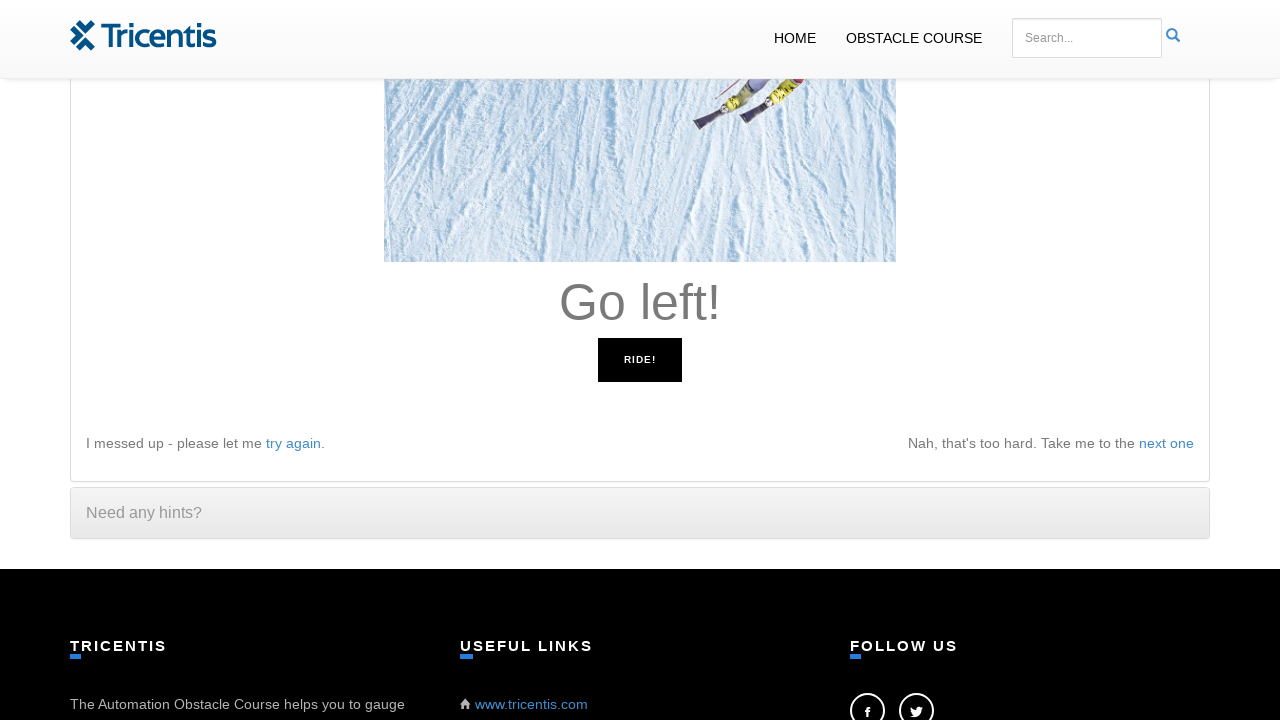

Retrieved game instruction: 'Go left!'
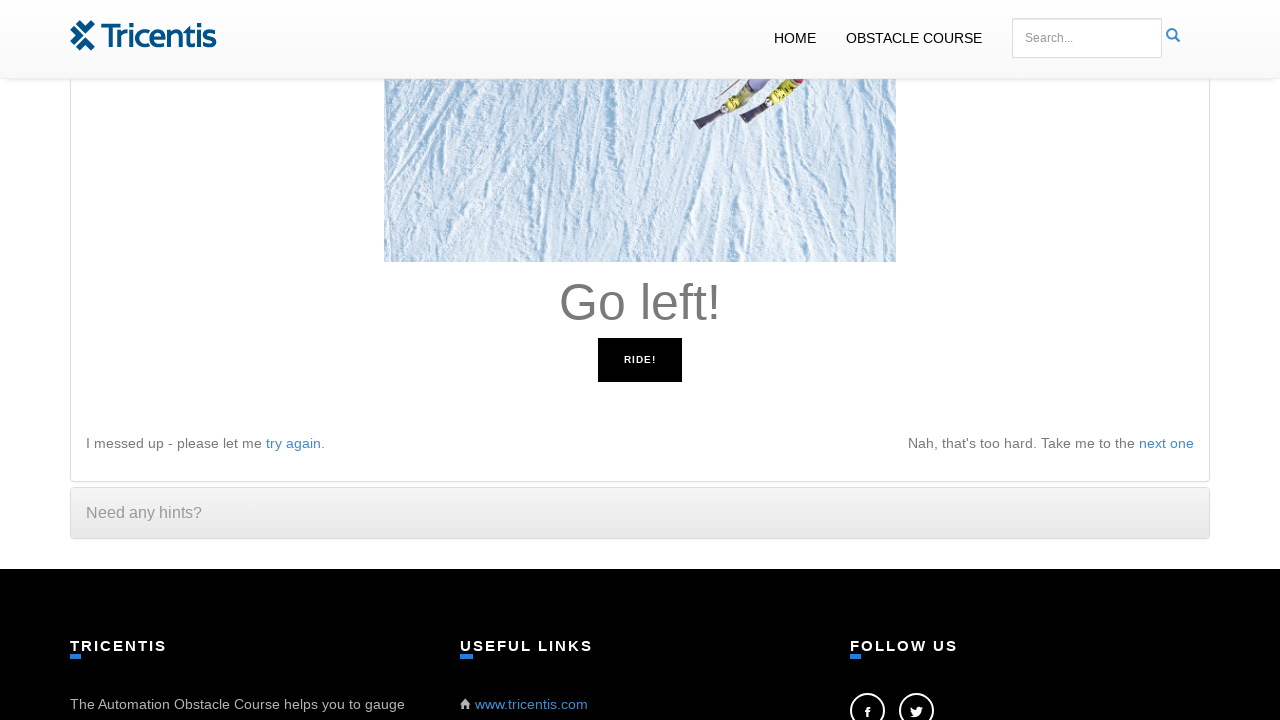

Pressed ArrowLeft key in response to 'Go left!' instruction
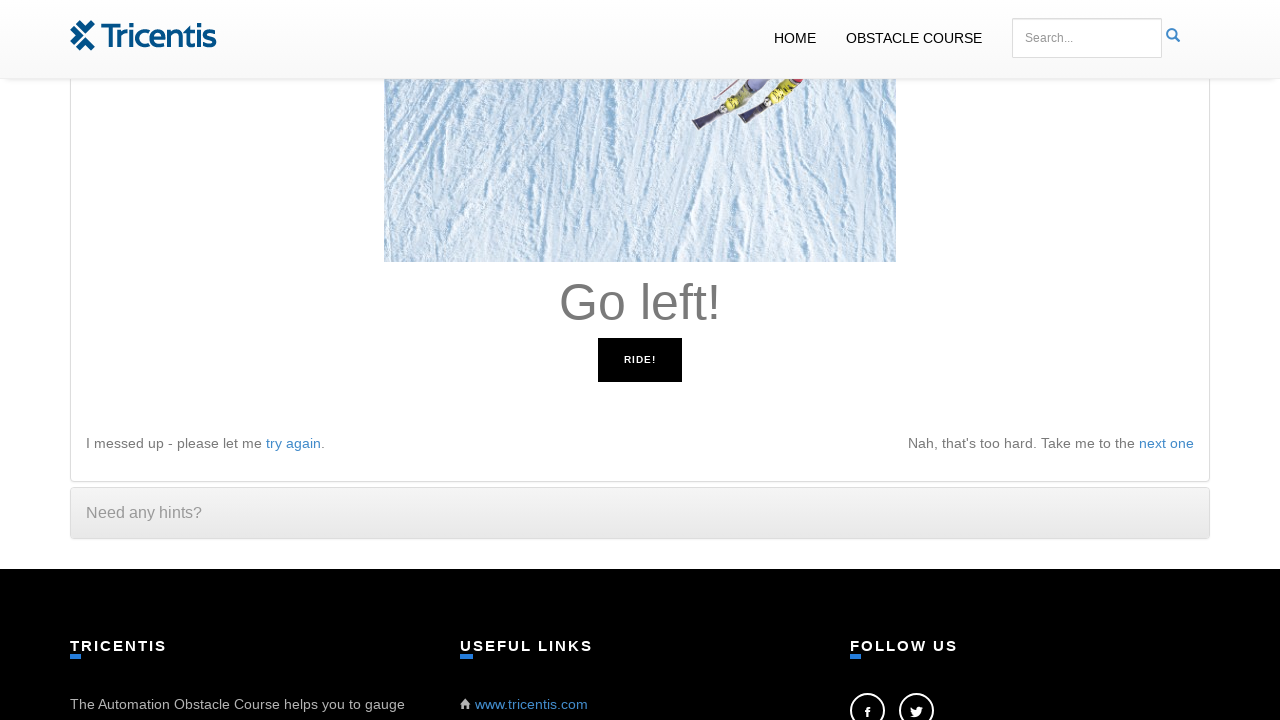

Waited 100ms before checking next instruction
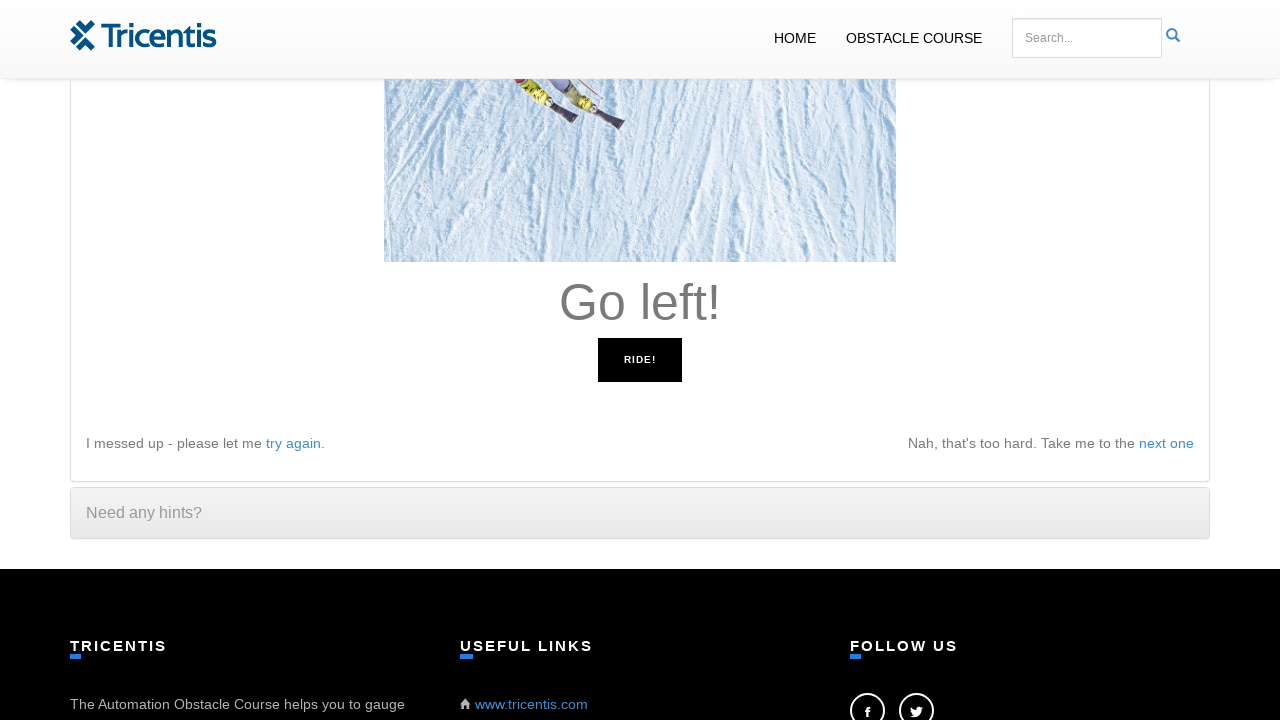

Retrieved game instruction: 'Go left!'
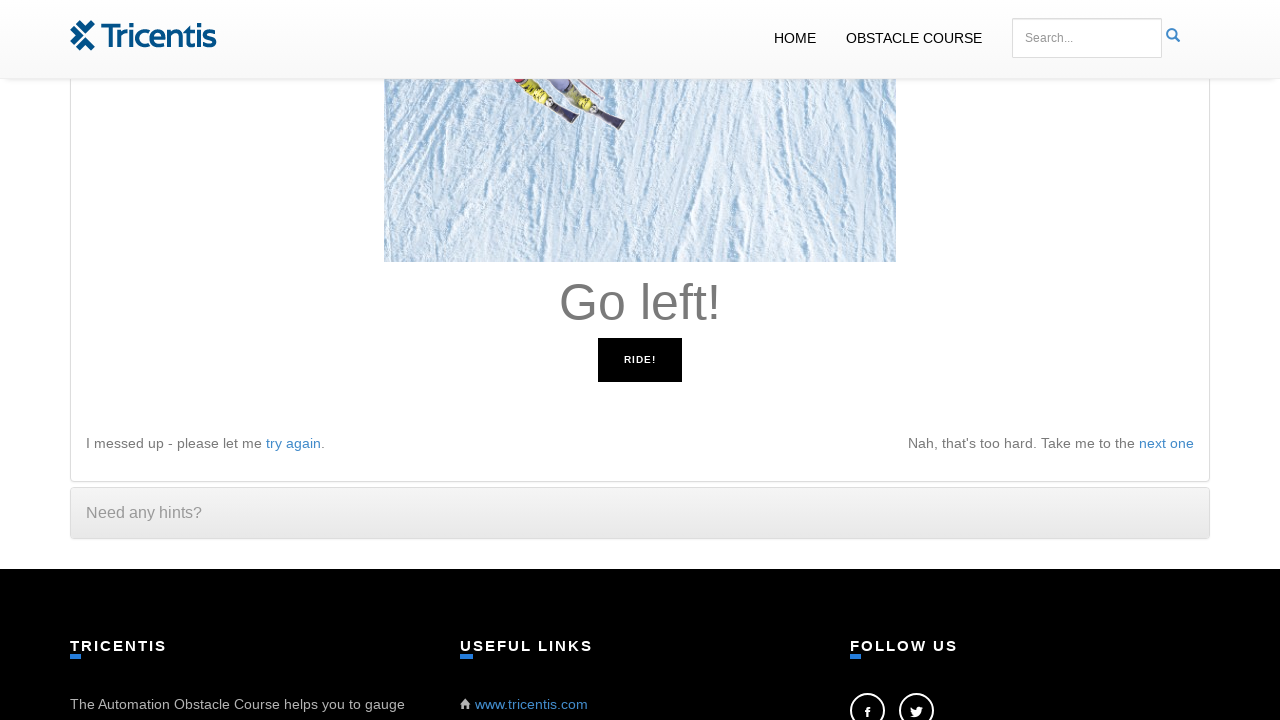

Pressed ArrowLeft key in response to 'Go left!' instruction
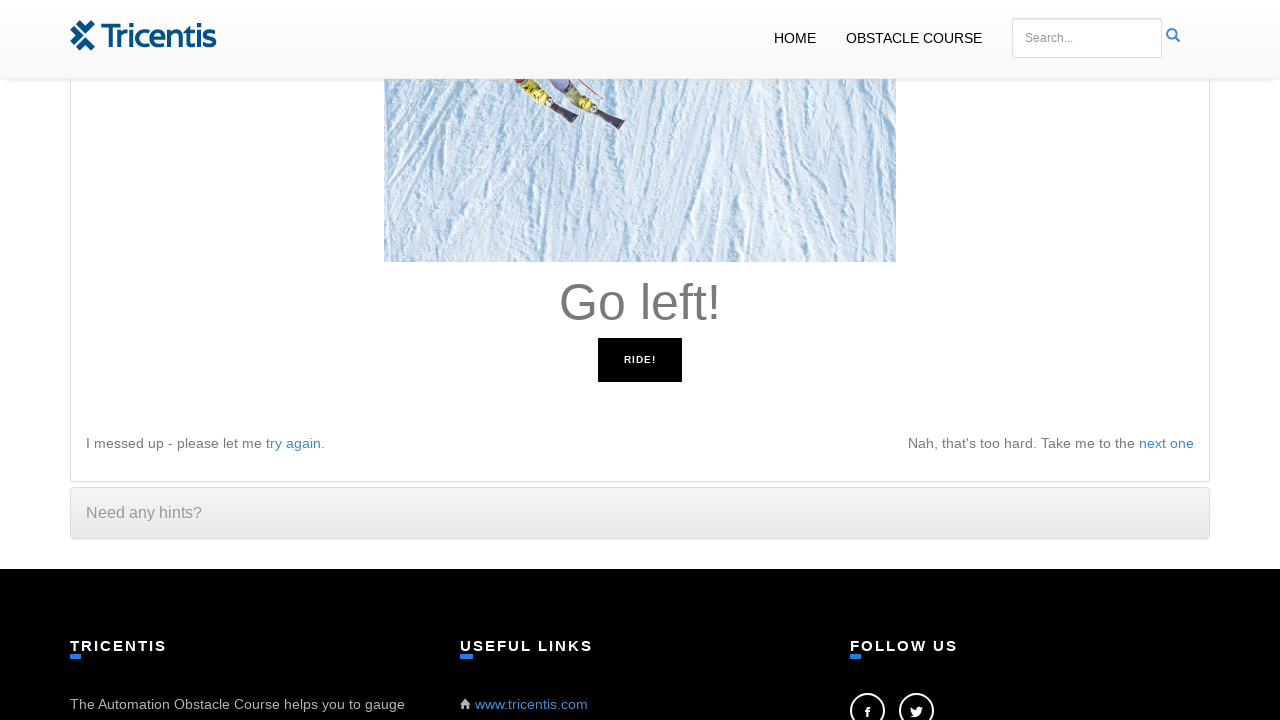

Waited 100ms before checking next instruction
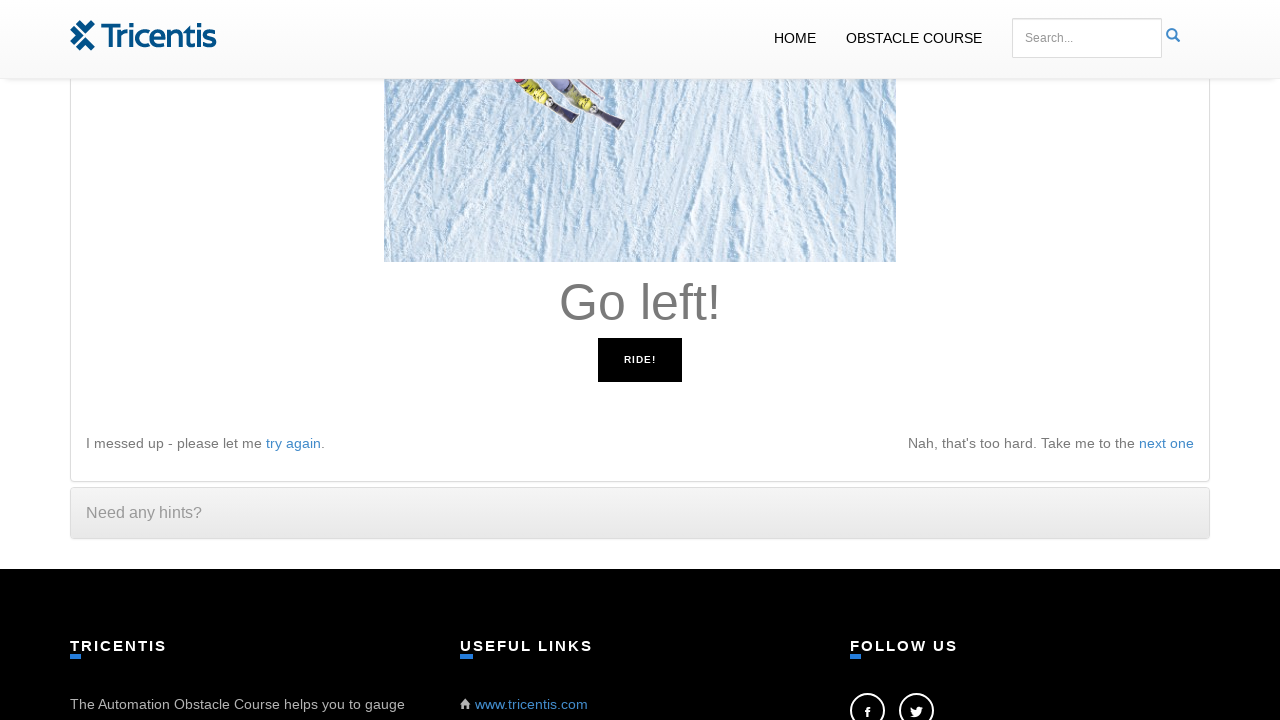

Retrieved game instruction: 'Go left!'
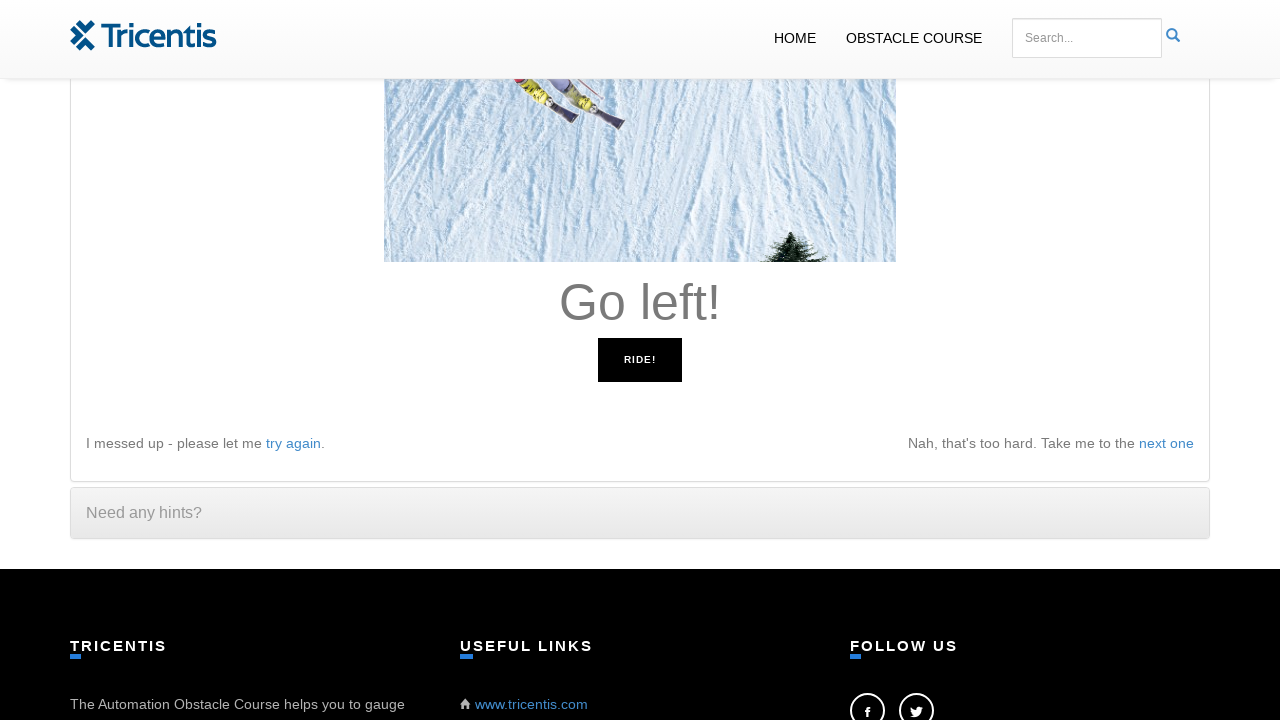

Pressed ArrowLeft key in response to 'Go left!' instruction
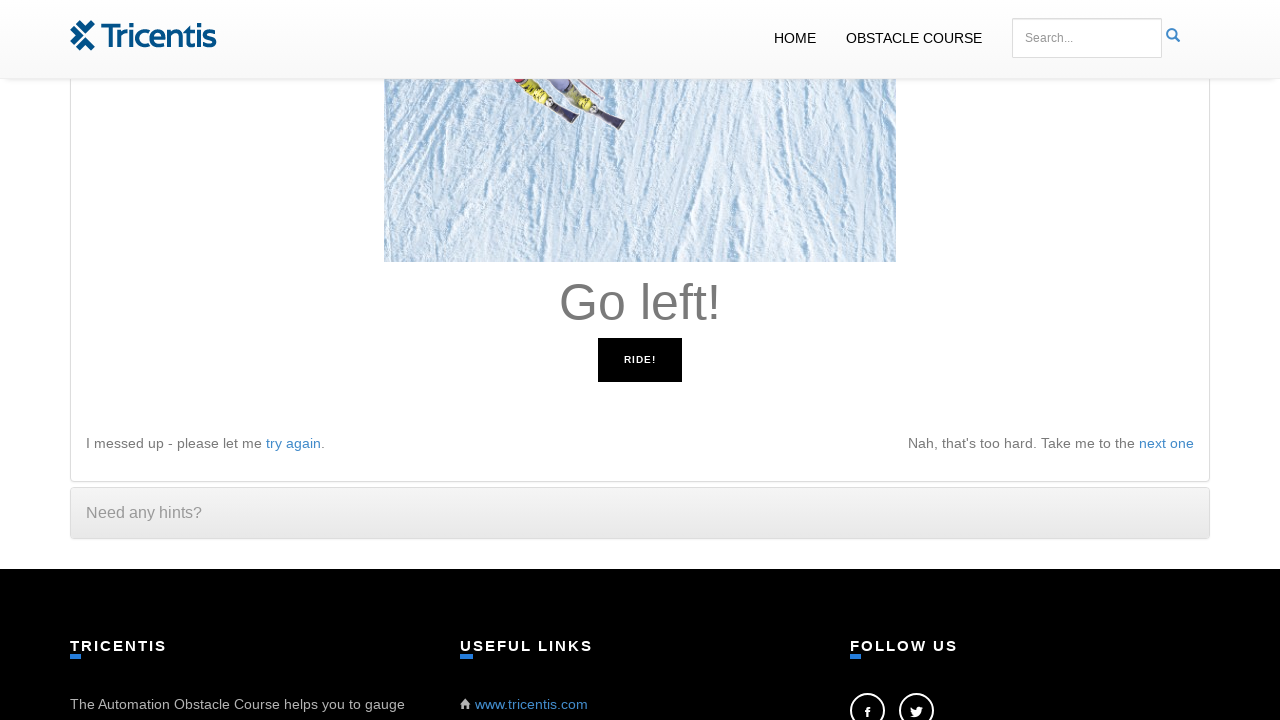

Waited 100ms before checking next instruction
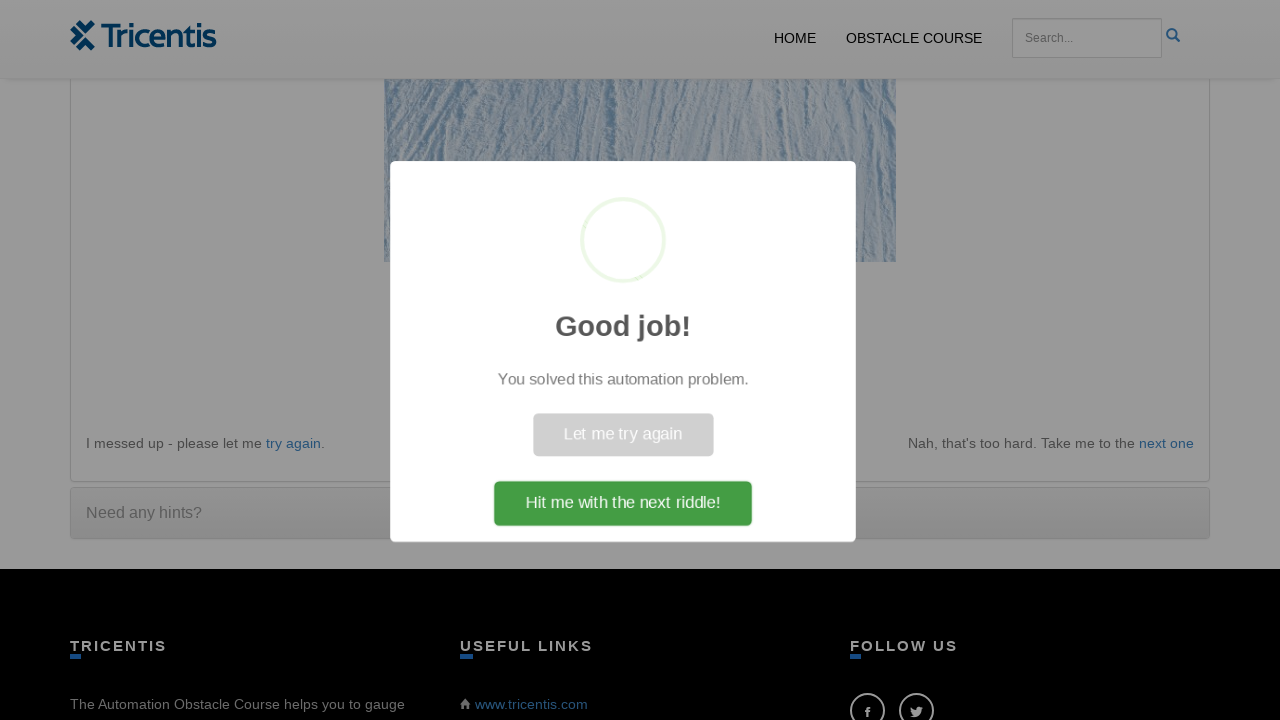

Retrieved game instruction: 'You did it!'
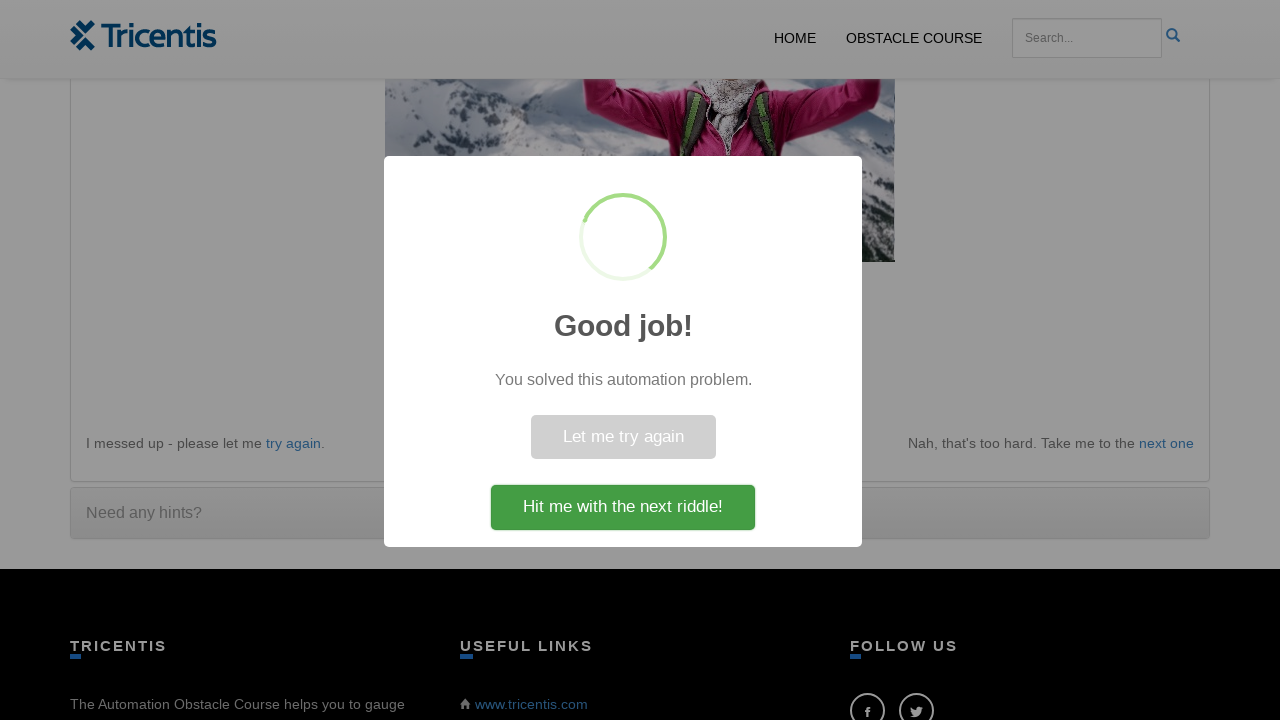

Game won! Victory message displayed
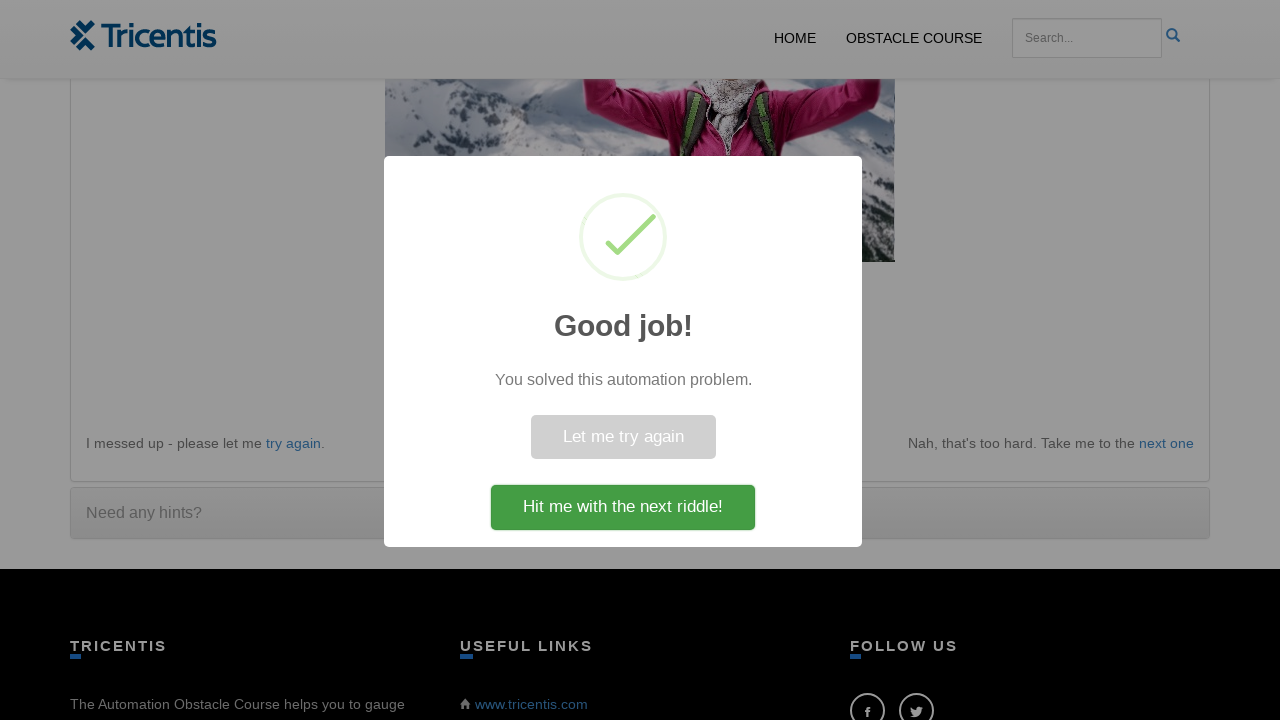

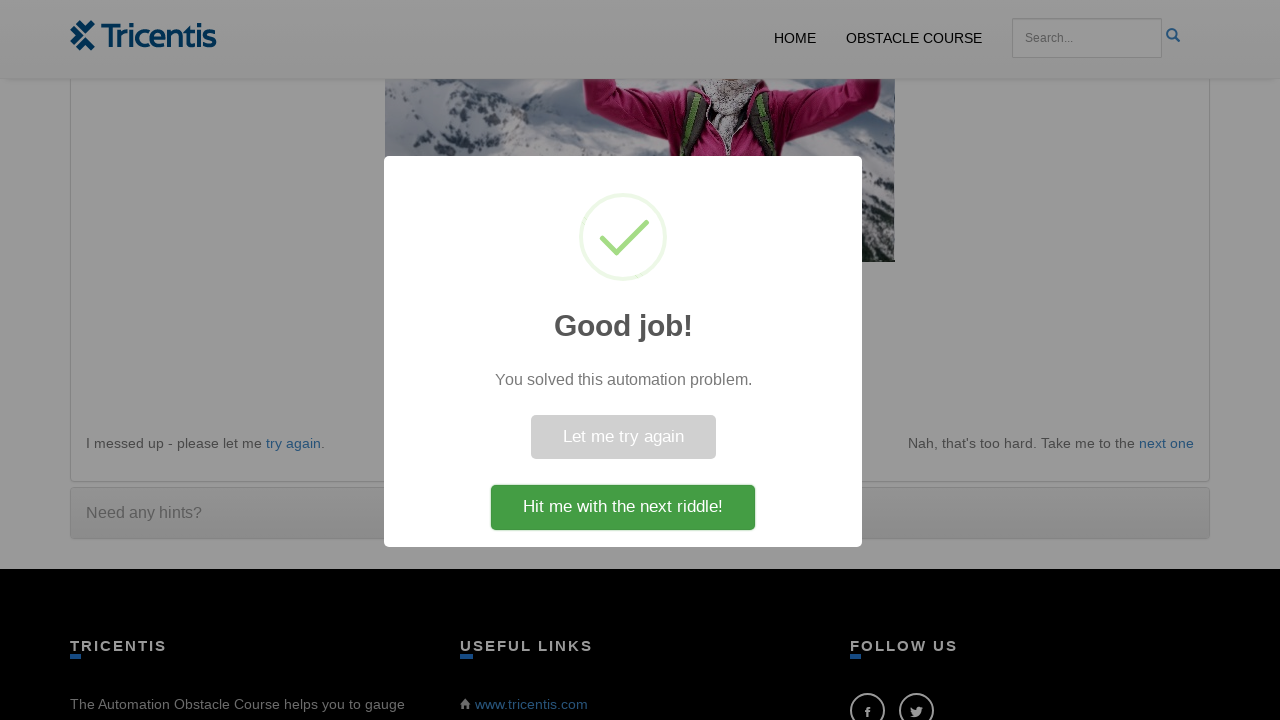